Fills out a large form by entering text in all input fields, submits the form, and handles the resulting alert dialog

Starting URL: http://suninjuly.github.io/huge_form.html

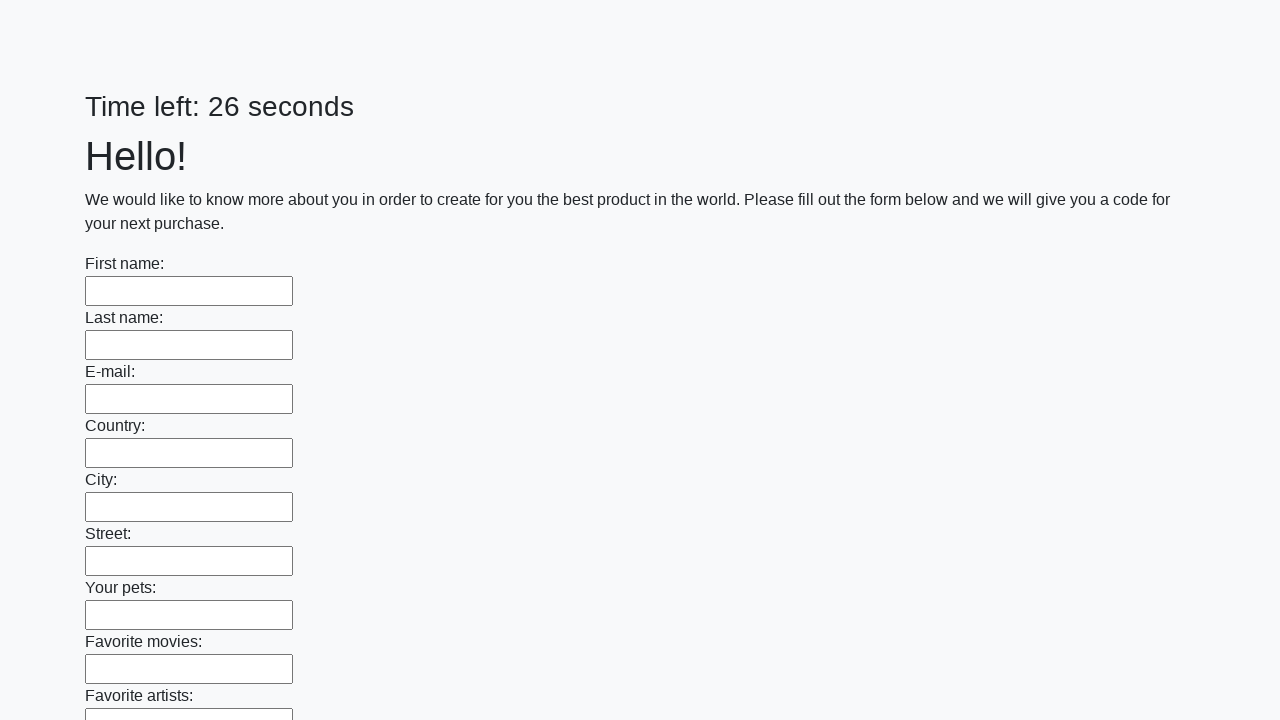

Located all text input fields on the form
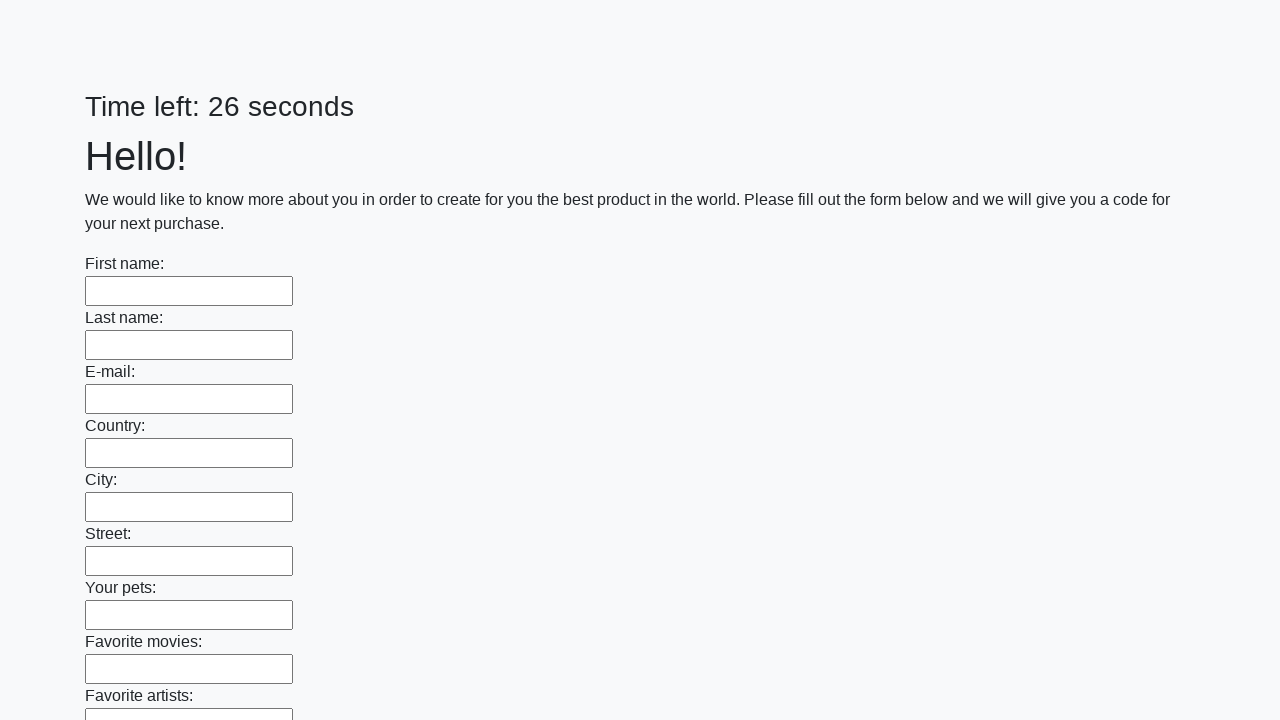

Filled a text input field with 'Мой ответ'
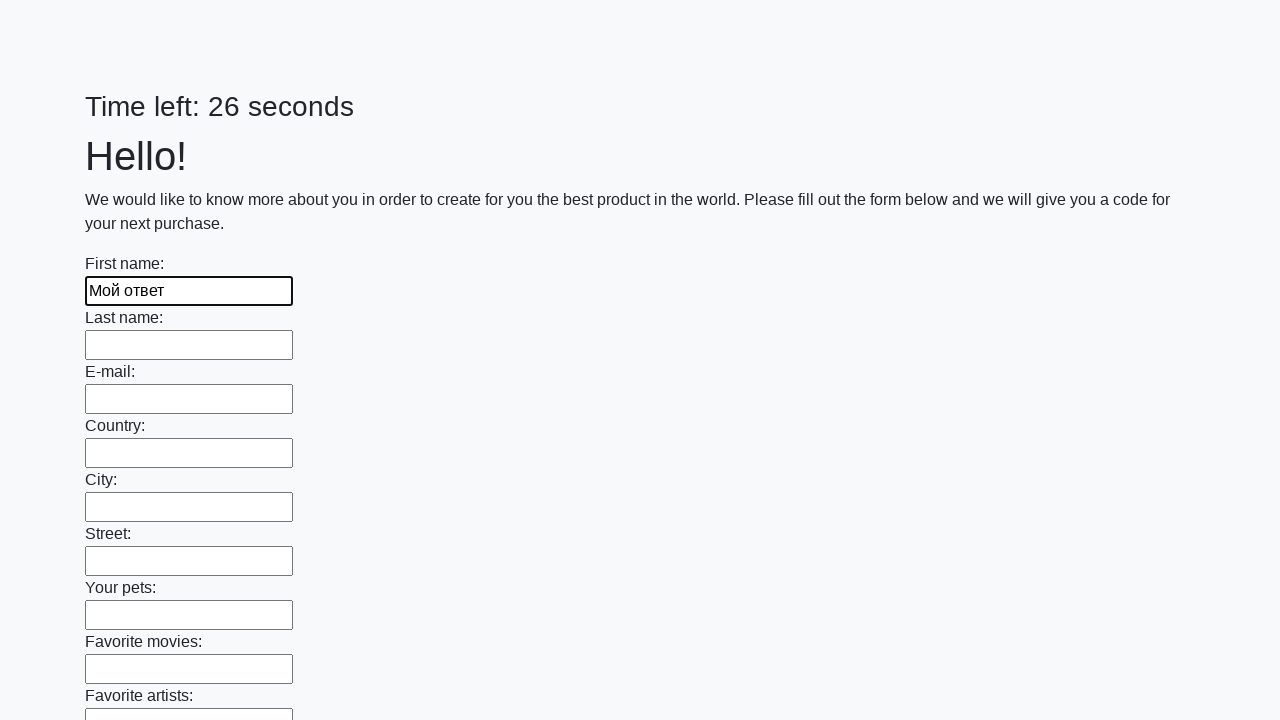

Filled a text input field with 'Мой ответ'
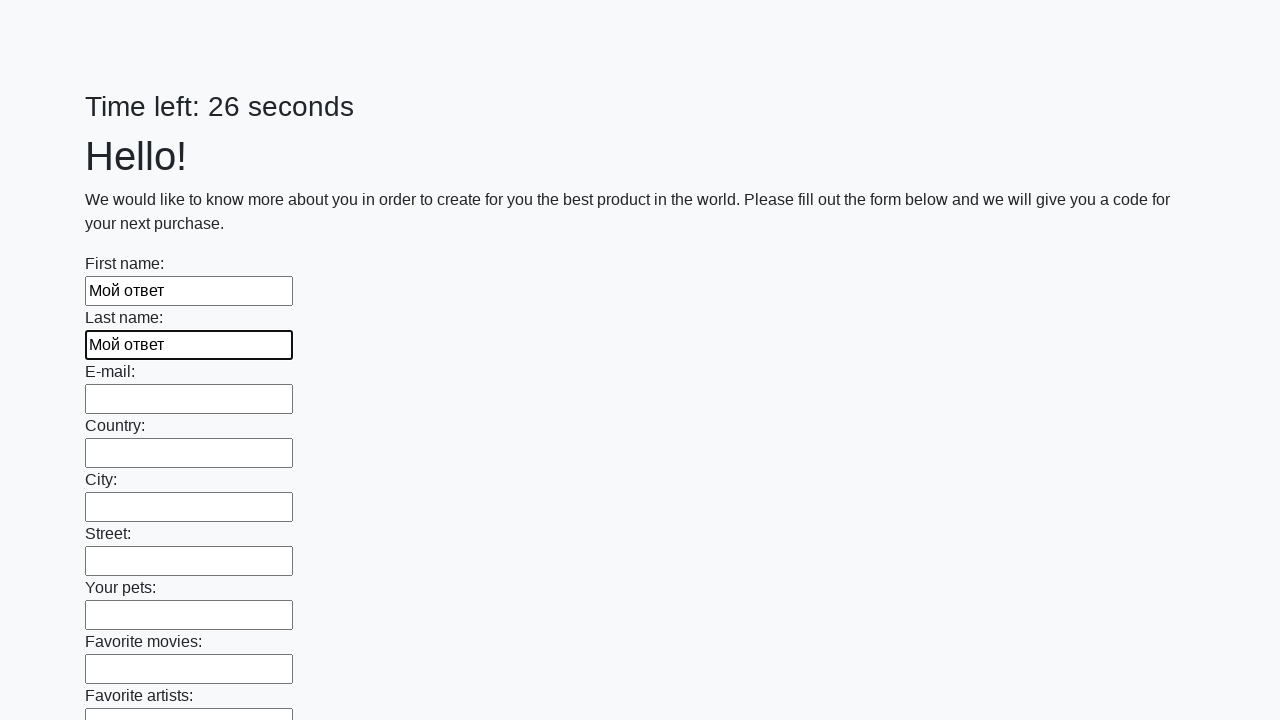

Filled a text input field with 'Мой ответ'
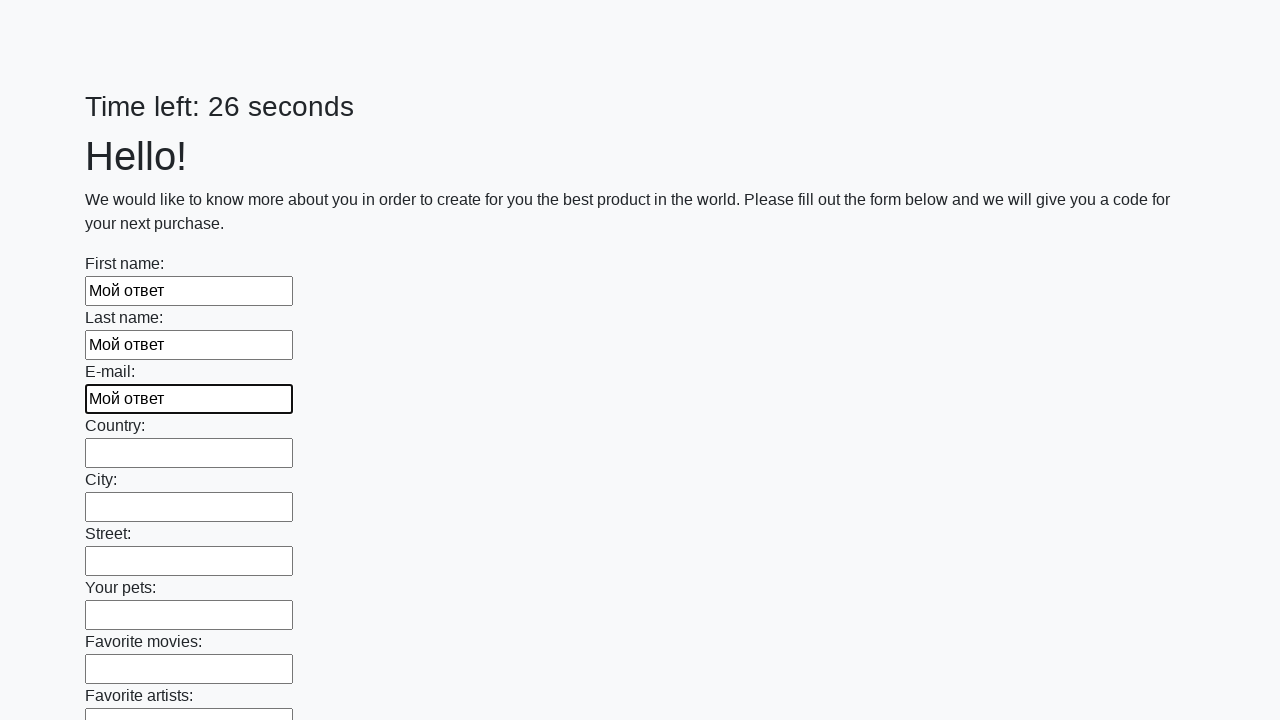

Filled a text input field with 'Мой ответ'
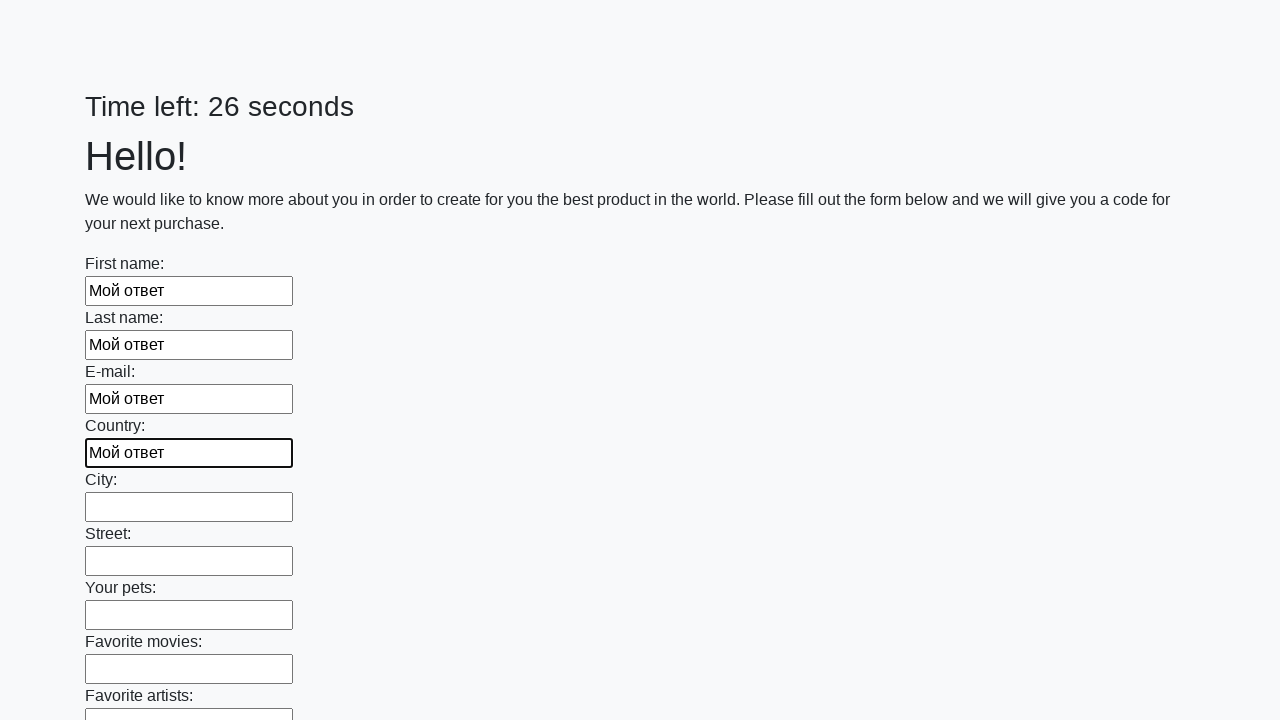

Filled a text input field with 'Мой ответ'
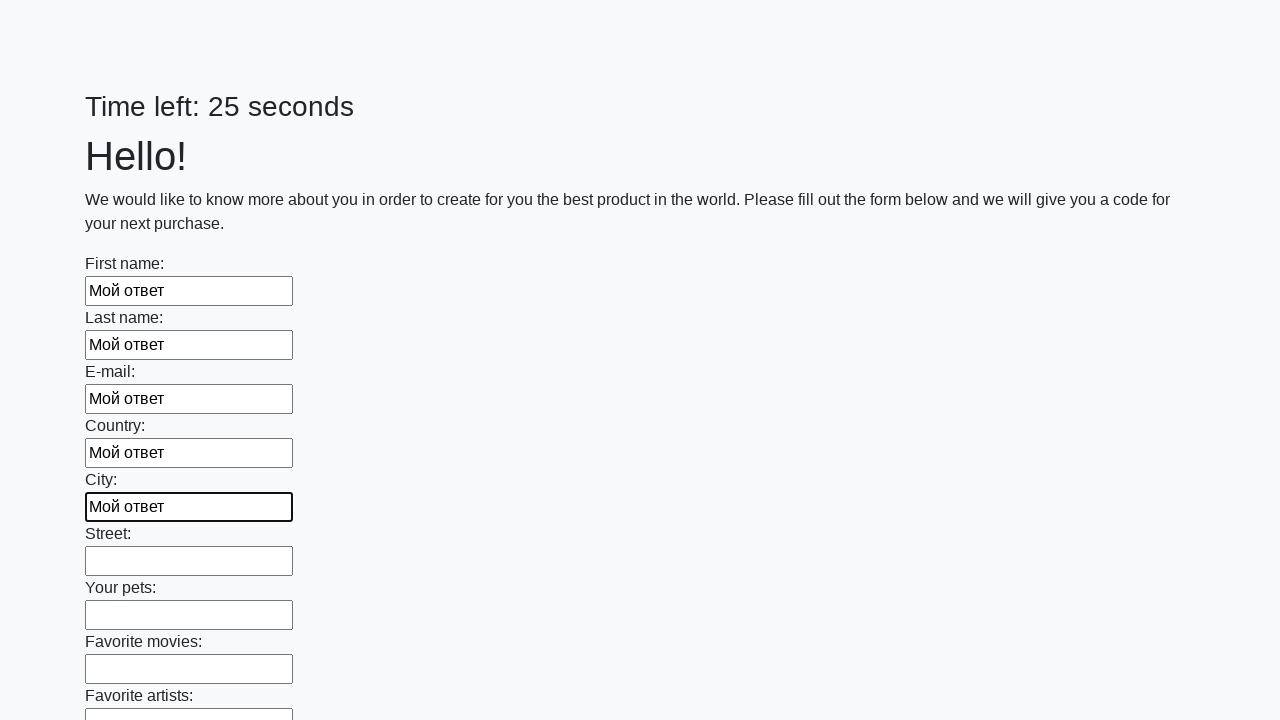

Filled a text input field with 'Мой ответ'
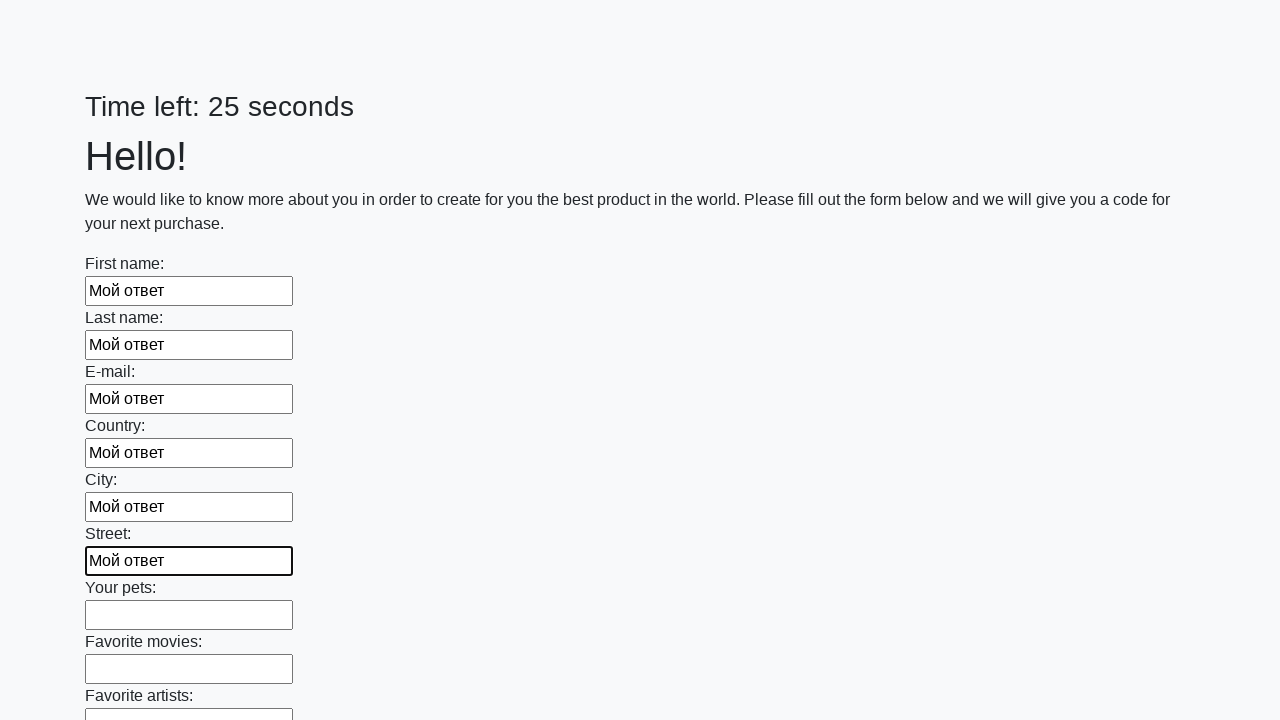

Filled a text input field with 'Мой ответ'
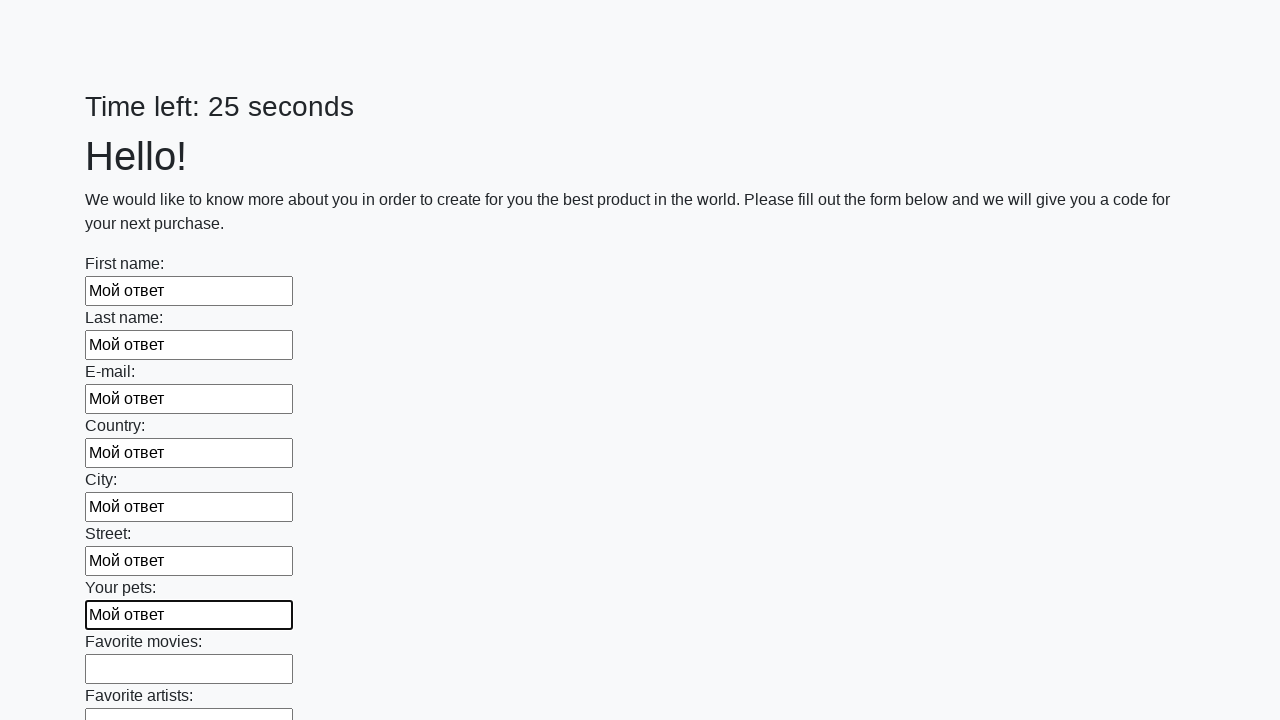

Filled a text input field with 'Мой ответ'
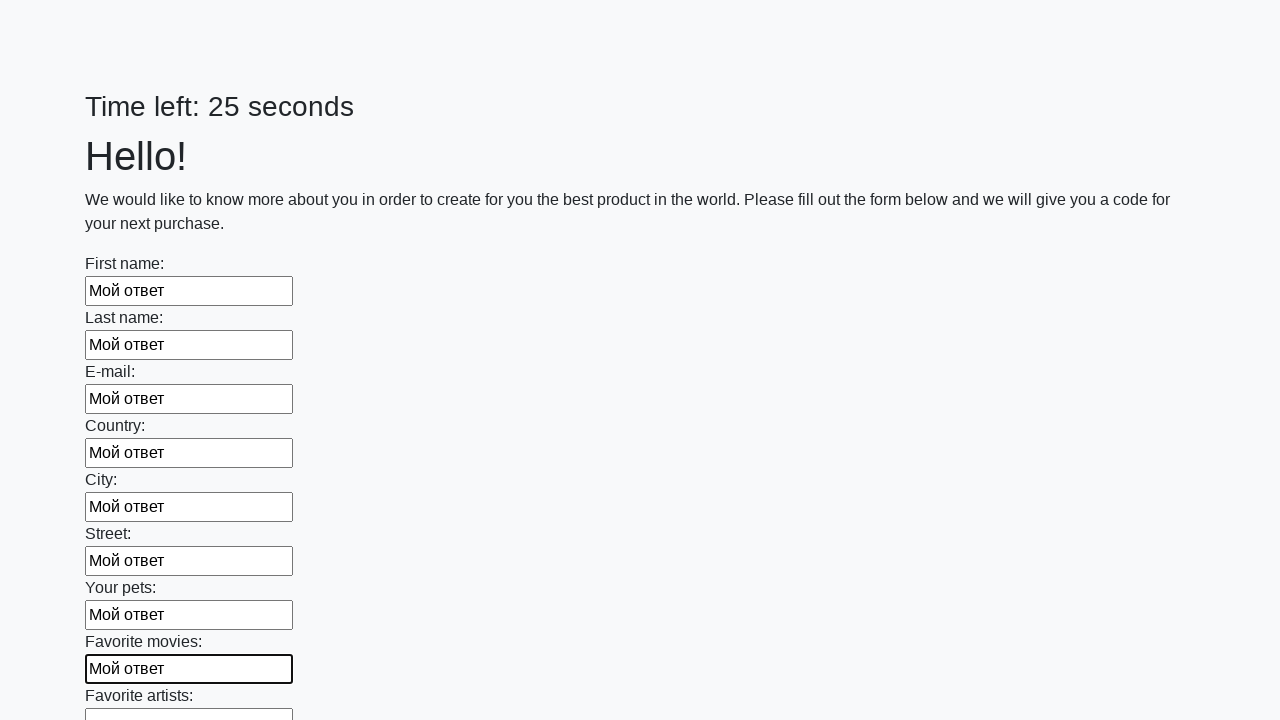

Filled a text input field with 'Мой ответ'
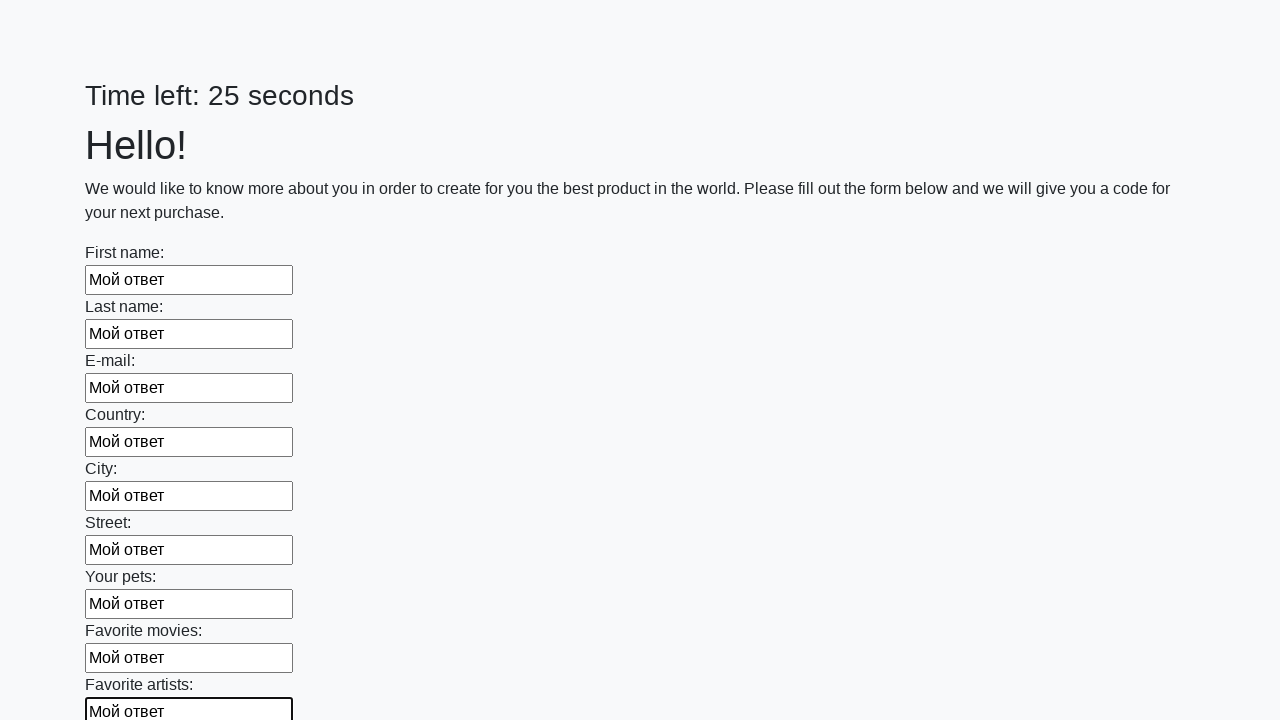

Filled a text input field with 'Мой ответ'
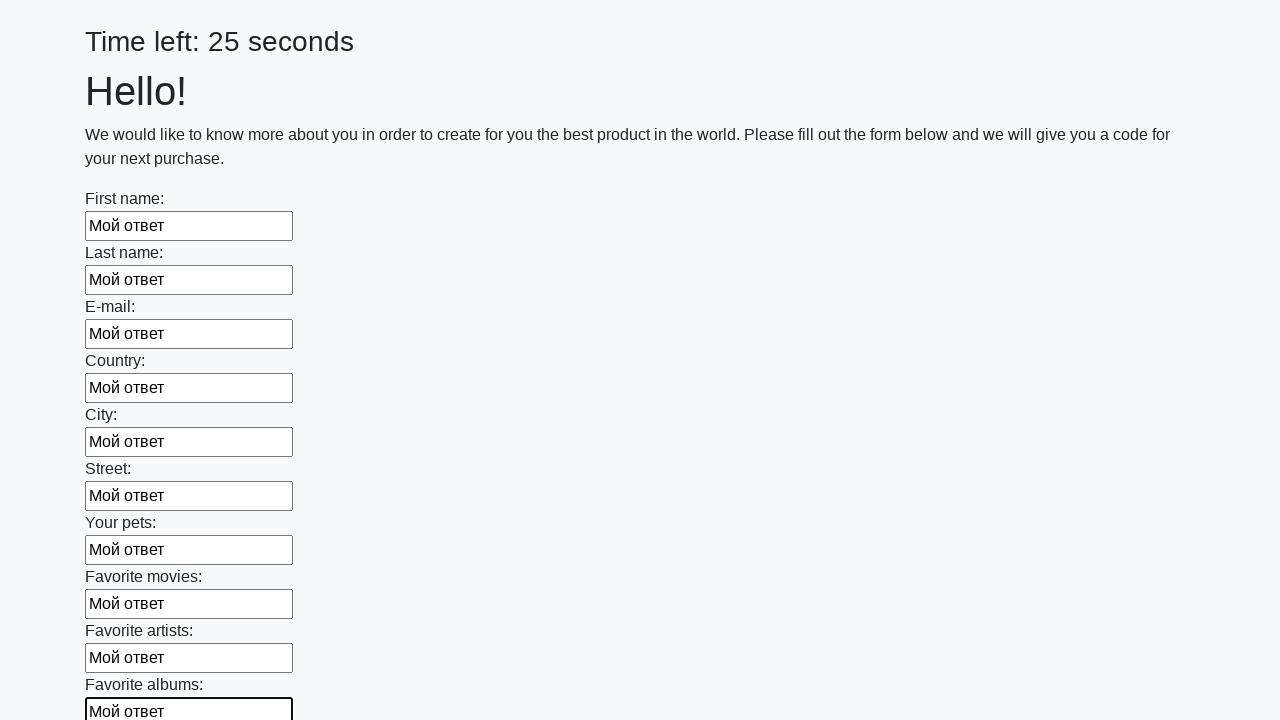

Filled a text input field with 'Мой ответ'
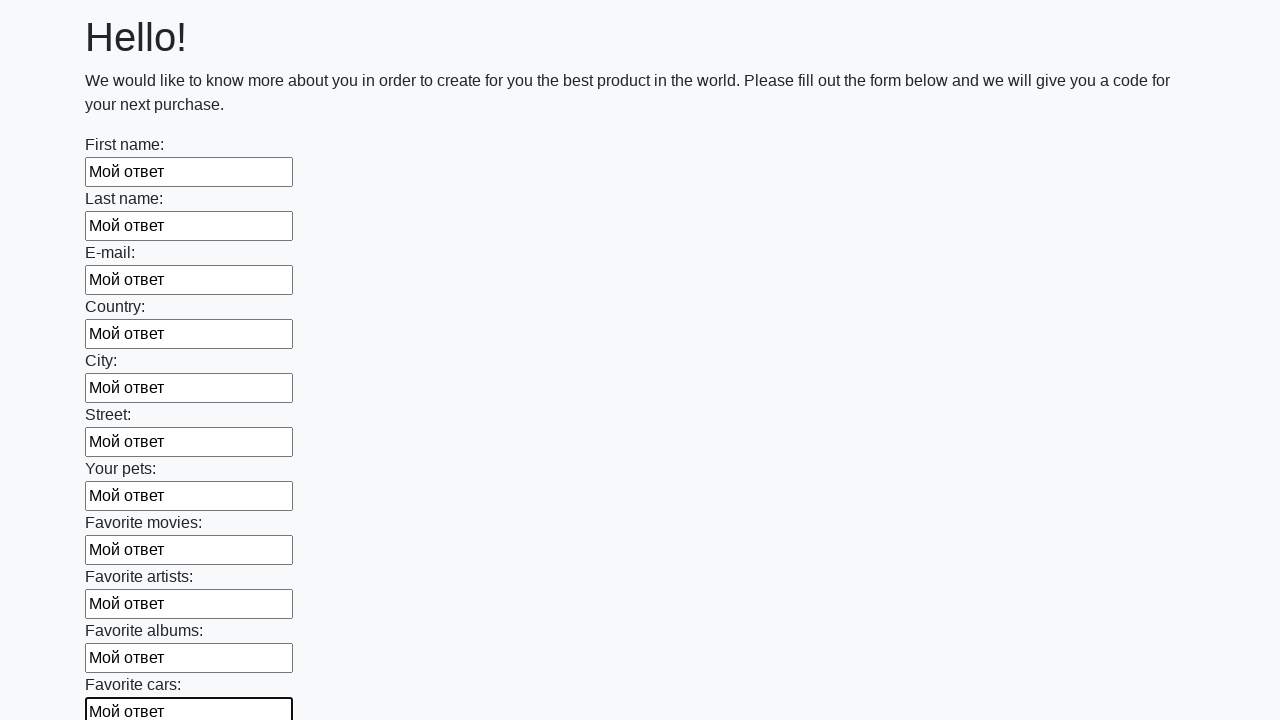

Filled a text input field with 'Мой ответ'
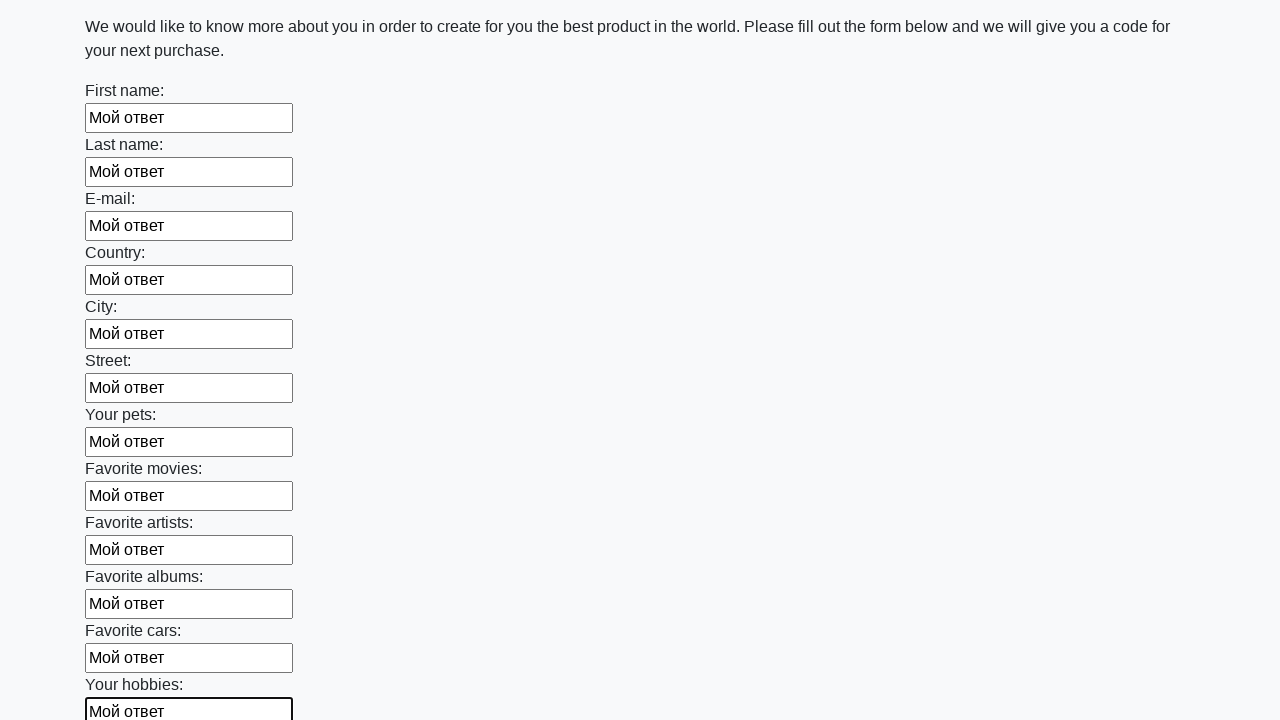

Filled a text input field with 'Мой ответ'
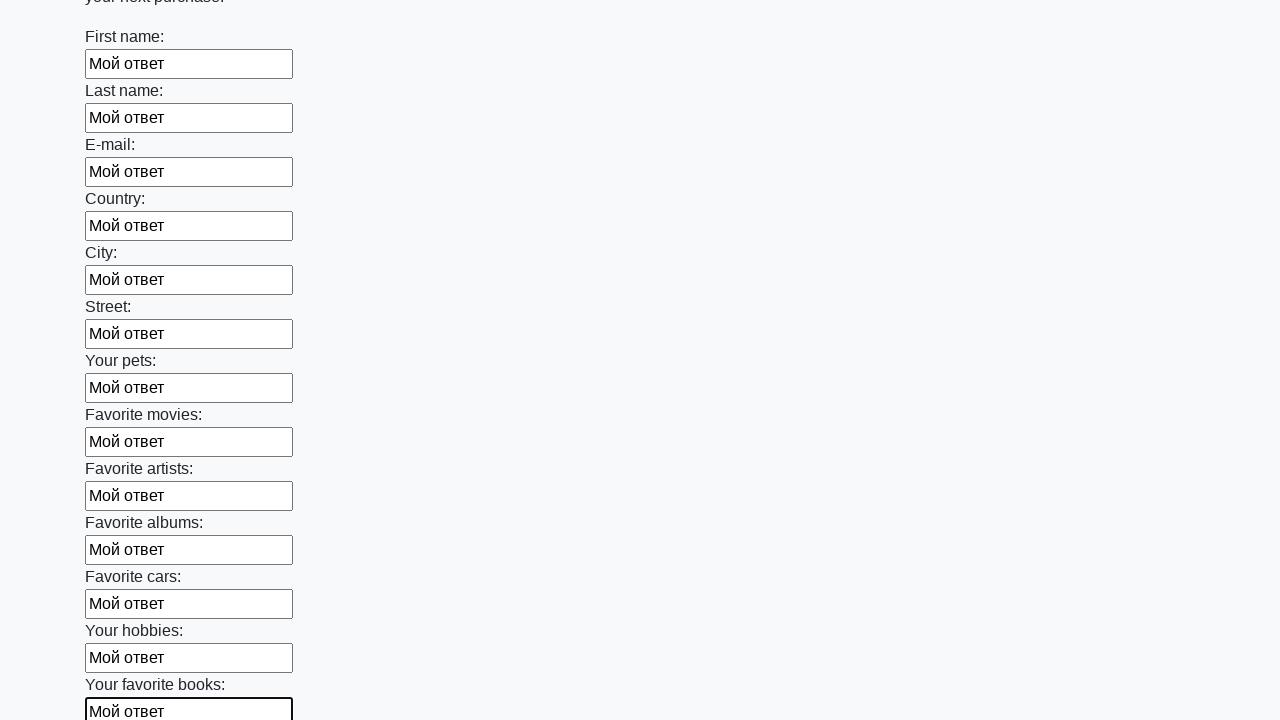

Filled a text input field with 'Мой ответ'
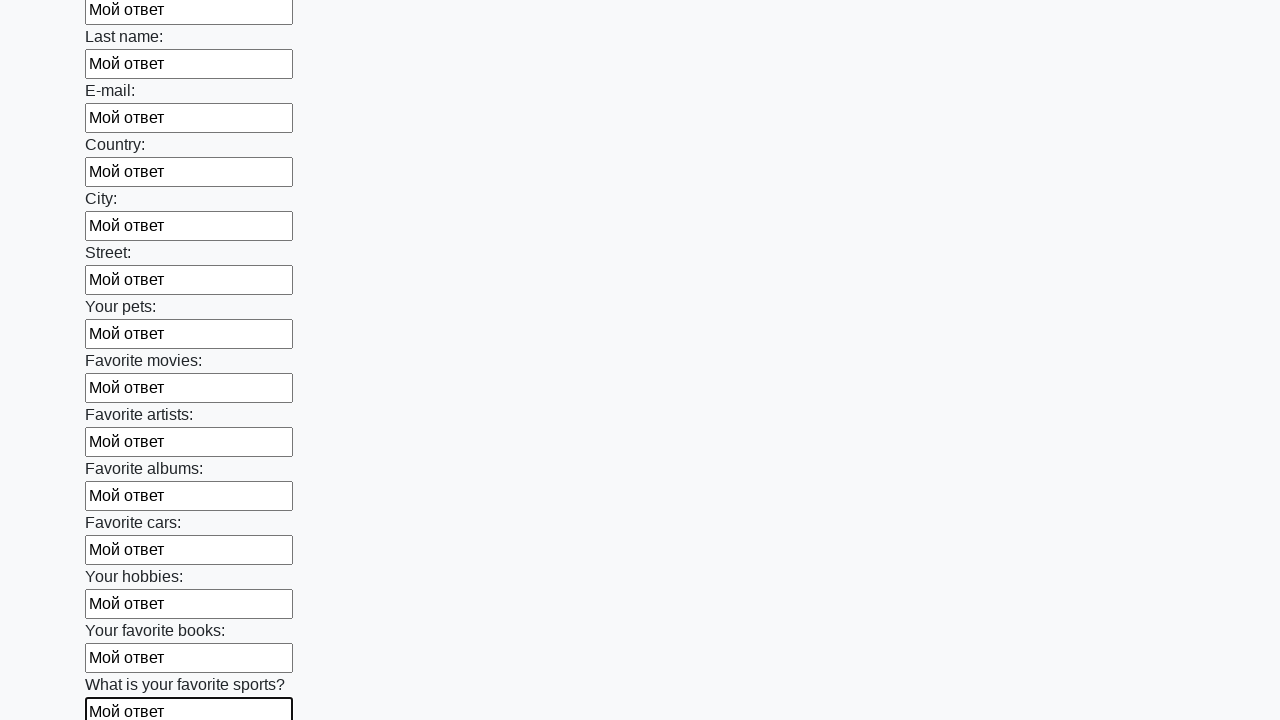

Filled a text input field with 'Мой ответ'
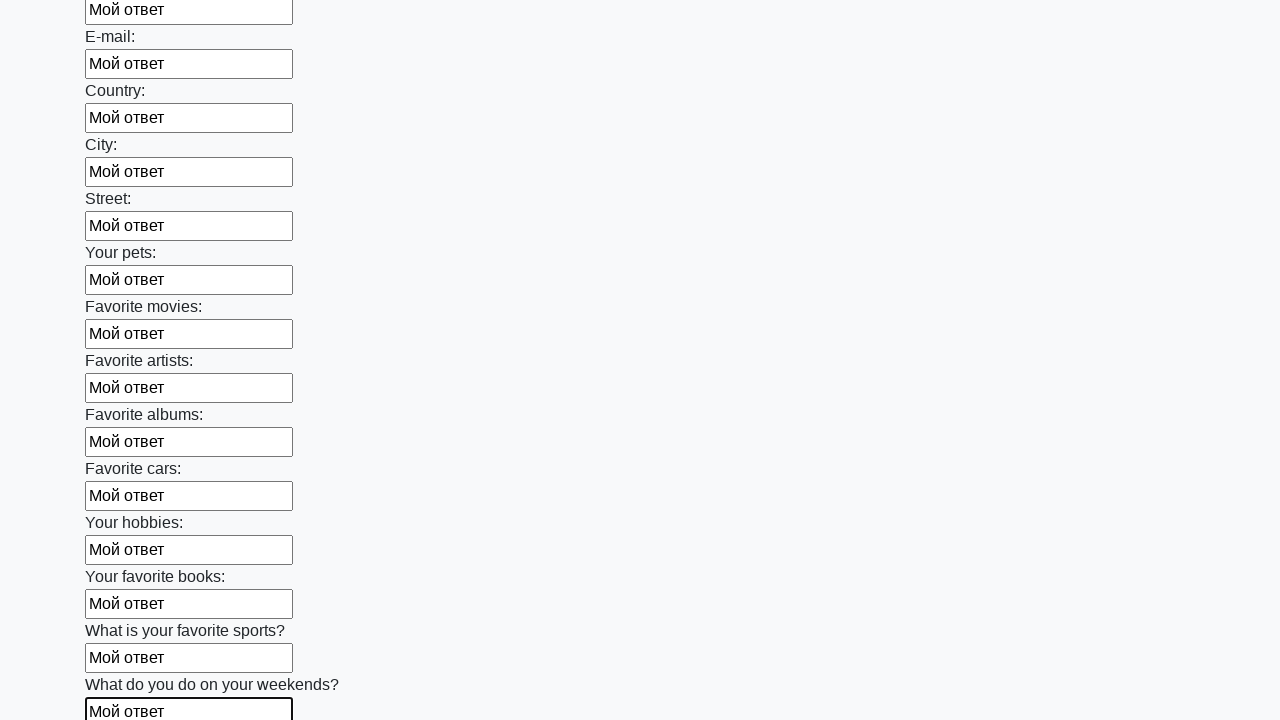

Filled a text input field with 'Мой ответ'
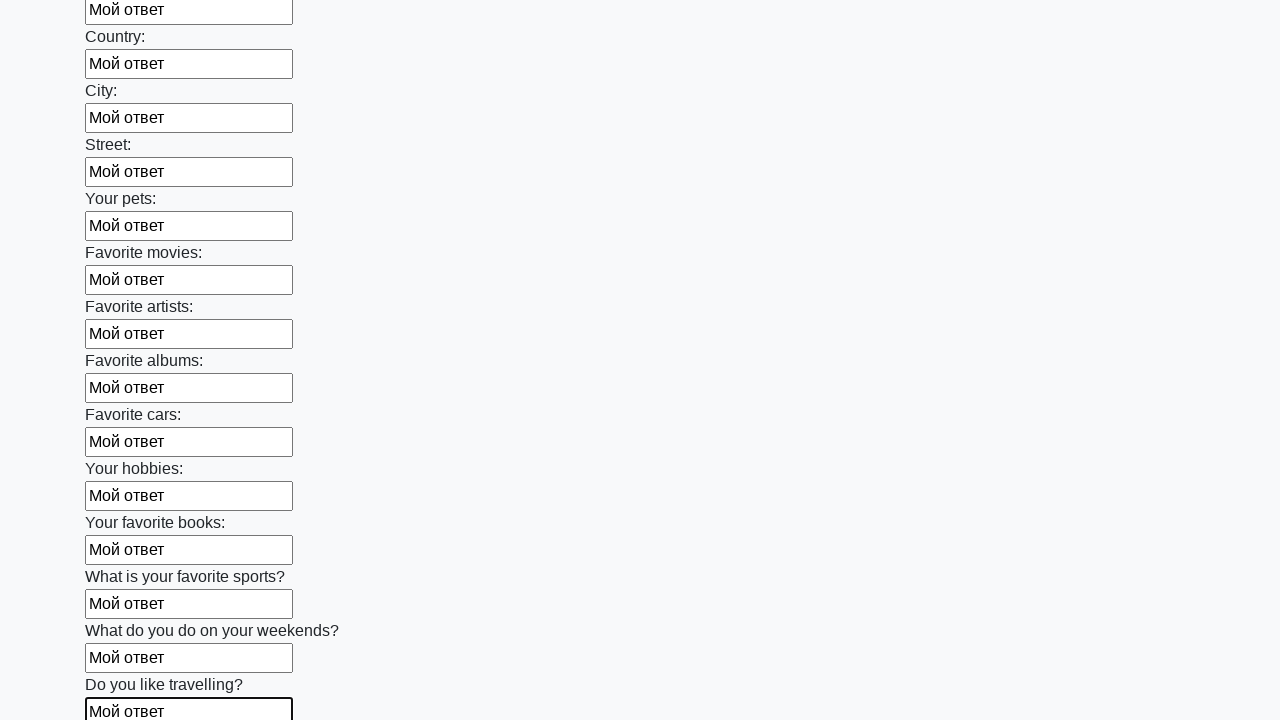

Filled a text input field with 'Мой ответ'
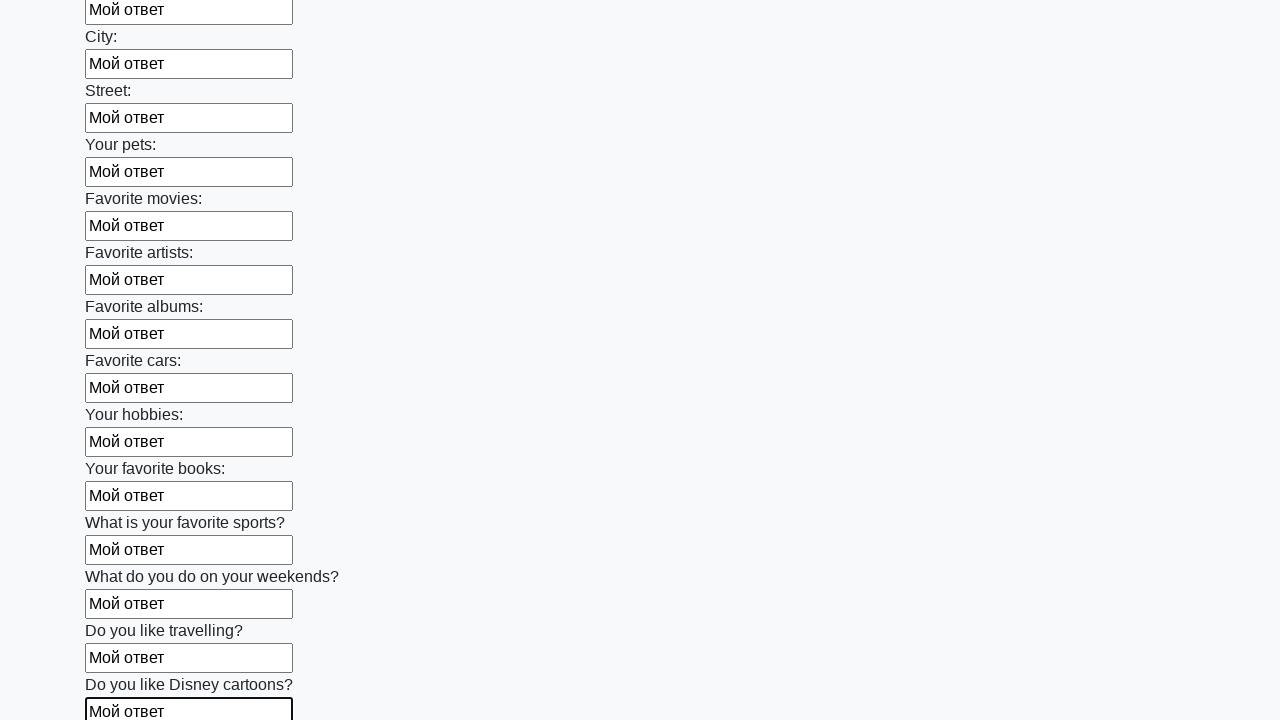

Filled a text input field with 'Мой ответ'
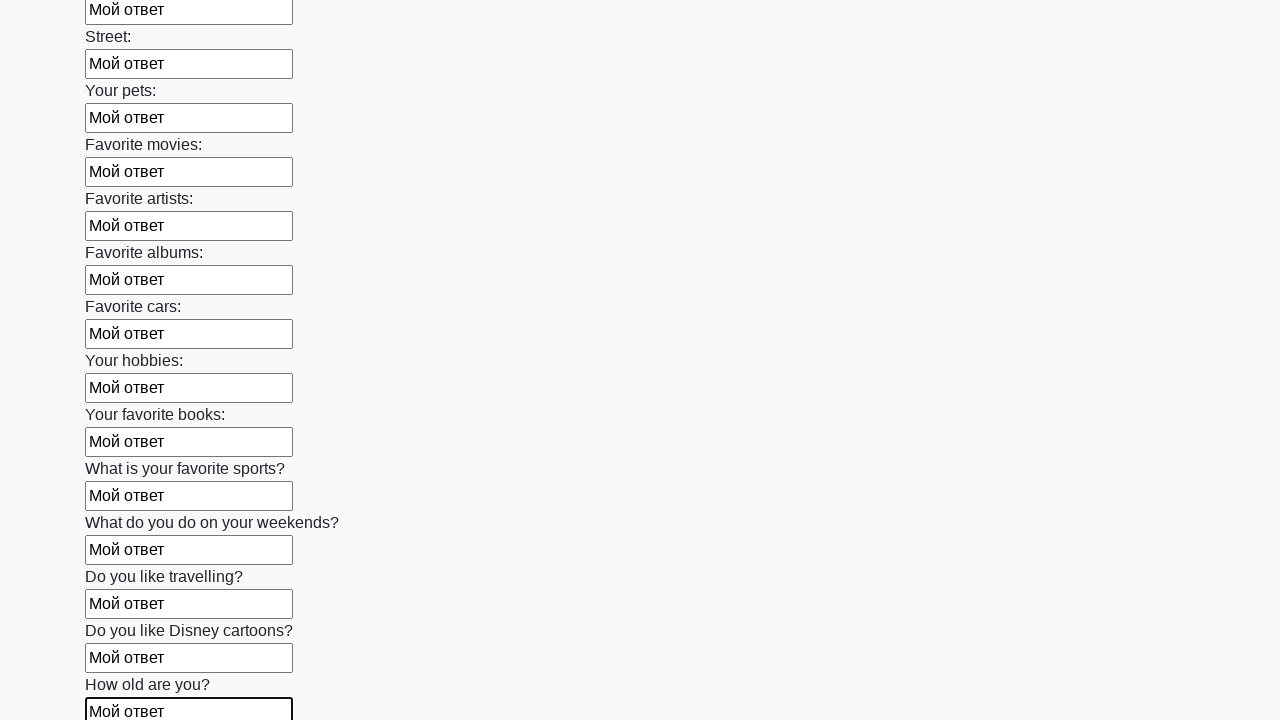

Filled a text input field with 'Мой ответ'
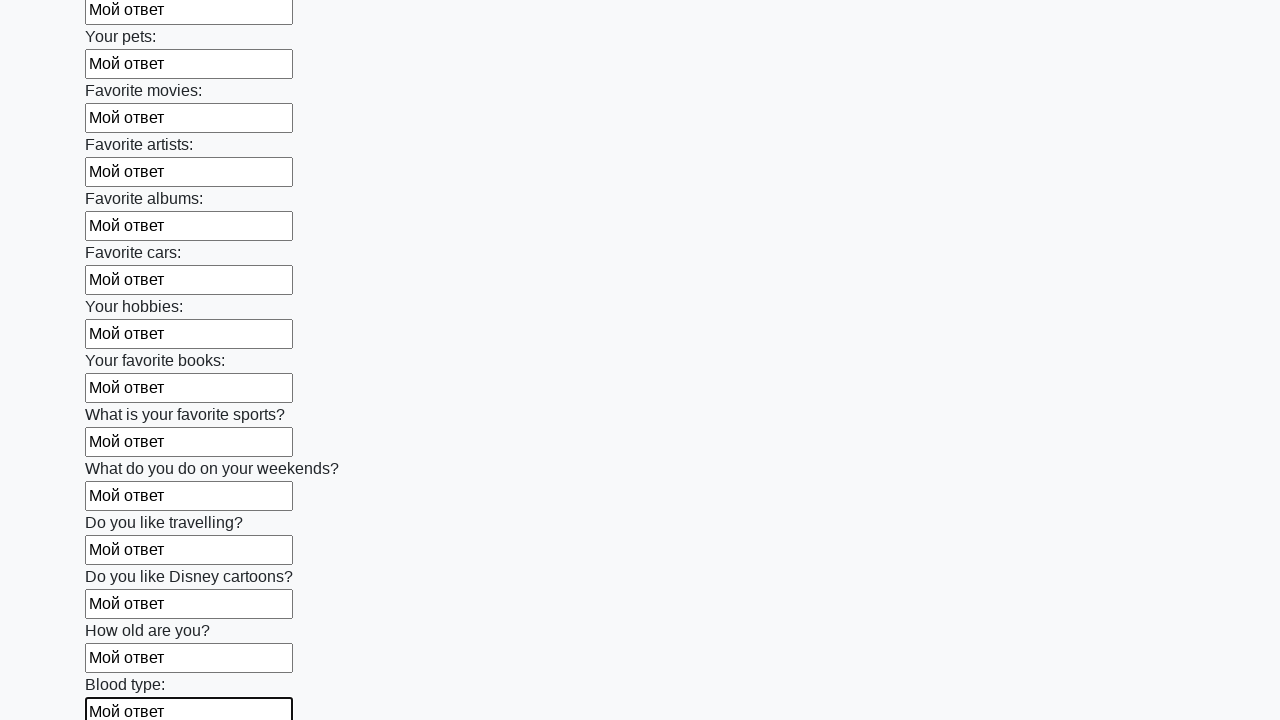

Filled a text input field with 'Мой ответ'
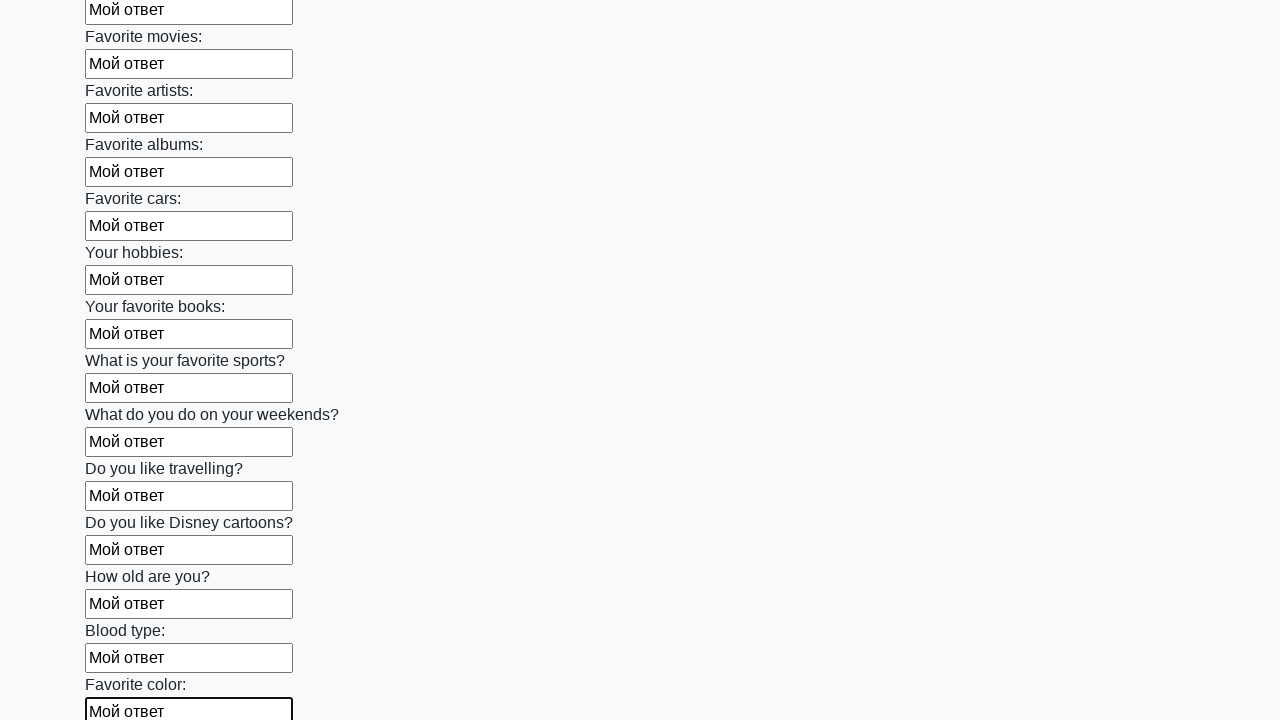

Filled a text input field with 'Мой ответ'
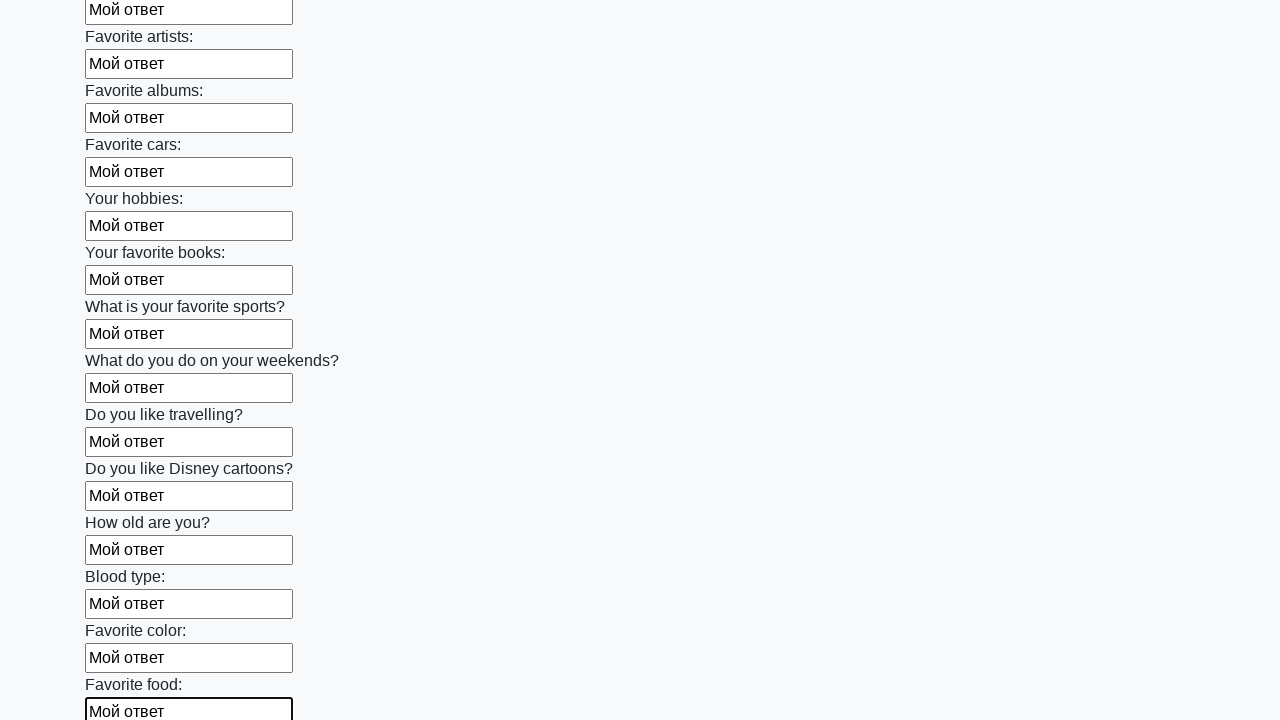

Filled a text input field with 'Мой ответ'
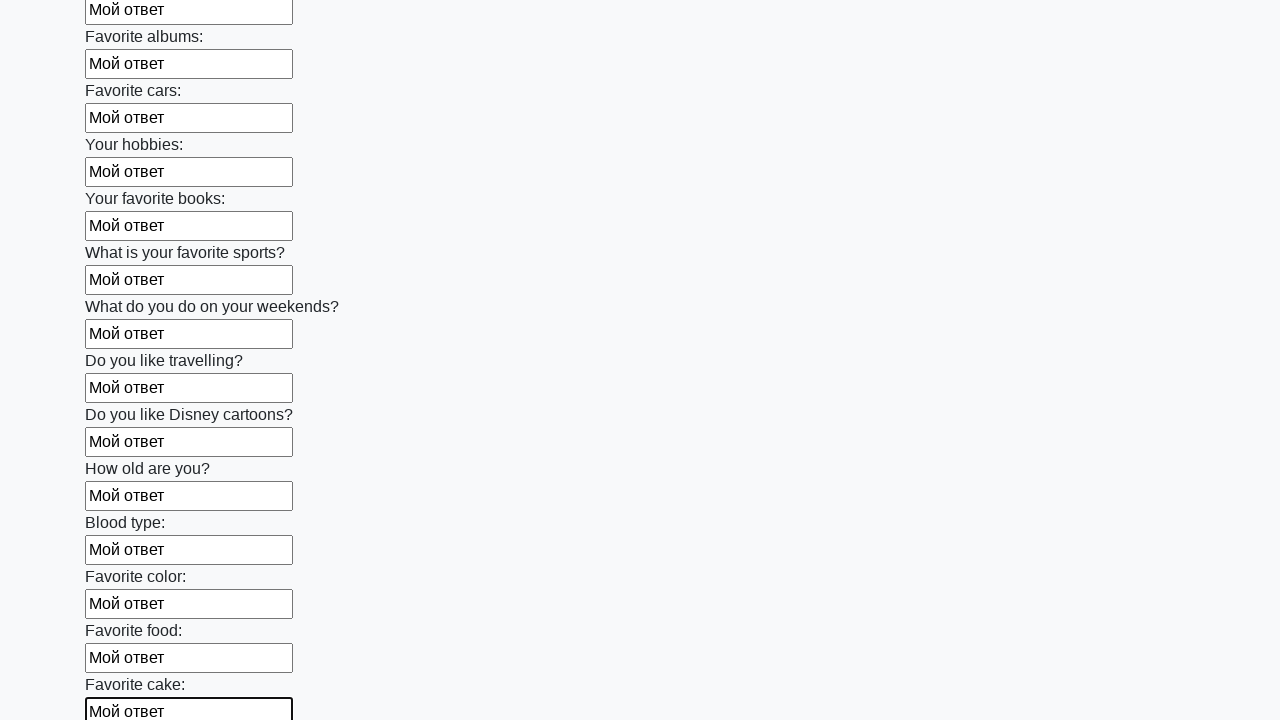

Filled a text input field with 'Мой ответ'
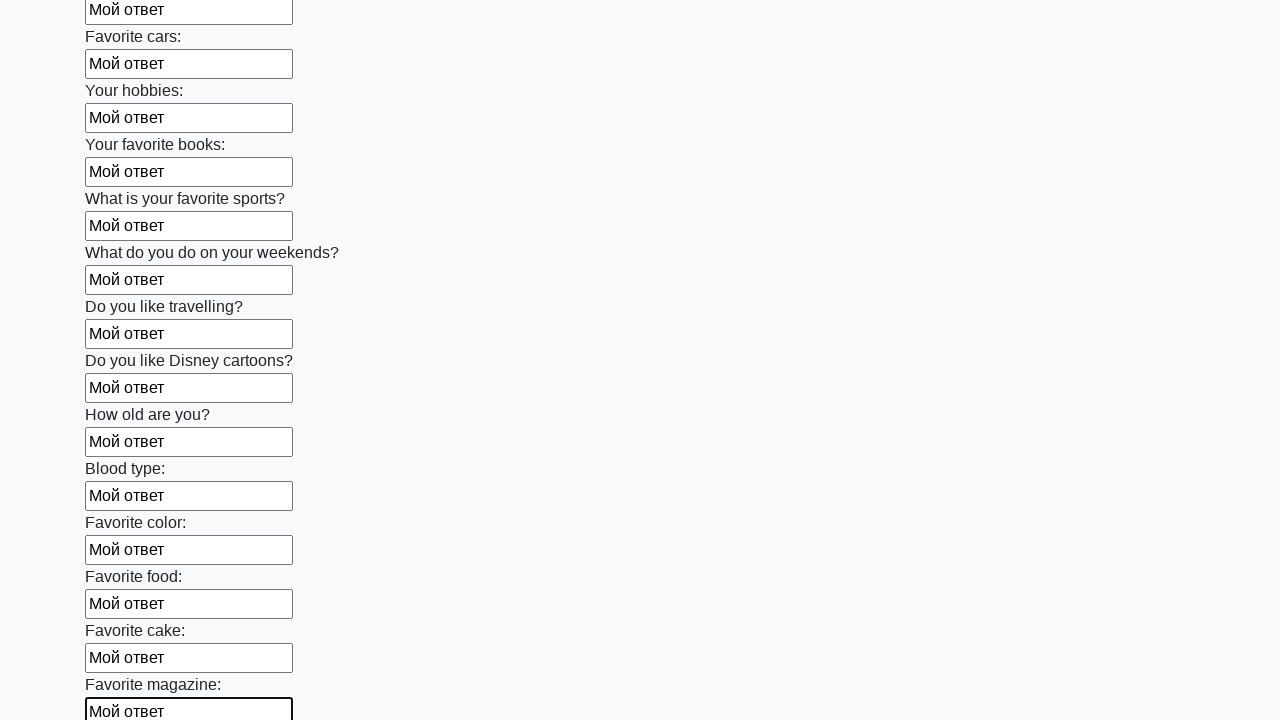

Filled a text input field with 'Мой ответ'
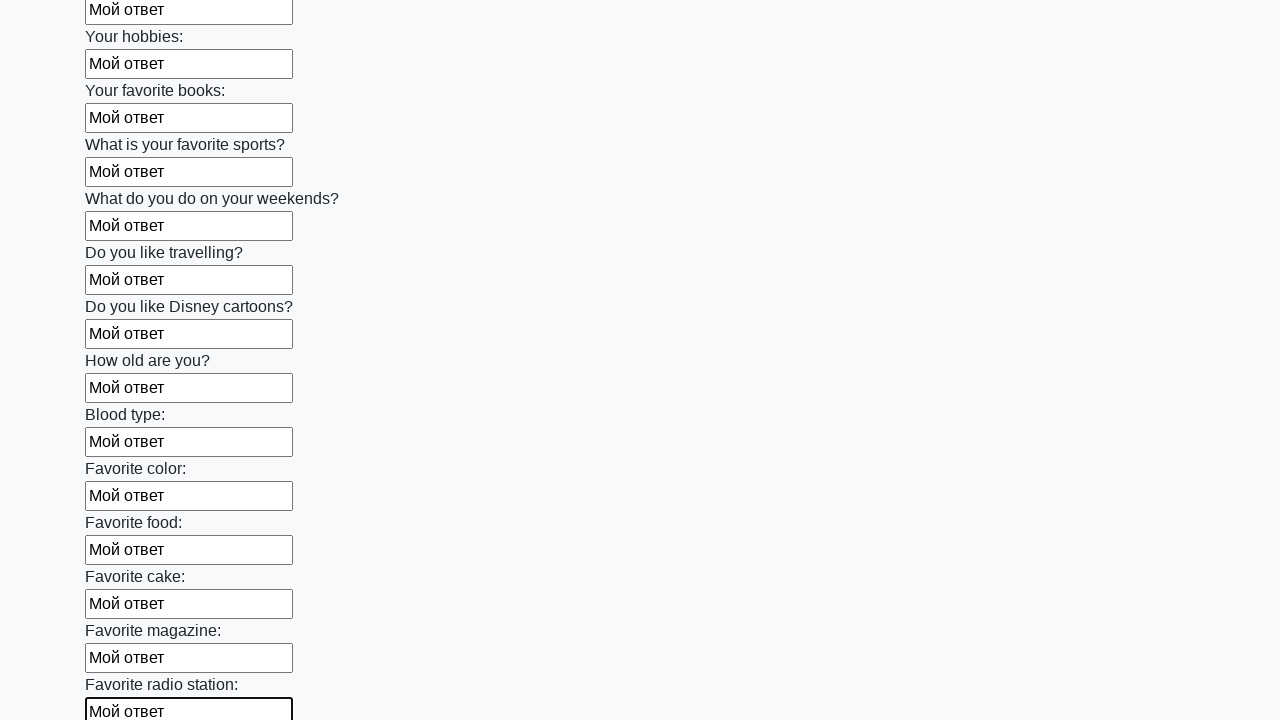

Filled a text input field with 'Мой ответ'
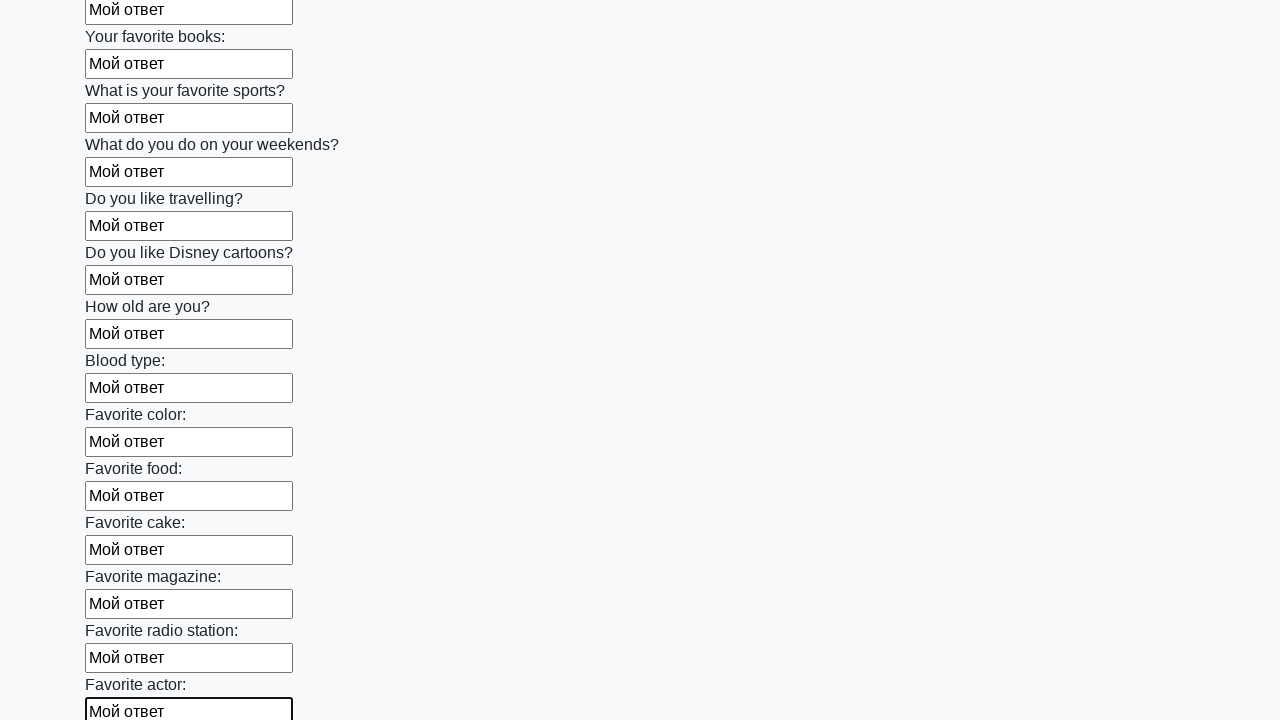

Filled a text input field with 'Мой ответ'
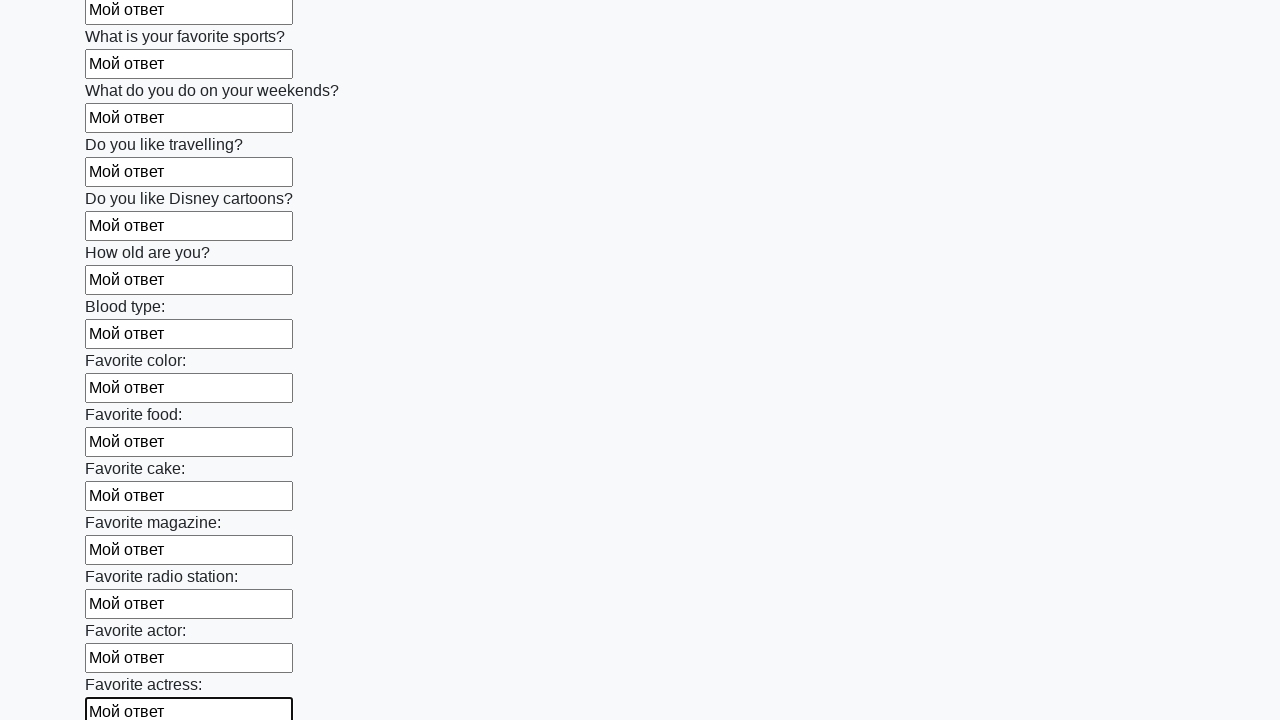

Filled a text input field with 'Мой ответ'
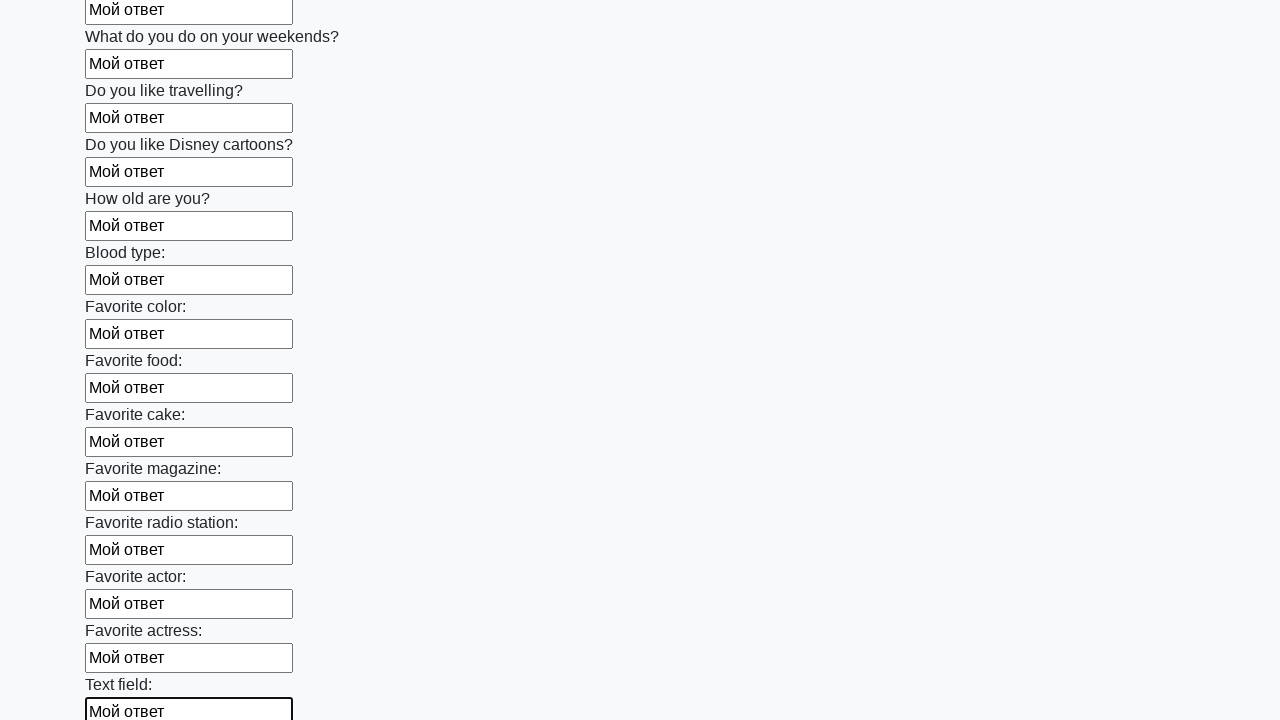

Filled a text input field with 'Мой ответ'
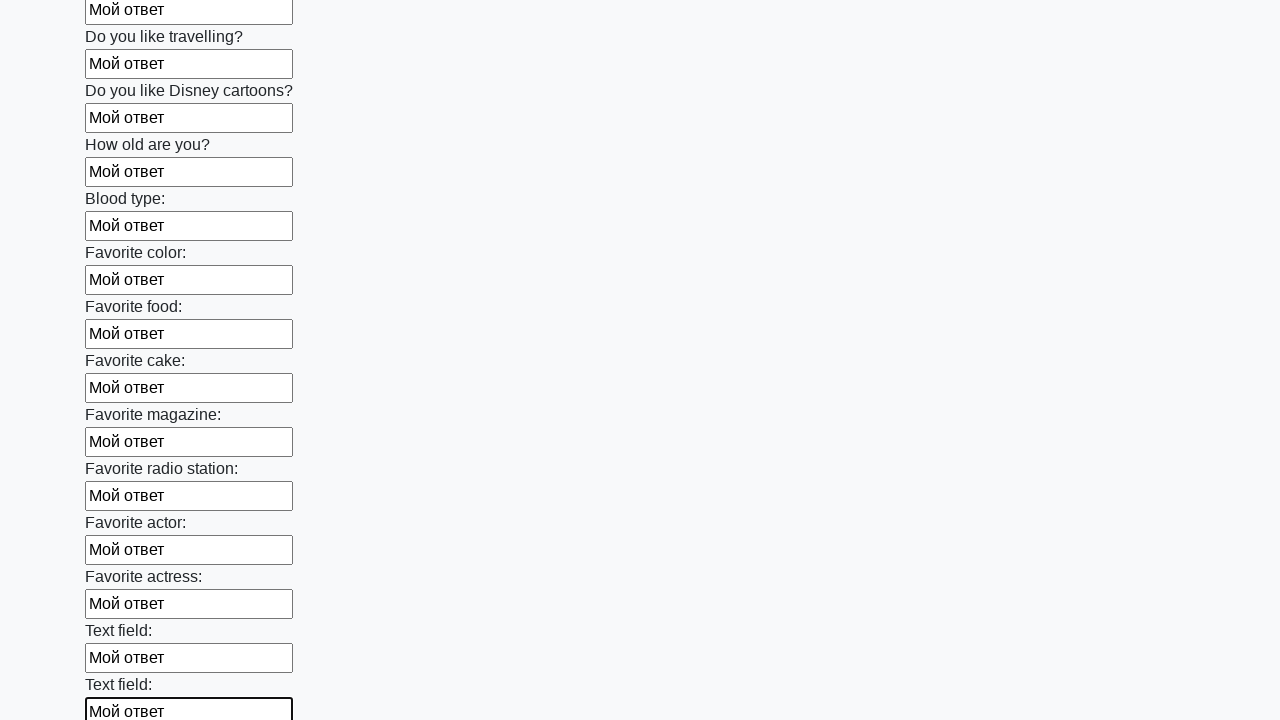

Filled a text input field with 'Мой ответ'
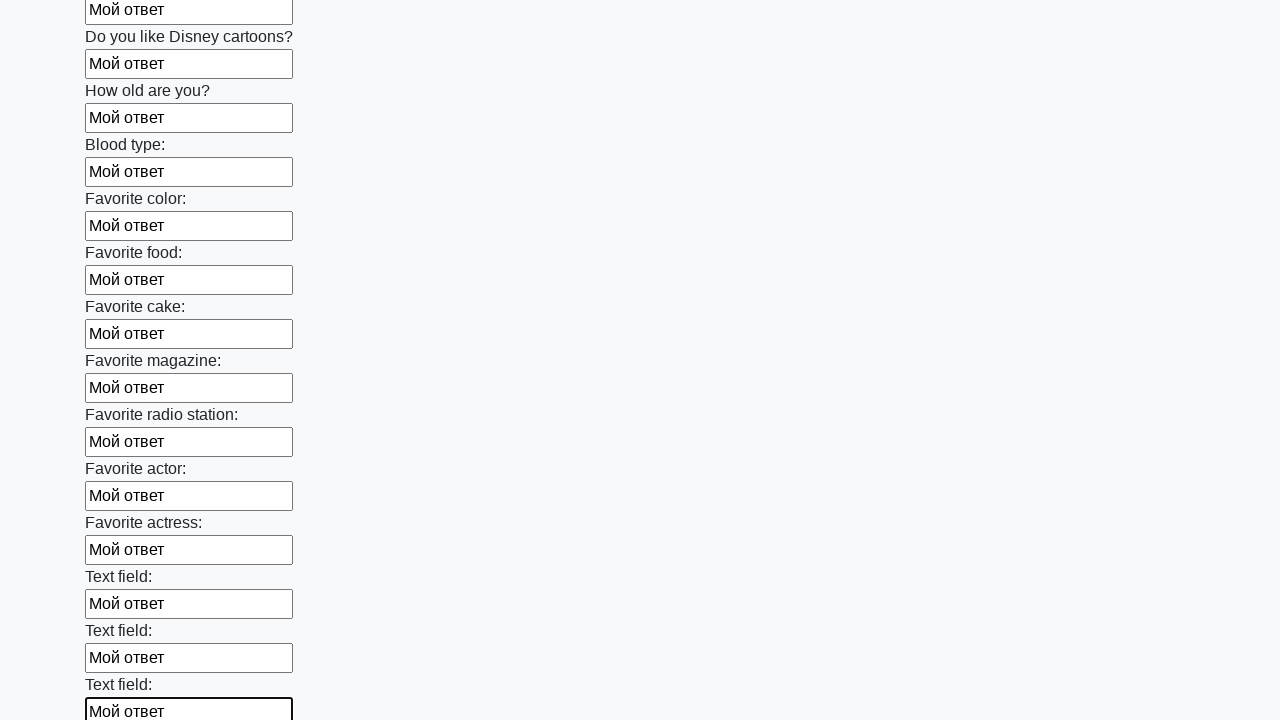

Filled a text input field with 'Мой ответ'
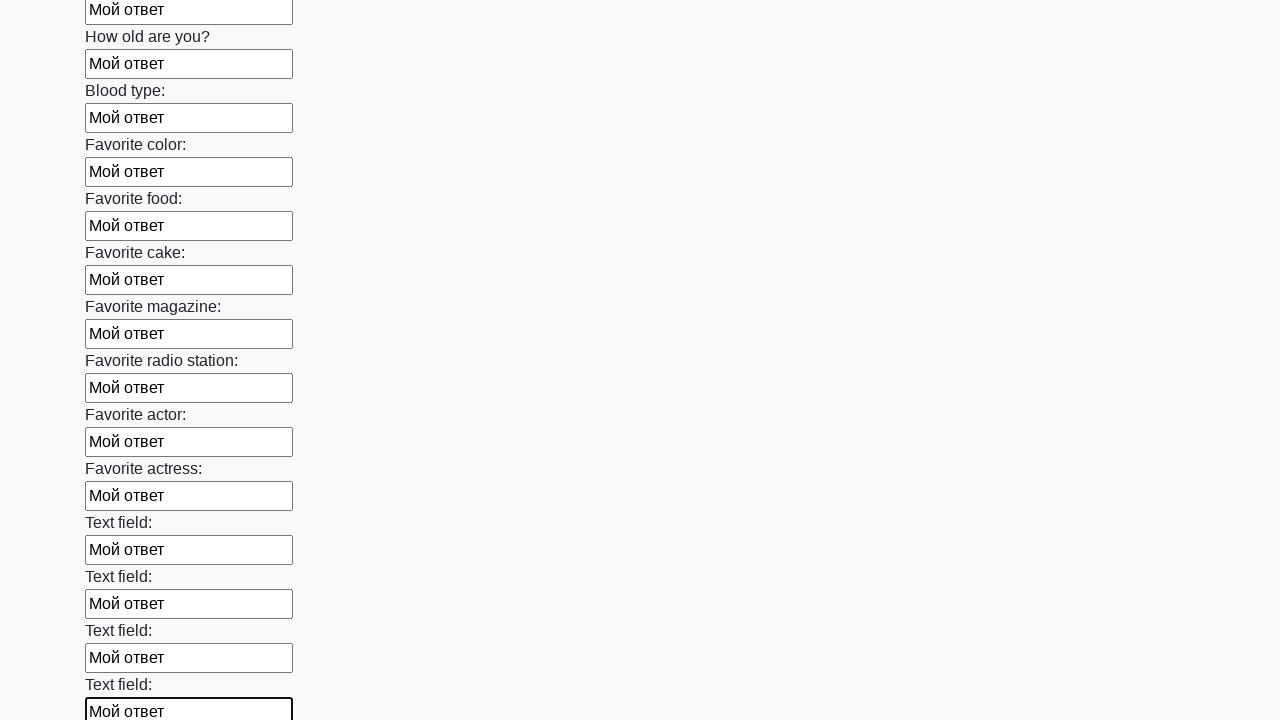

Filled a text input field with 'Мой ответ'
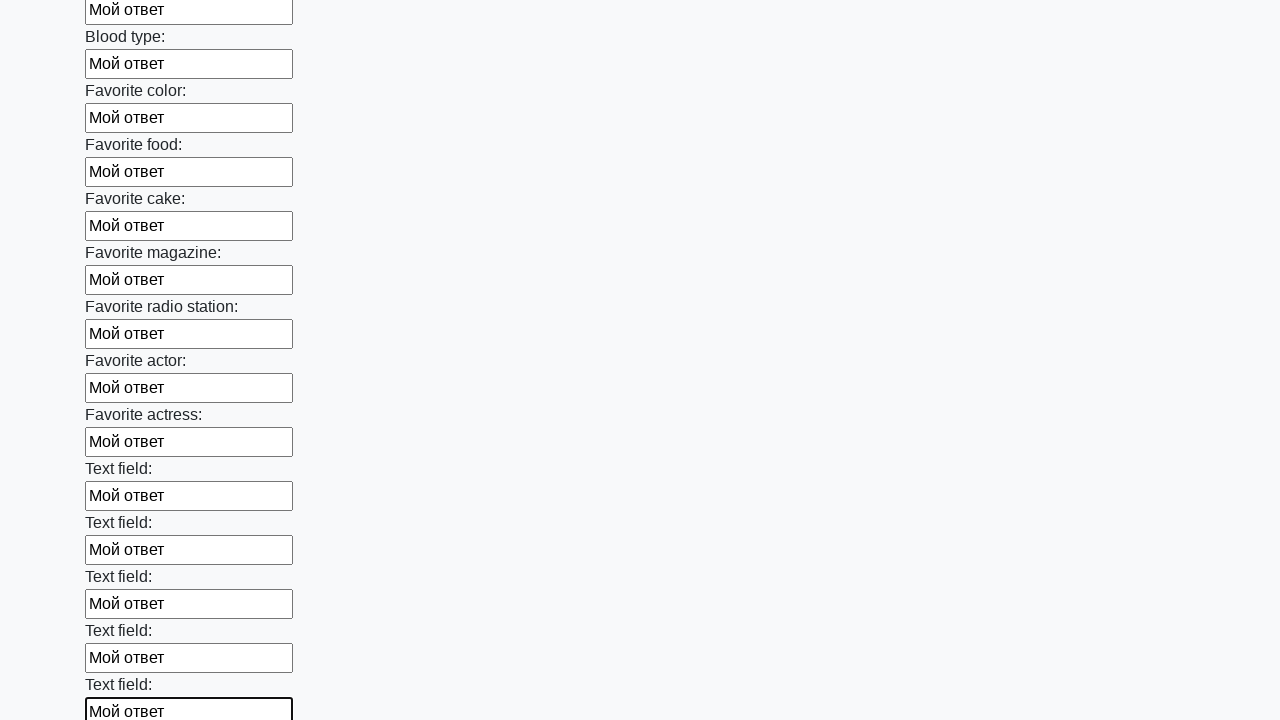

Filled a text input field with 'Мой ответ'
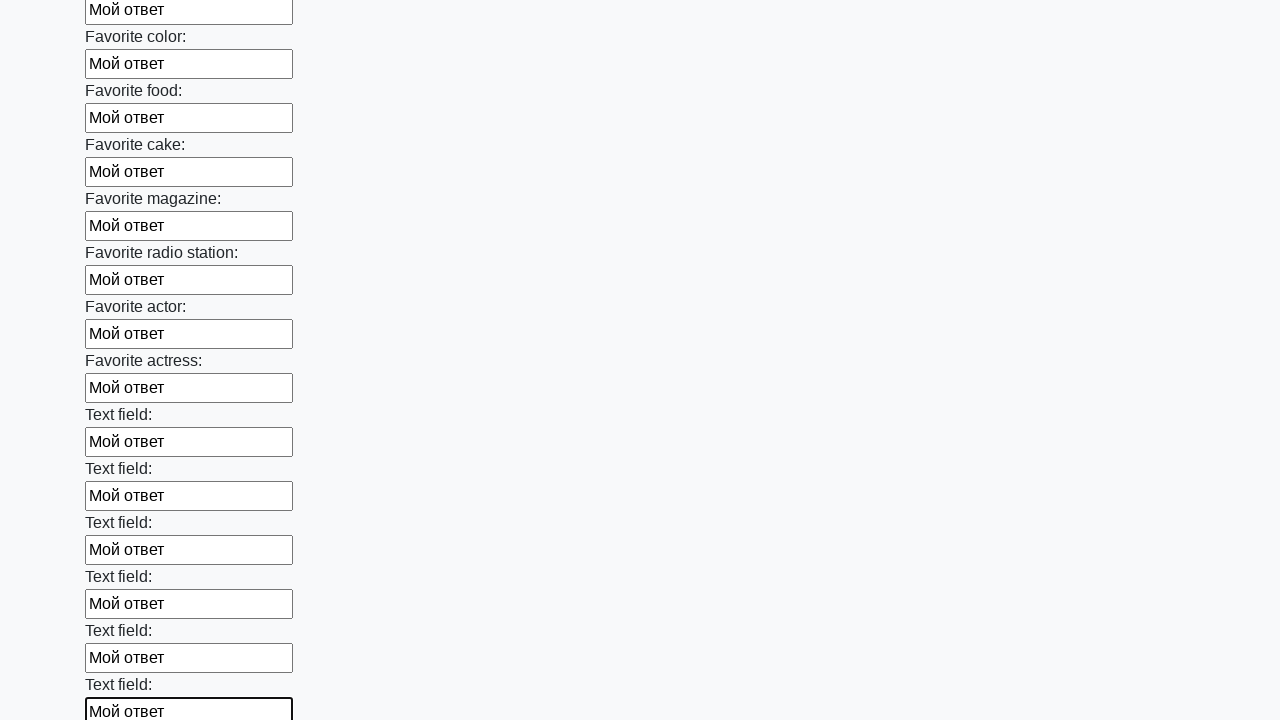

Filled a text input field with 'Мой ответ'
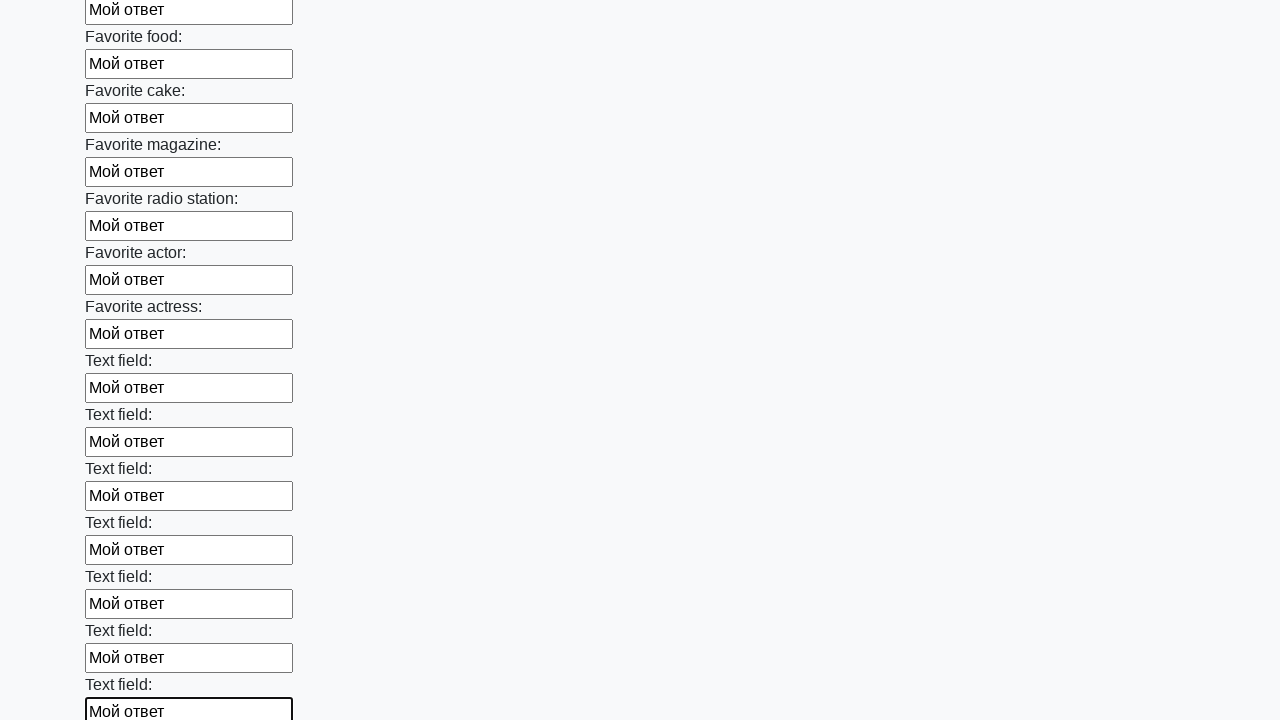

Filled a text input field with 'Мой ответ'
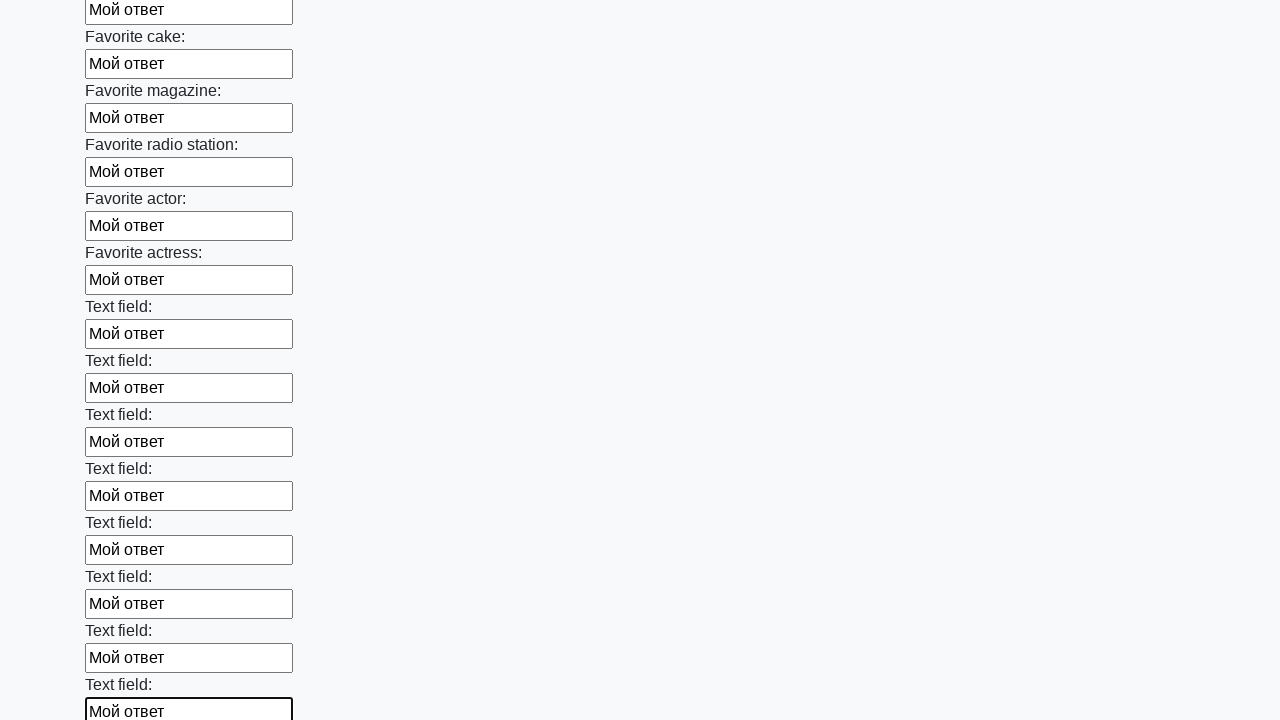

Filled a text input field with 'Мой ответ'
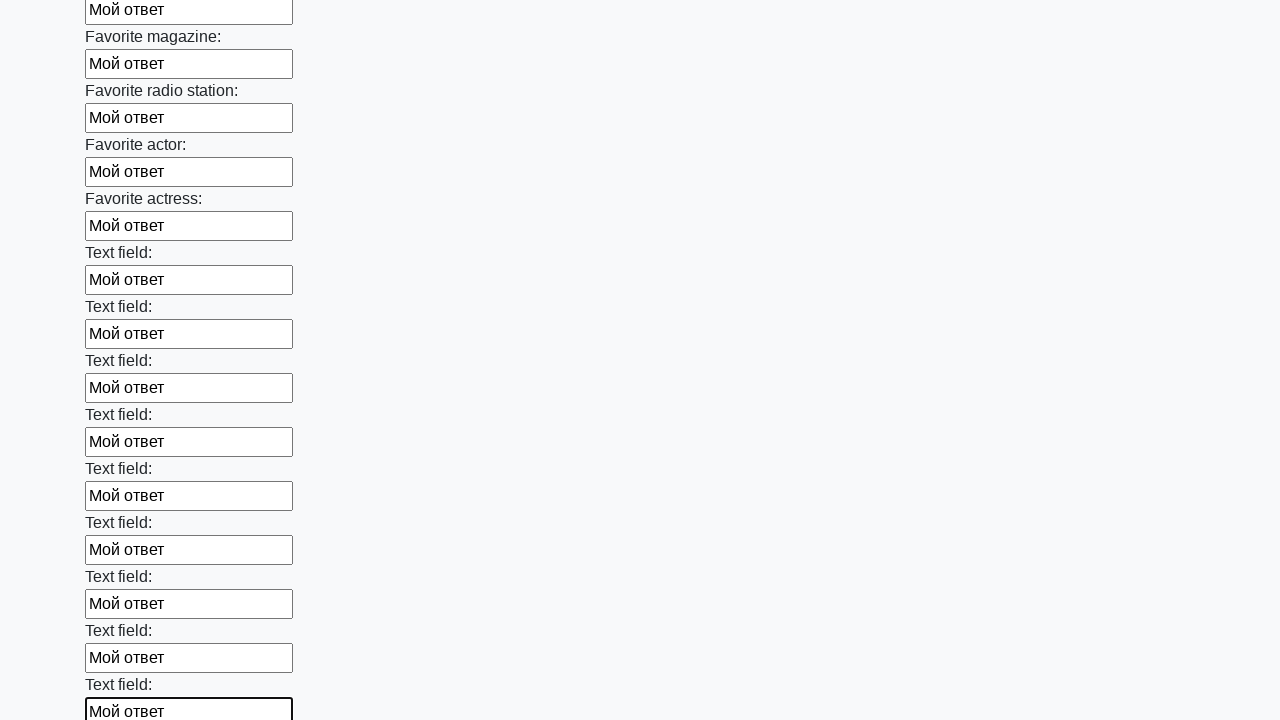

Filled a text input field with 'Мой ответ'
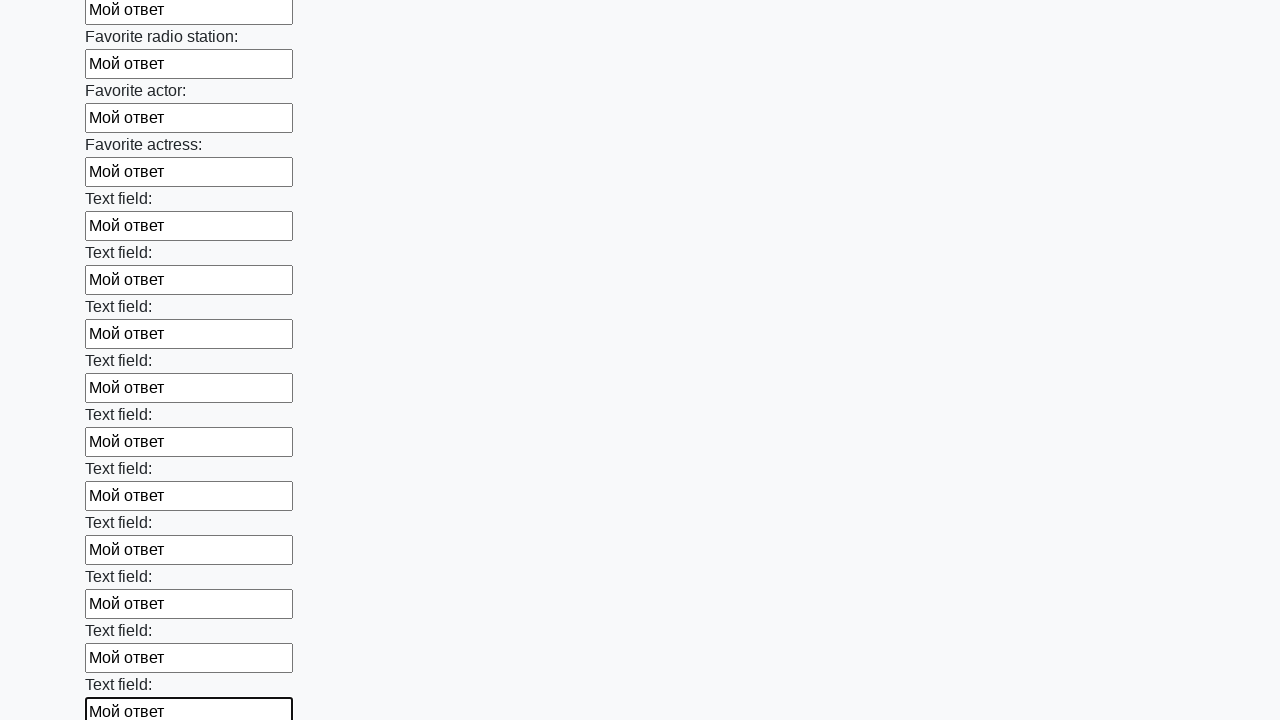

Filled a text input field with 'Мой ответ'
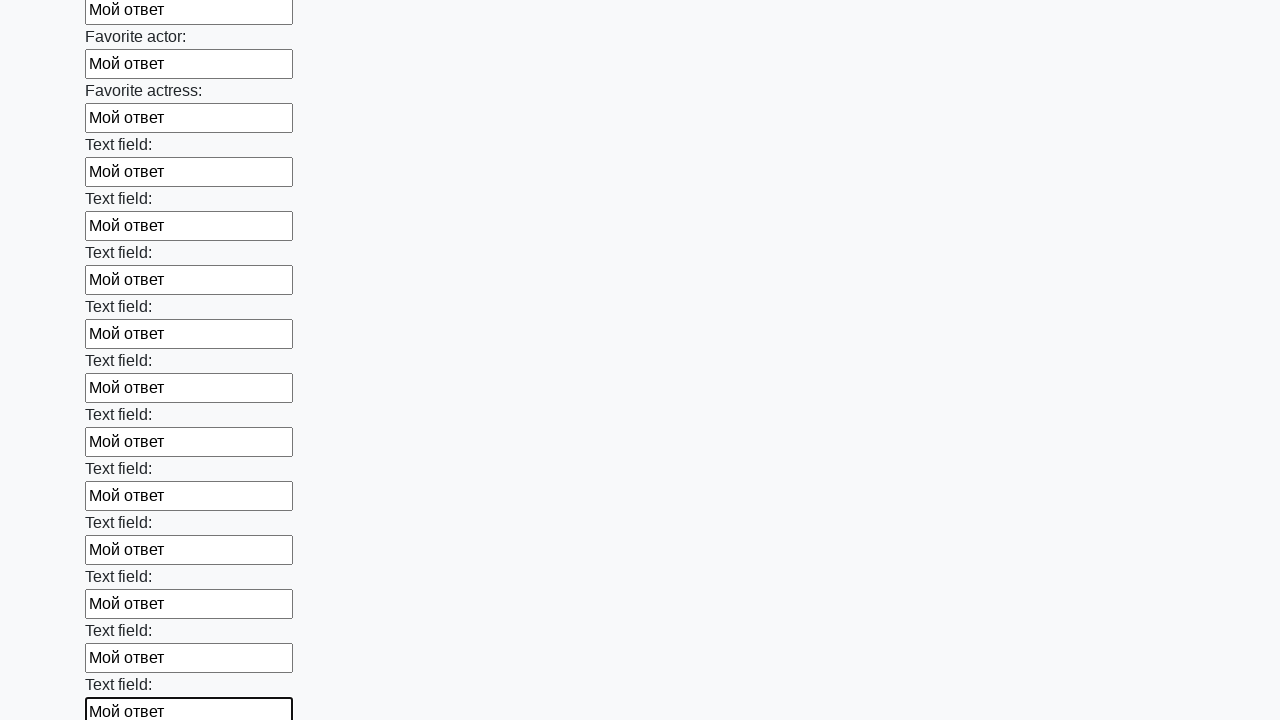

Filled a text input field with 'Мой ответ'
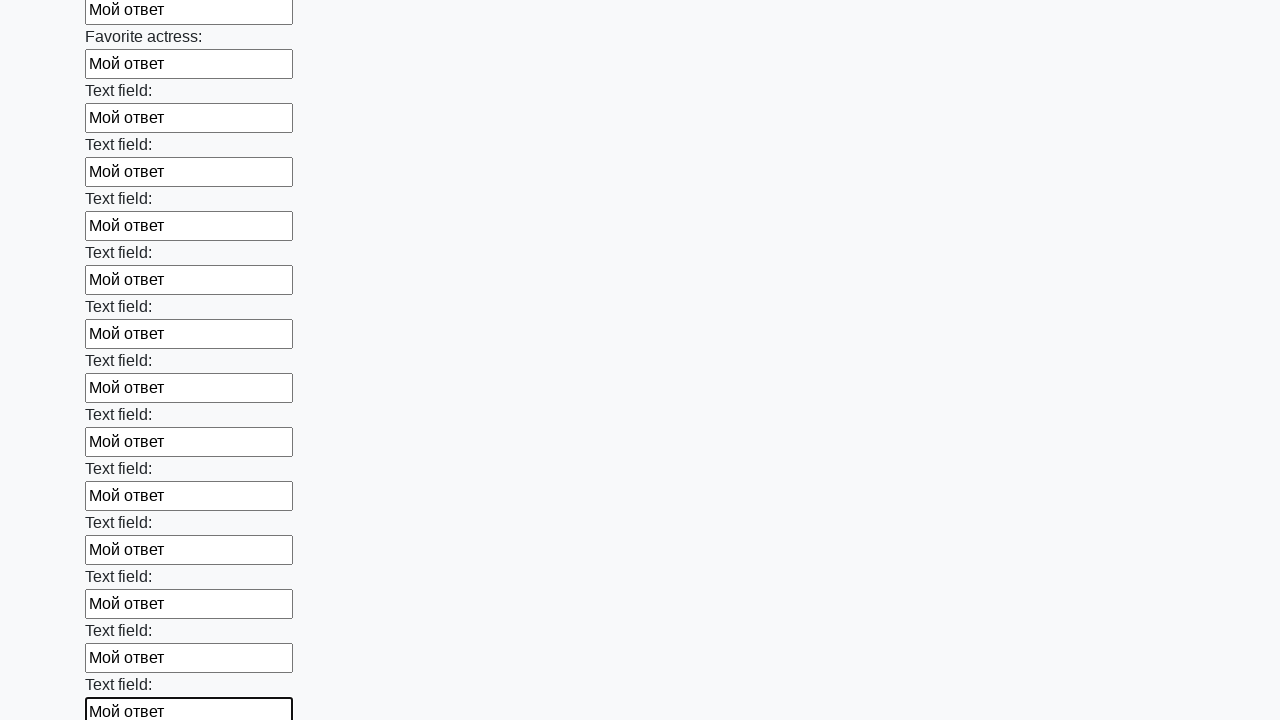

Filled a text input field with 'Мой ответ'
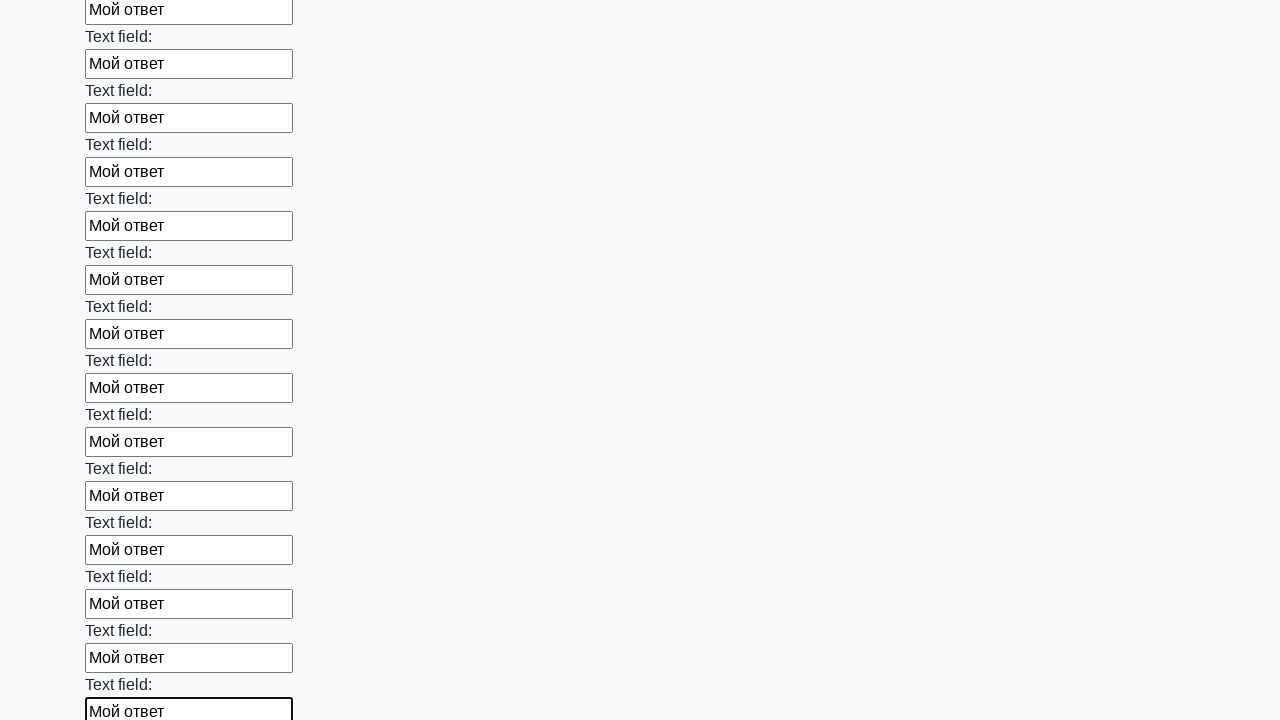

Filled a text input field with 'Мой ответ'
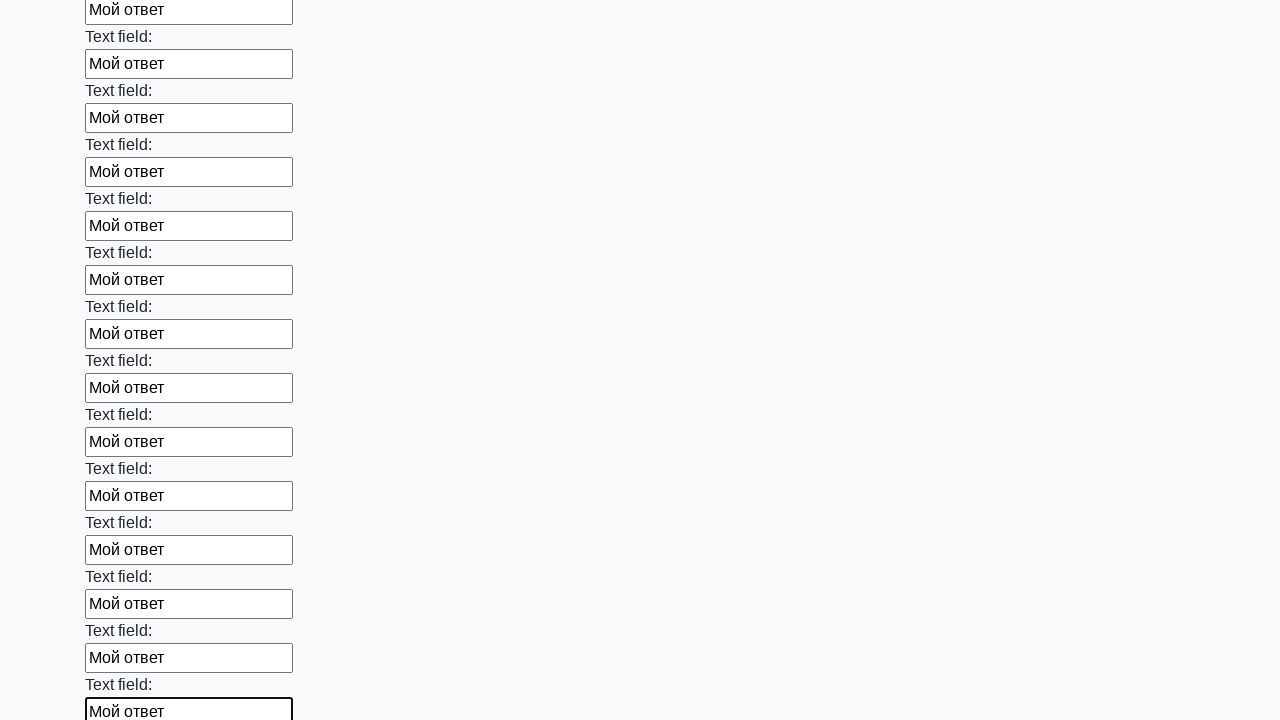

Filled a text input field with 'Мой ответ'
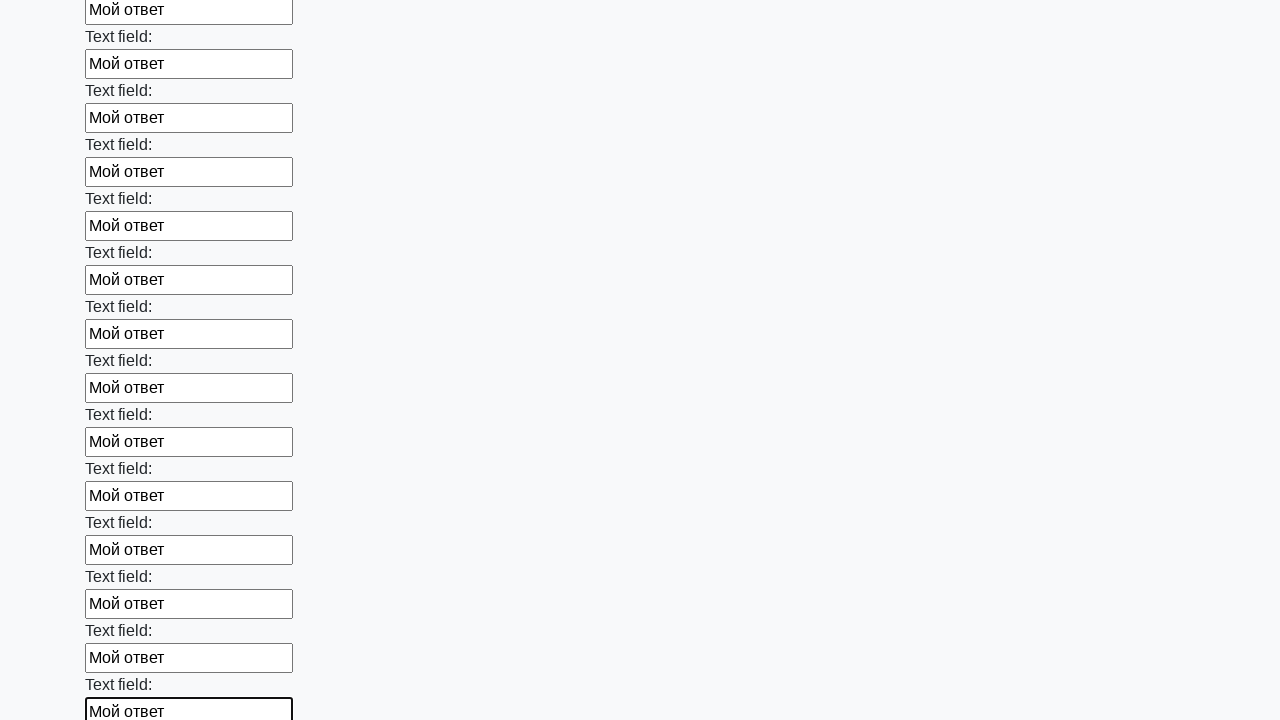

Filled a text input field with 'Мой ответ'
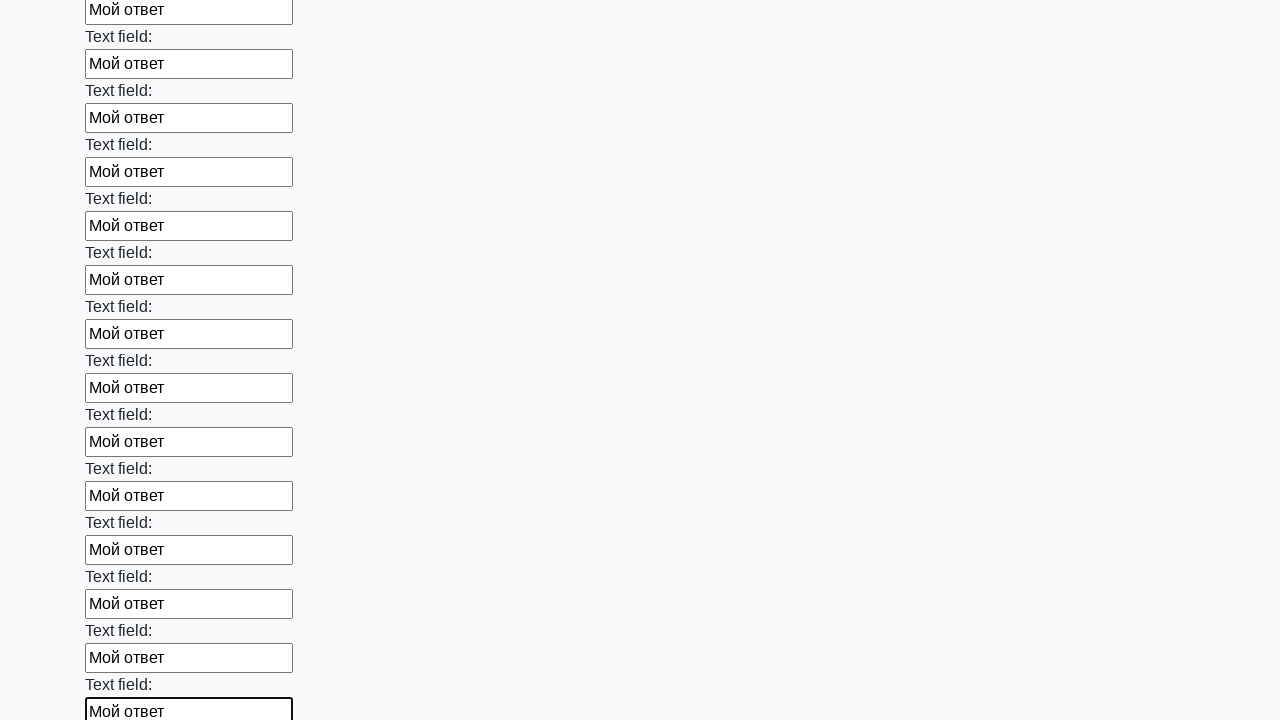

Filled a text input field with 'Мой ответ'
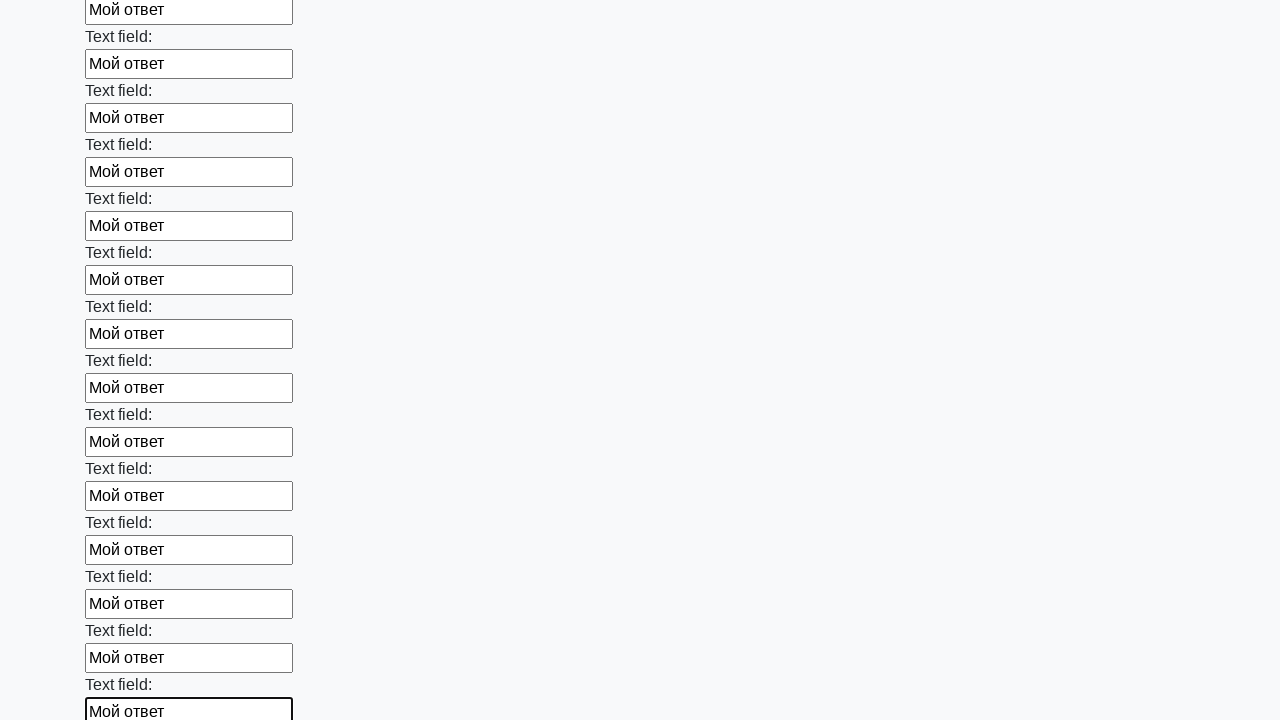

Filled a text input field with 'Мой ответ'
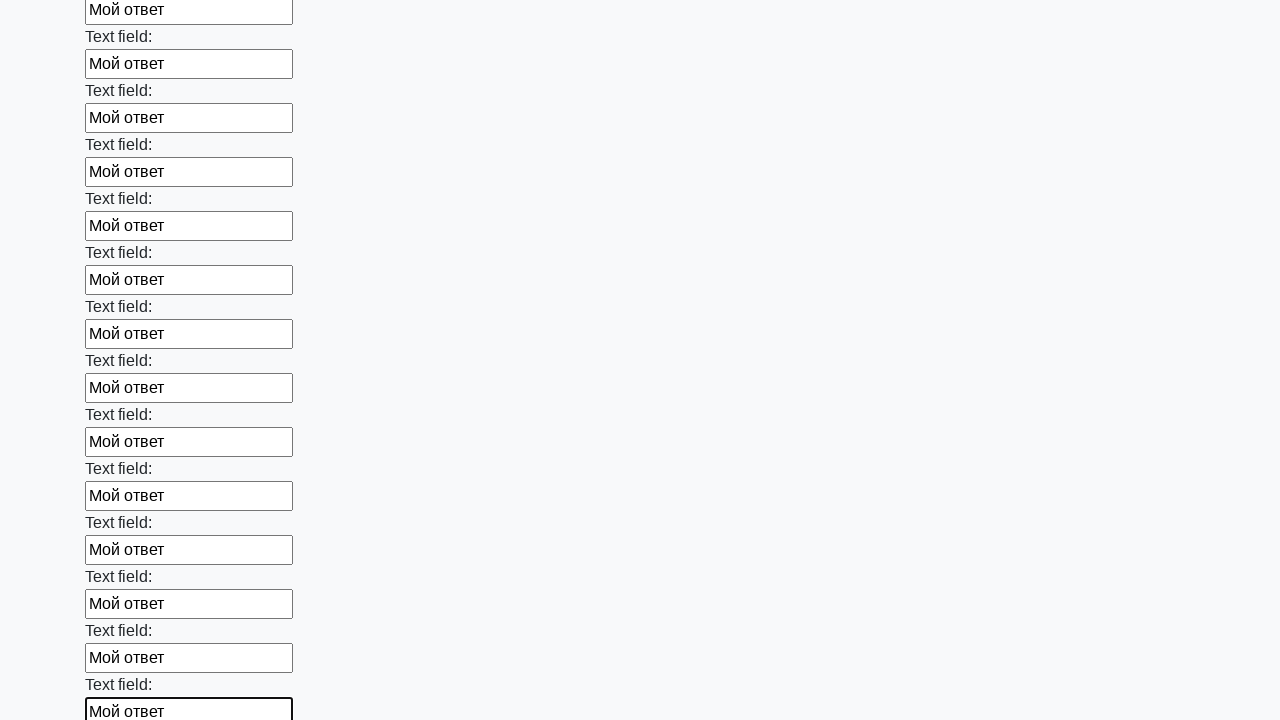

Filled a text input field with 'Мой ответ'
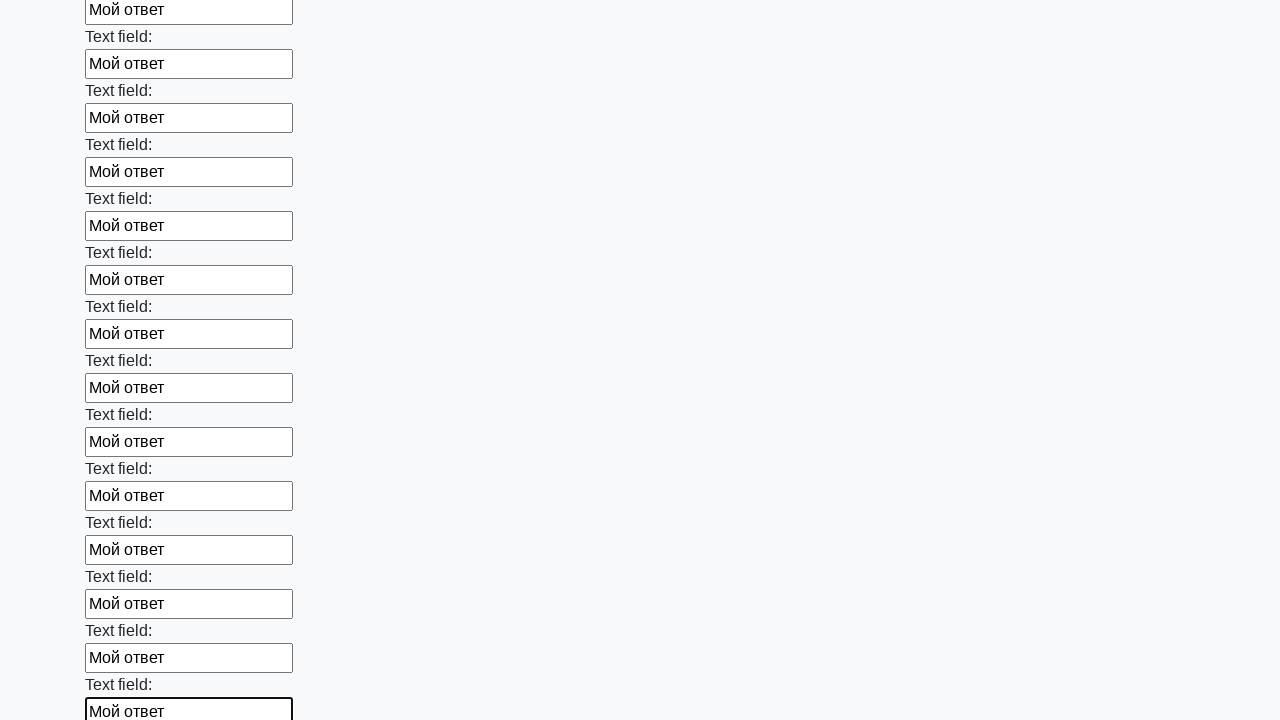

Filled a text input field with 'Мой ответ'
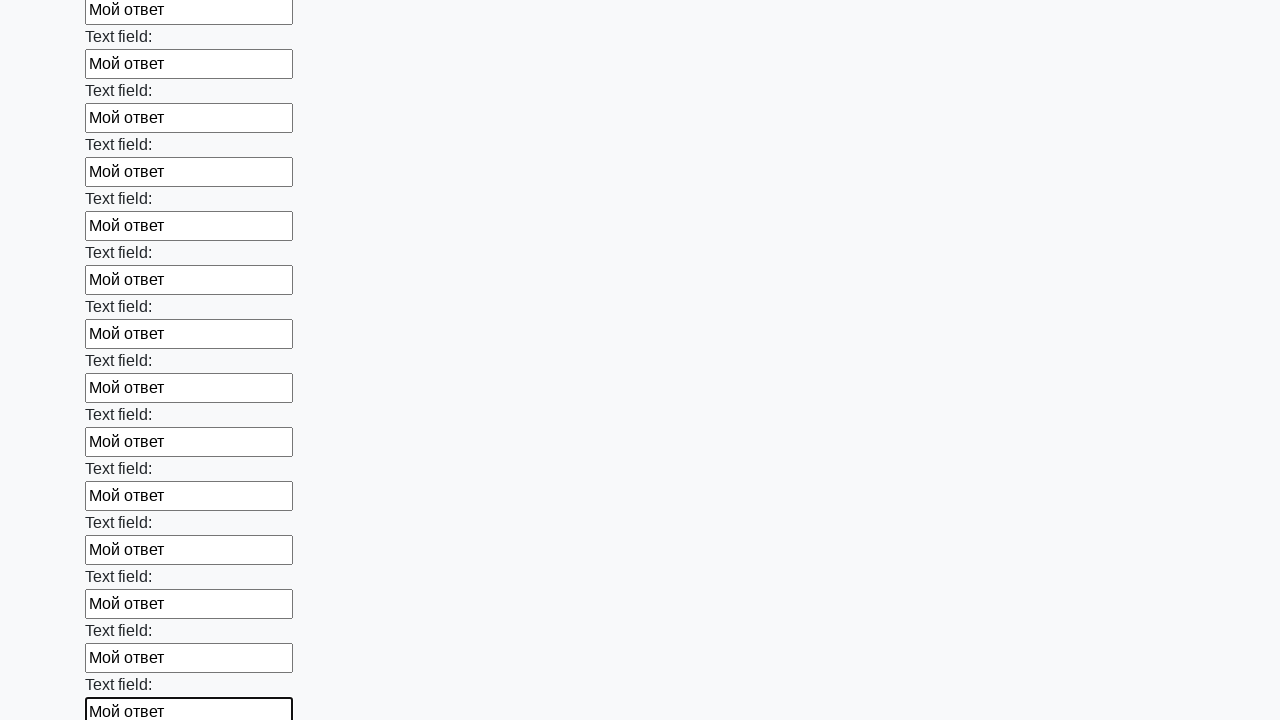

Filled a text input field with 'Мой ответ'
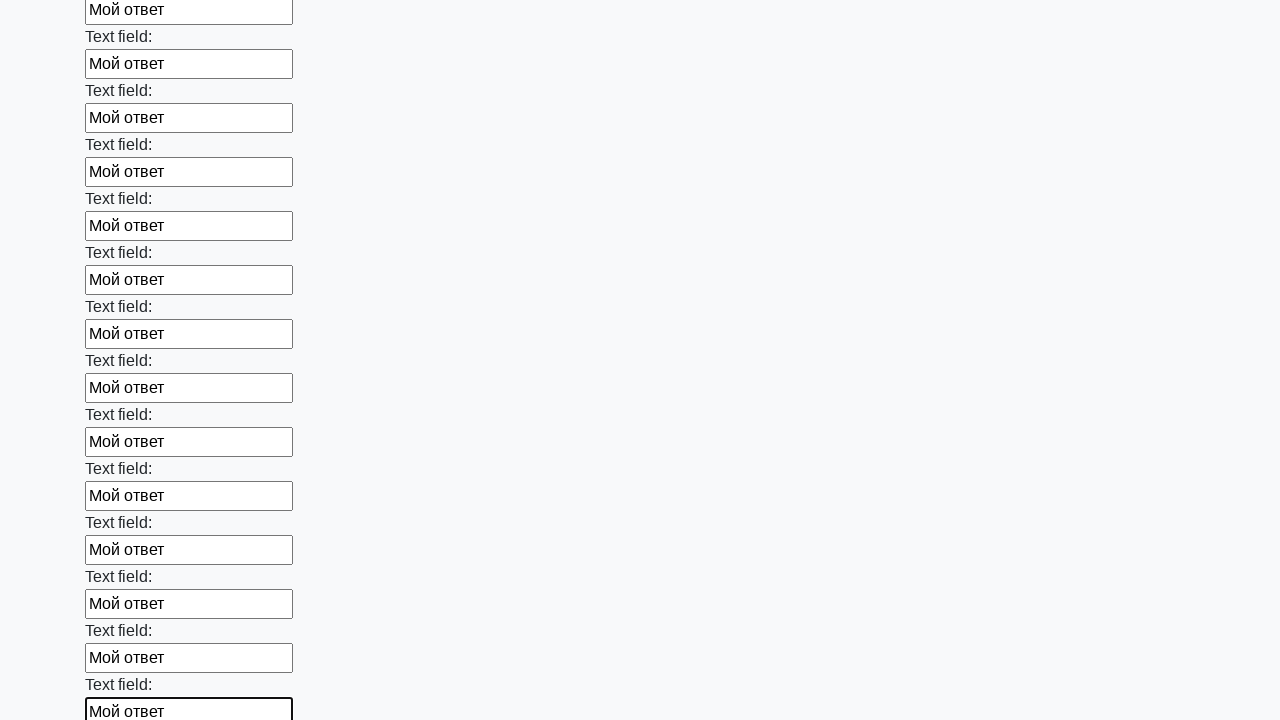

Filled a text input field with 'Мой ответ'
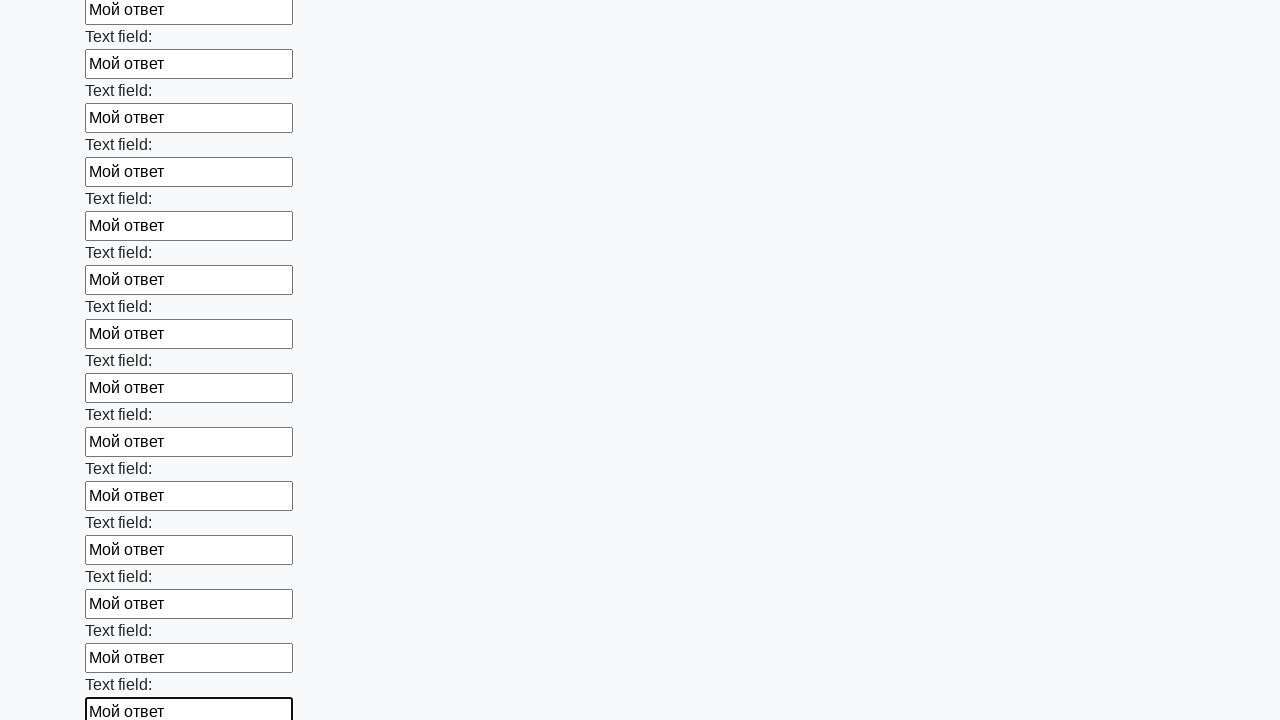

Filled a text input field with 'Мой ответ'
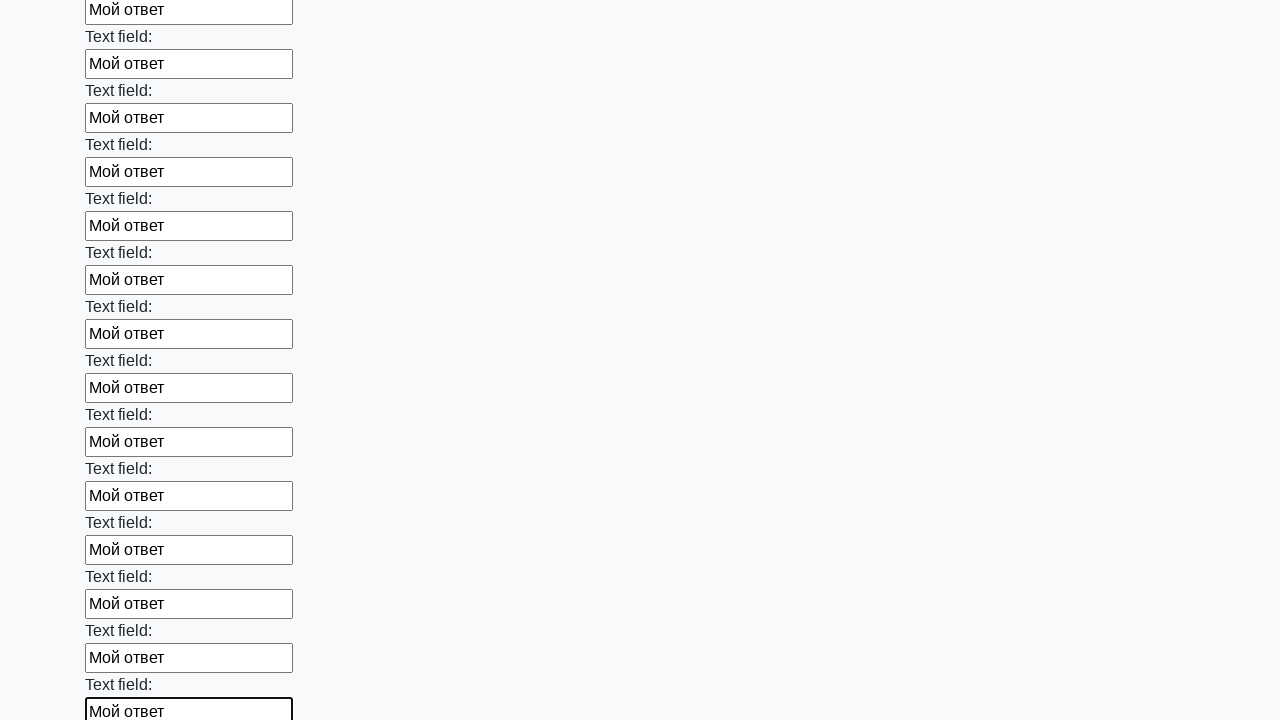

Filled a text input field with 'Мой ответ'
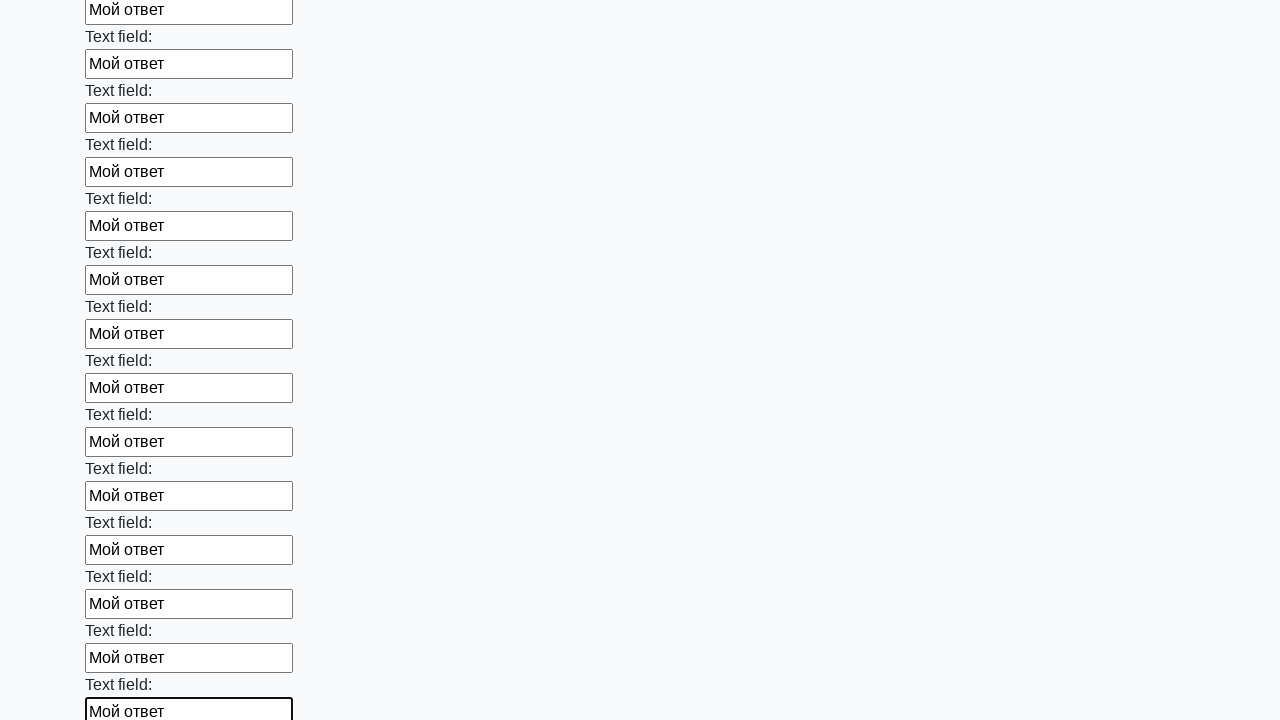

Filled a text input field with 'Мой ответ'
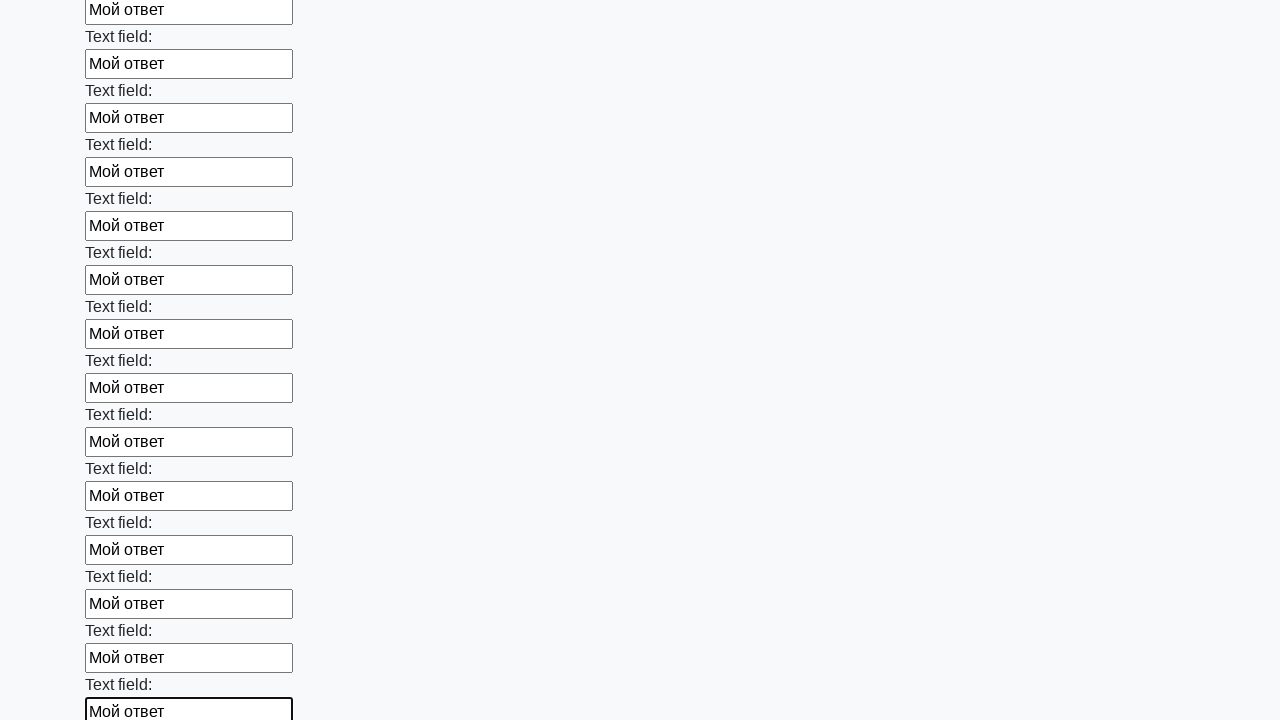

Filled a text input field with 'Мой ответ'
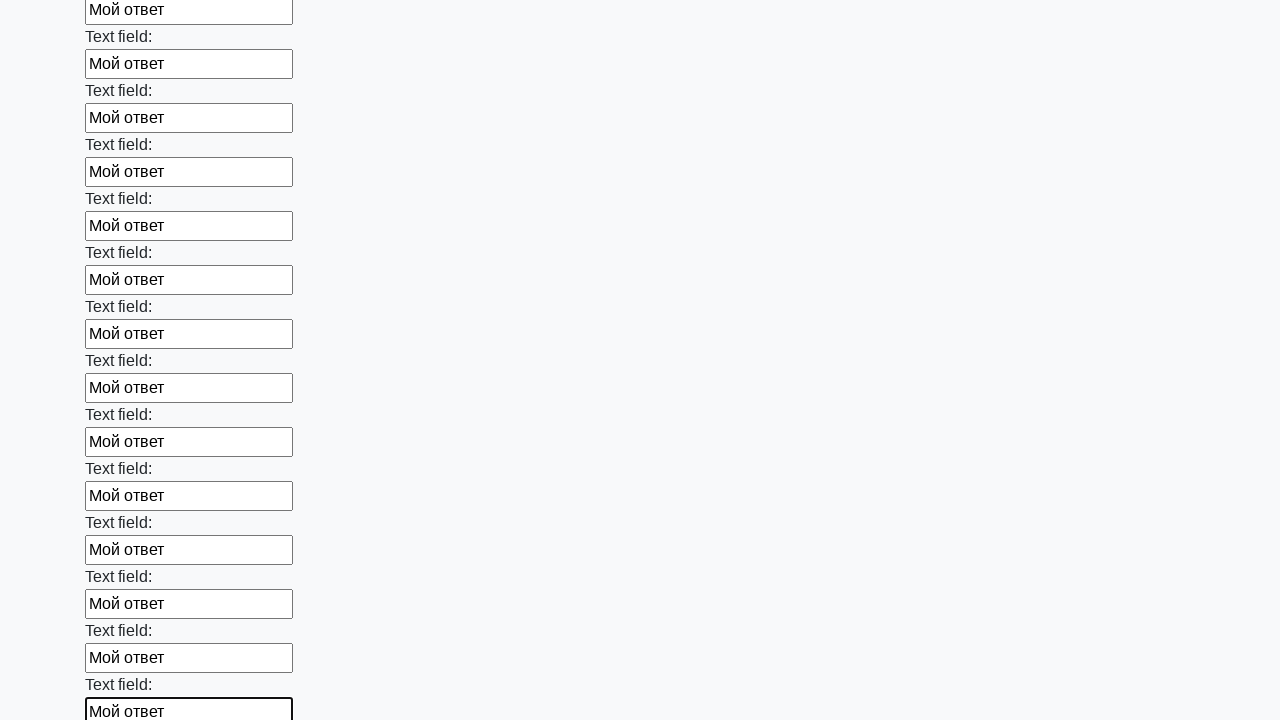

Filled a text input field with 'Мой ответ'
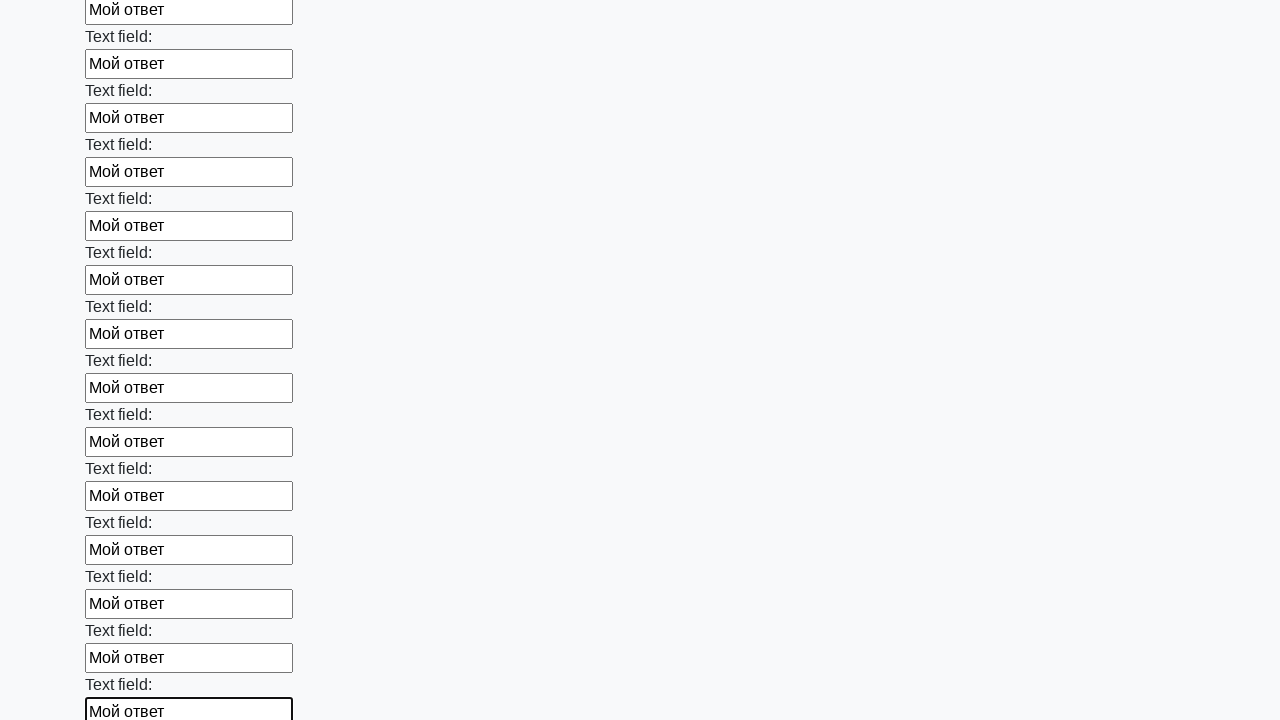

Filled a text input field with 'Мой ответ'
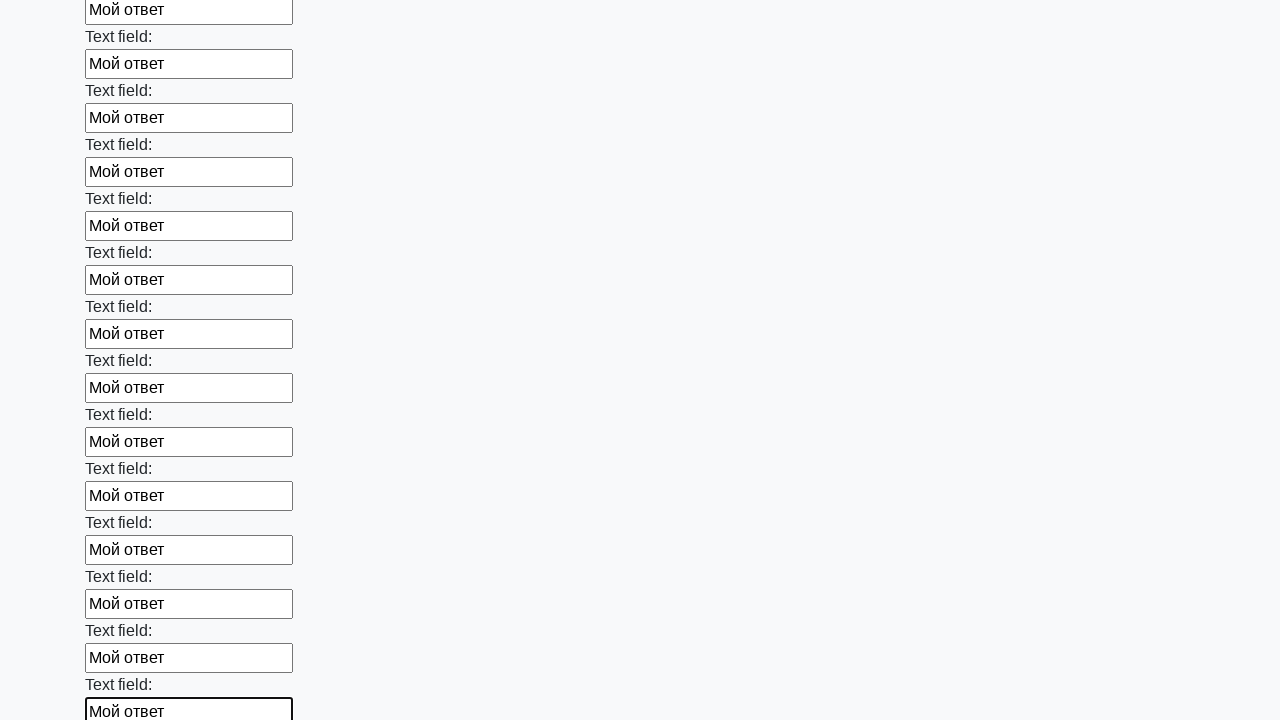

Filled a text input field with 'Мой ответ'
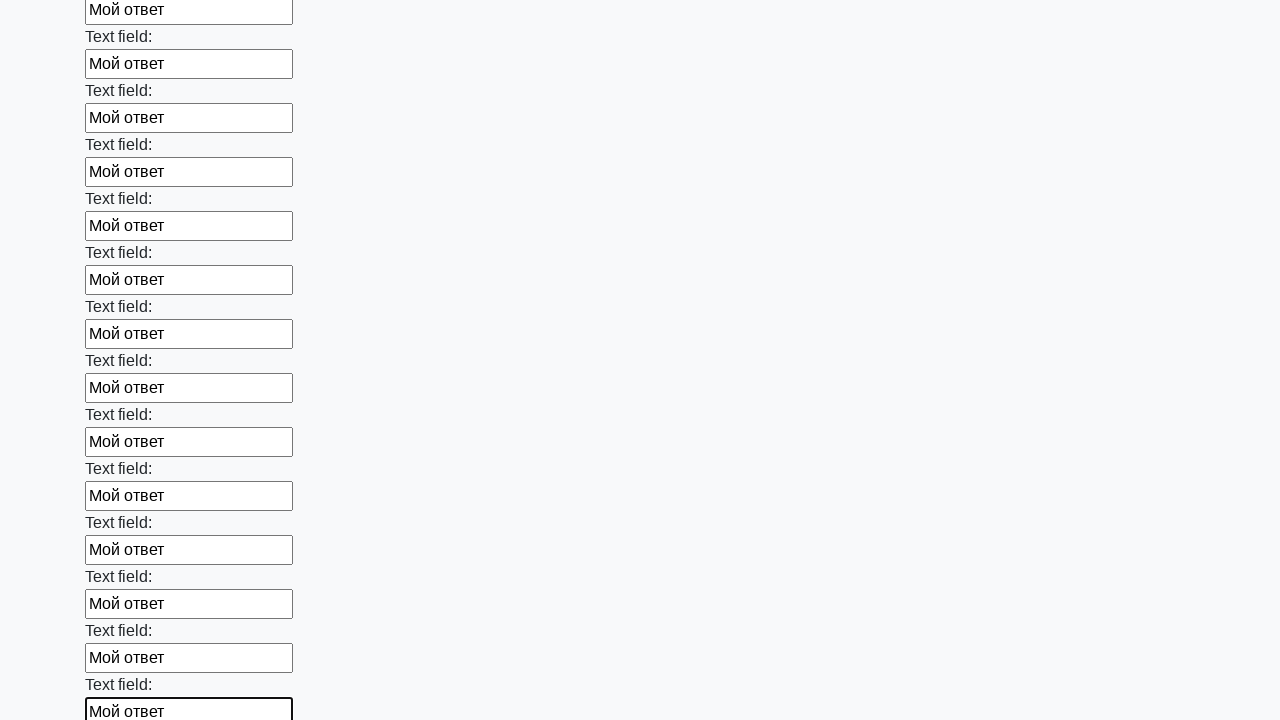

Filled a text input field with 'Мой ответ'
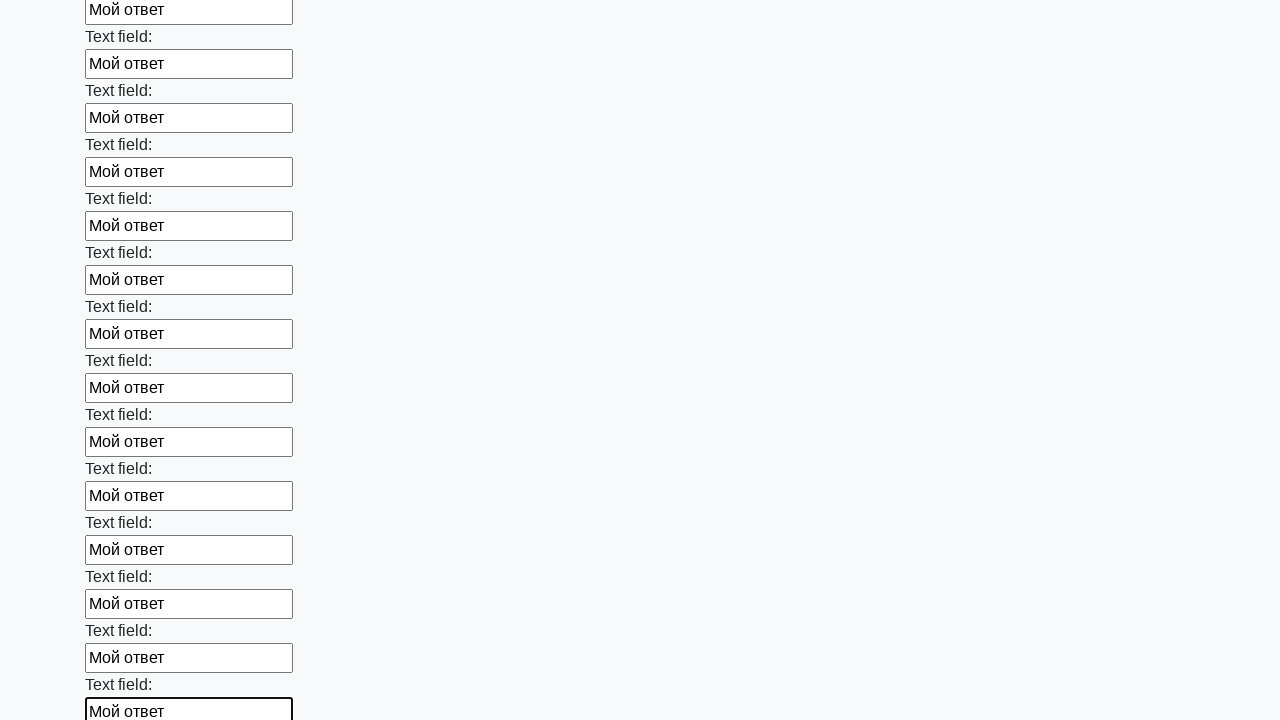

Filled a text input field with 'Мой ответ'
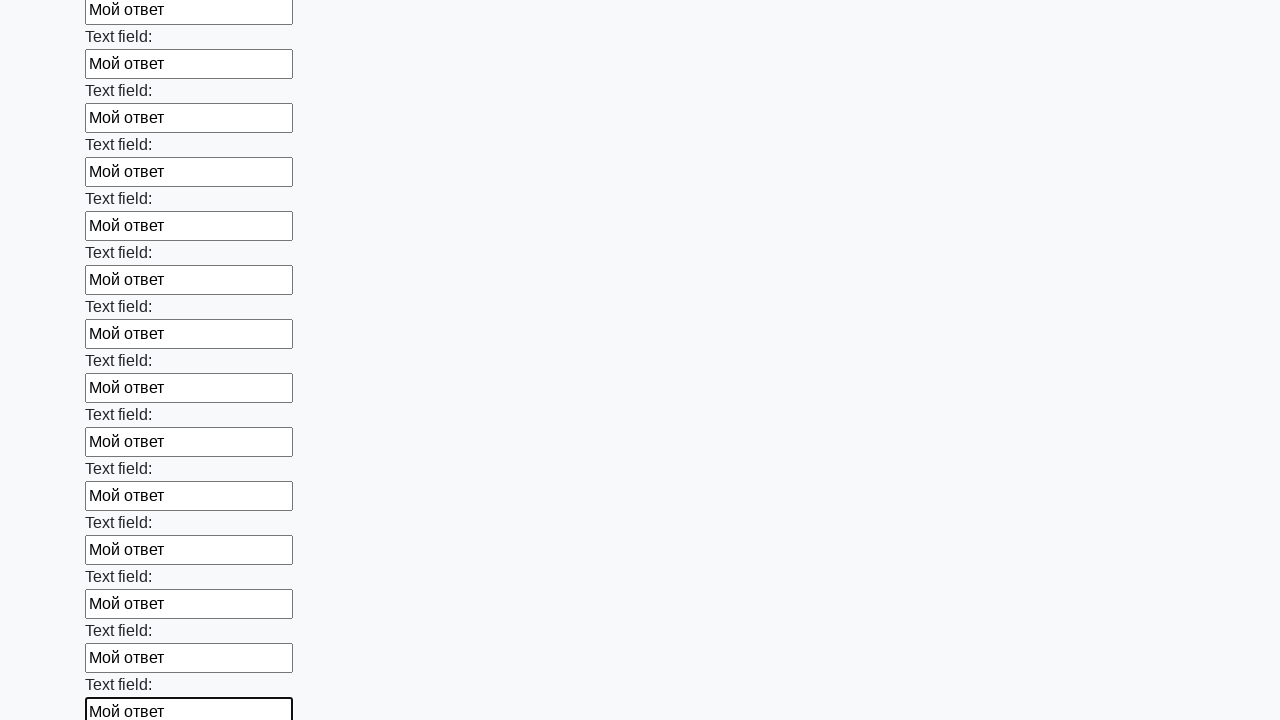

Filled a text input field with 'Мой ответ'
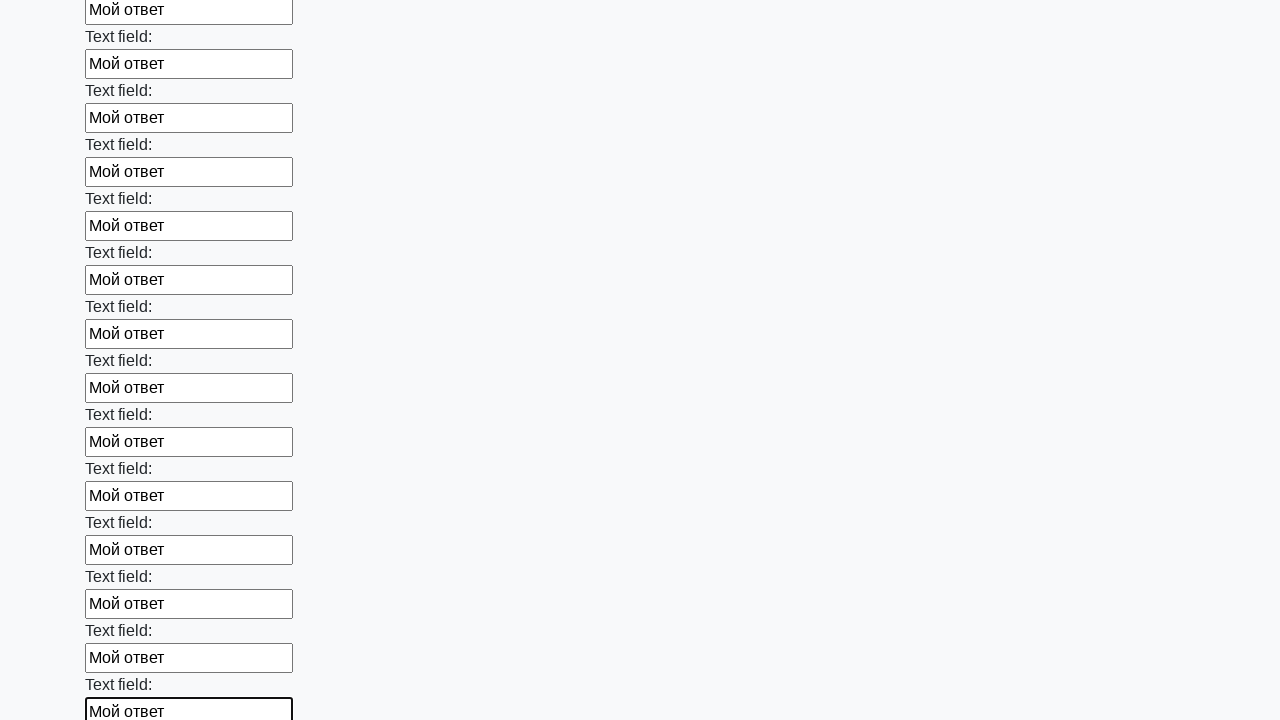

Filled a text input field with 'Мой ответ'
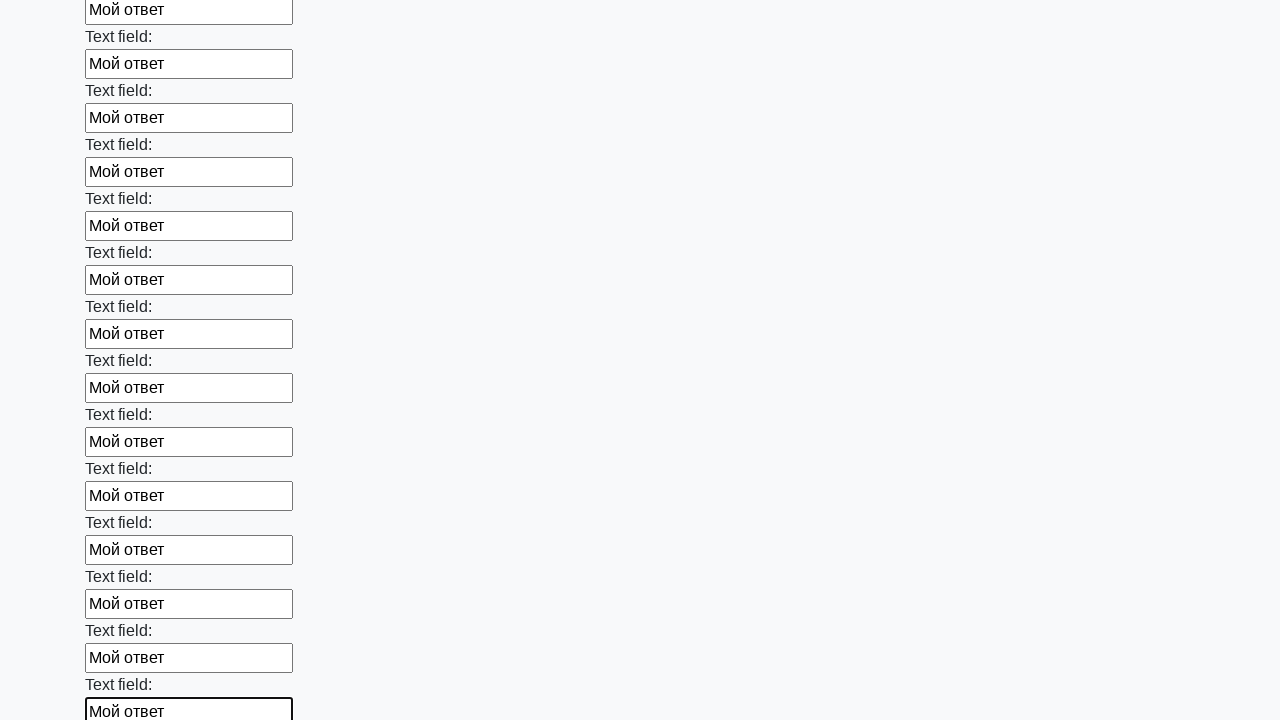

Filled a text input field with 'Мой ответ'
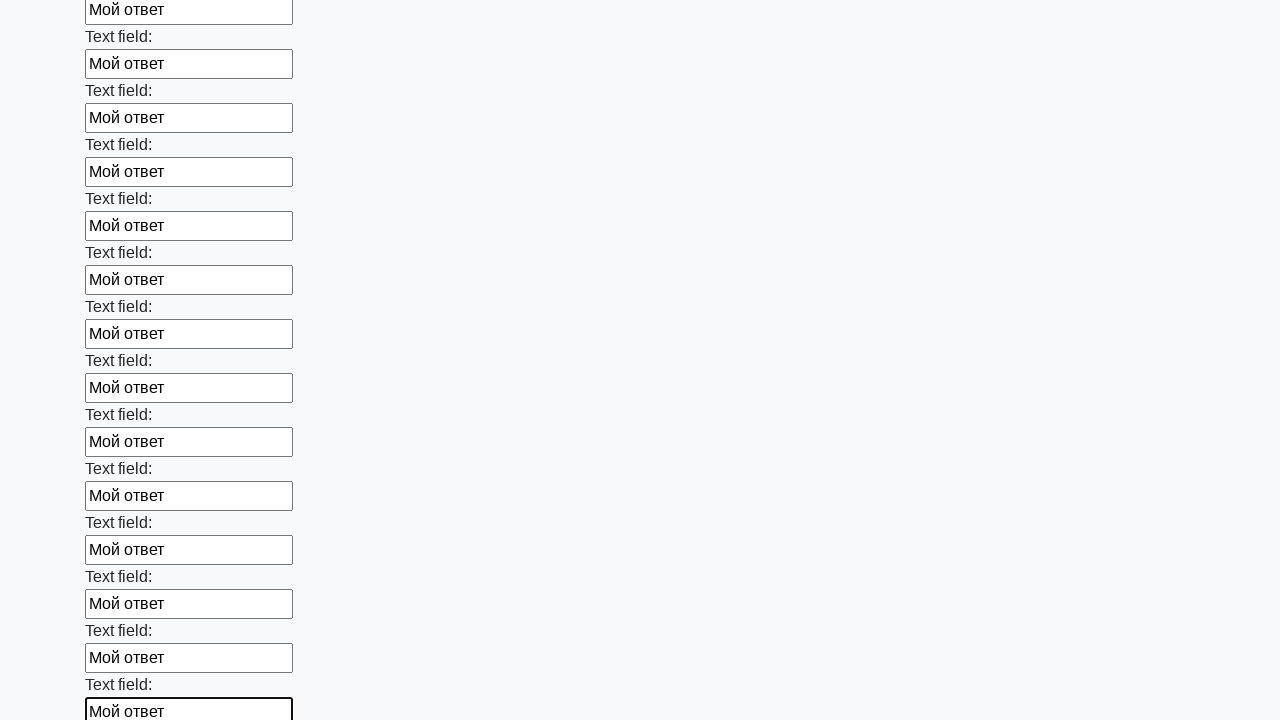

Filled a text input field with 'Мой ответ'
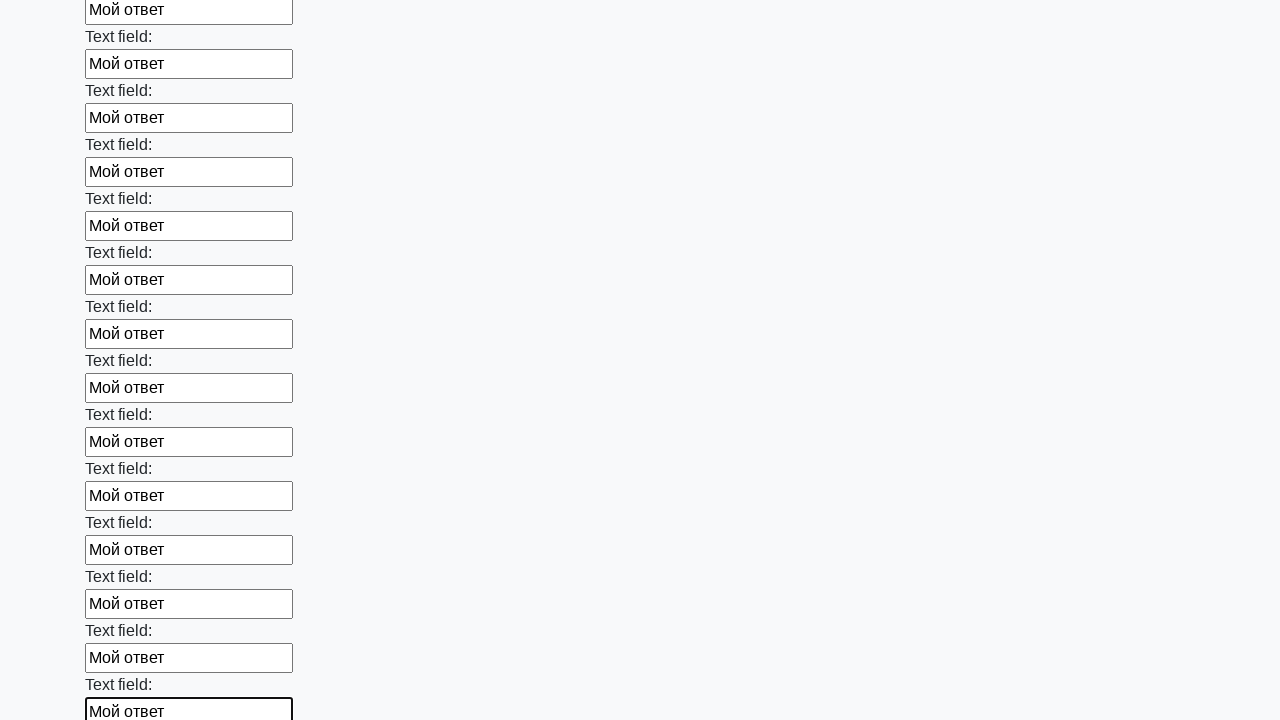

Filled a text input field with 'Мой ответ'
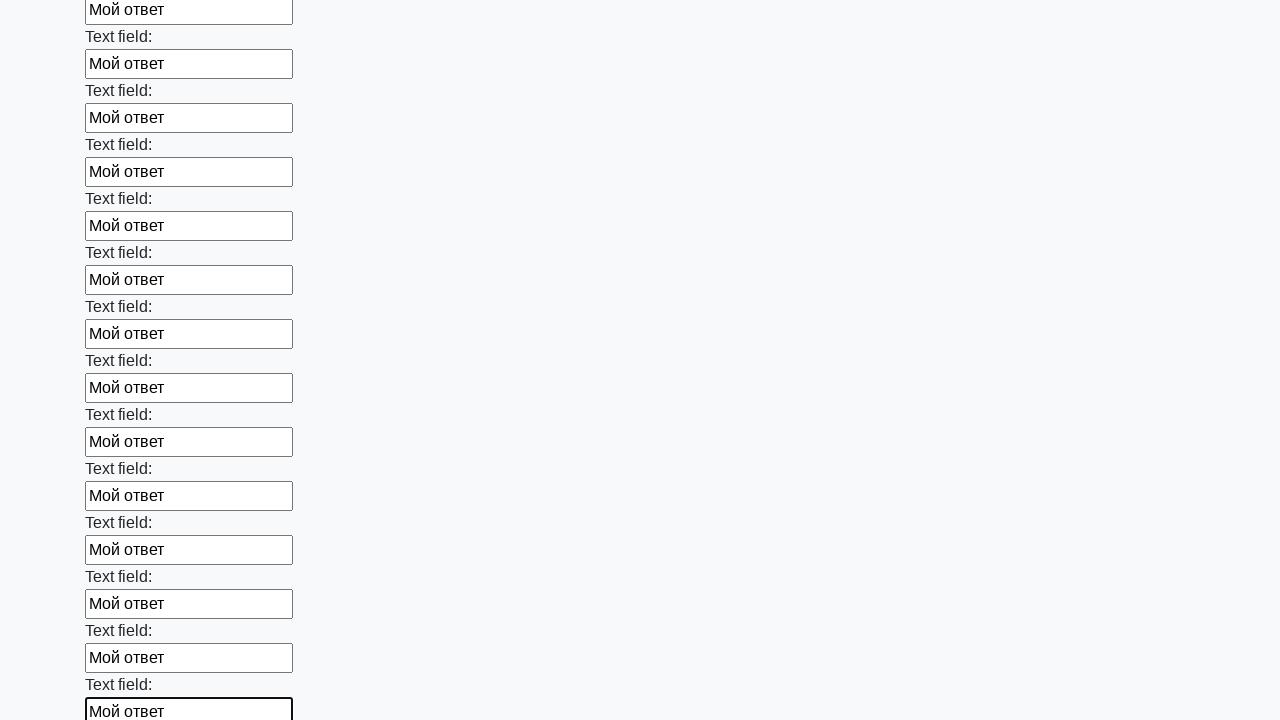

Filled a text input field with 'Мой ответ'
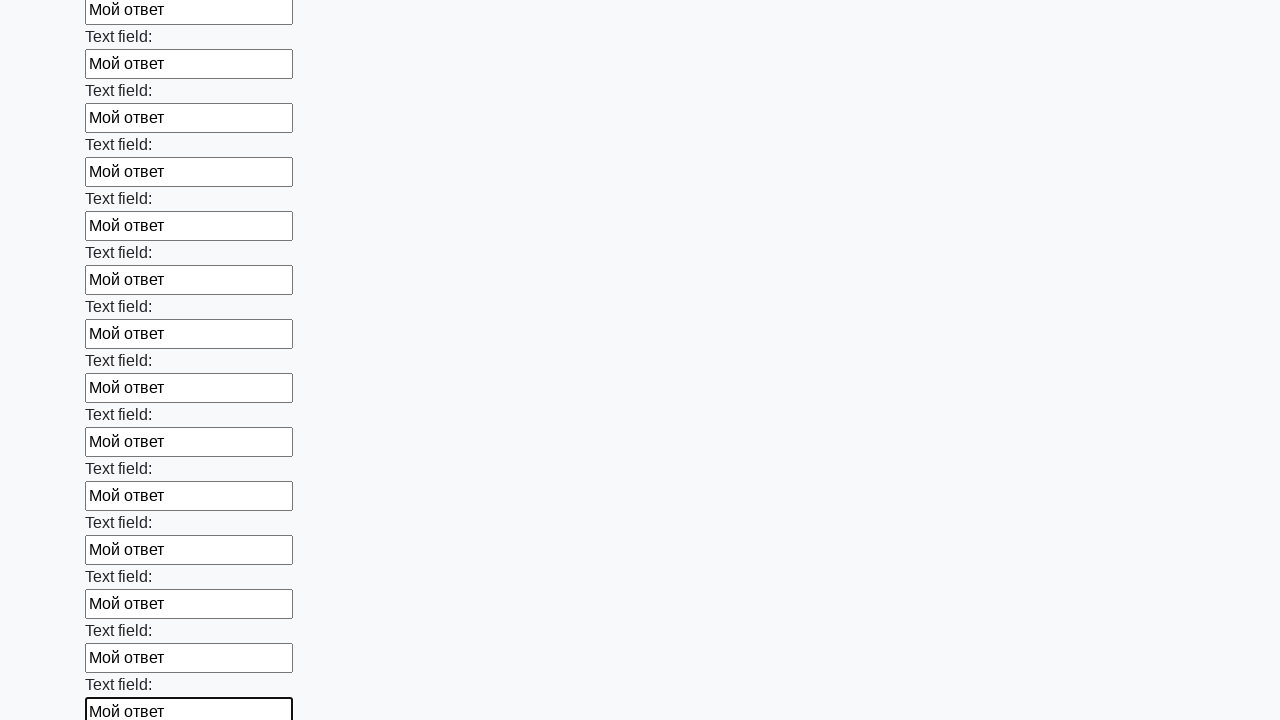

Filled a text input field with 'Мой ответ'
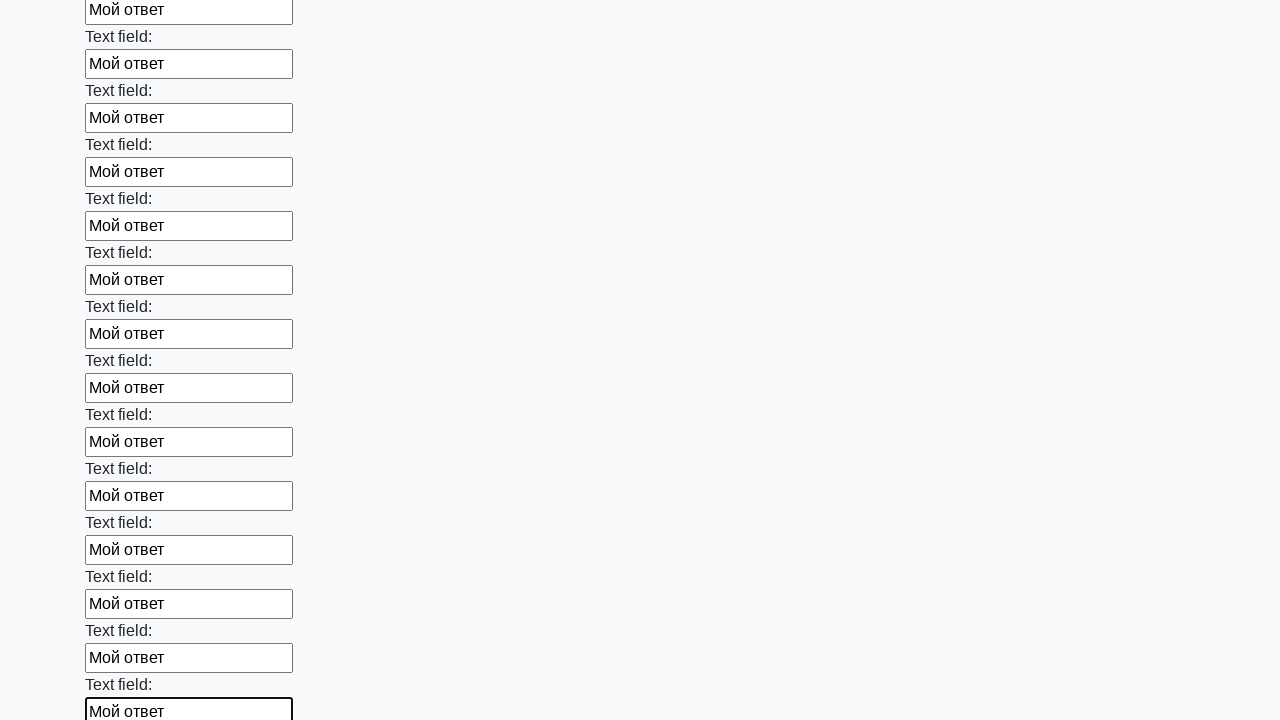

Filled a text input field with 'Мой ответ'
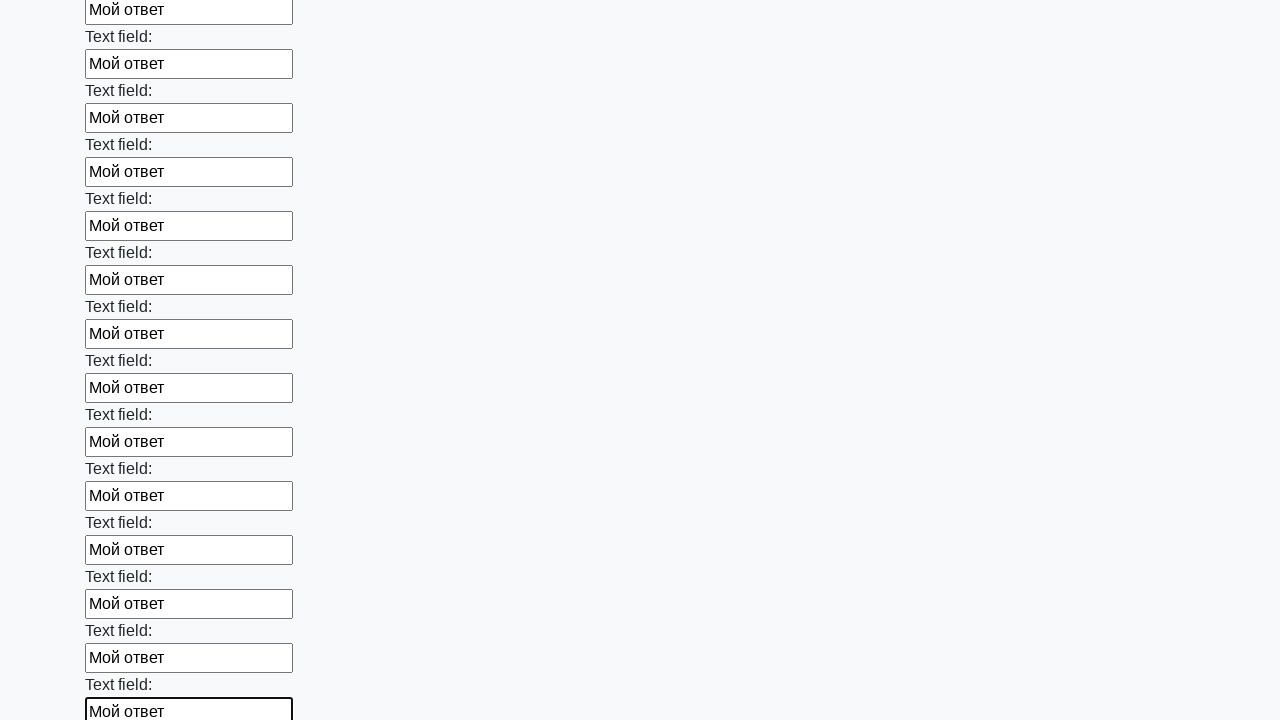

Filled a text input field with 'Мой ответ'
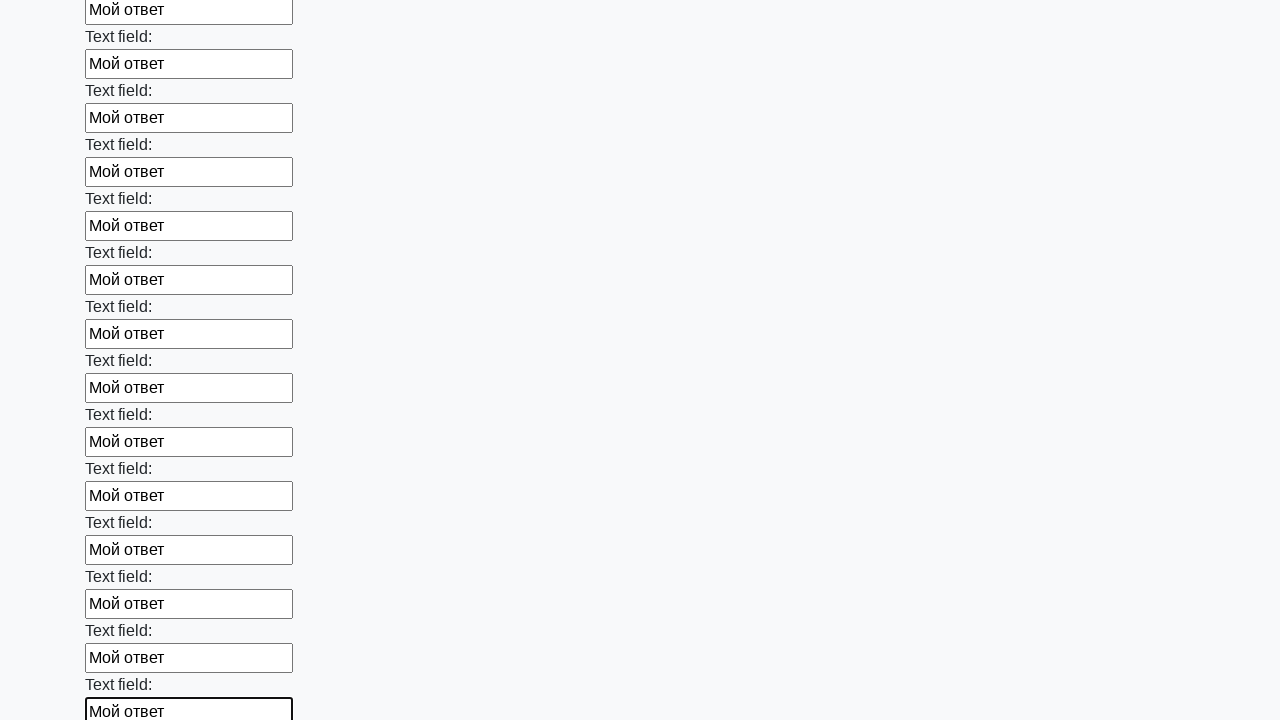

Filled a text input field with 'Мой ответ'
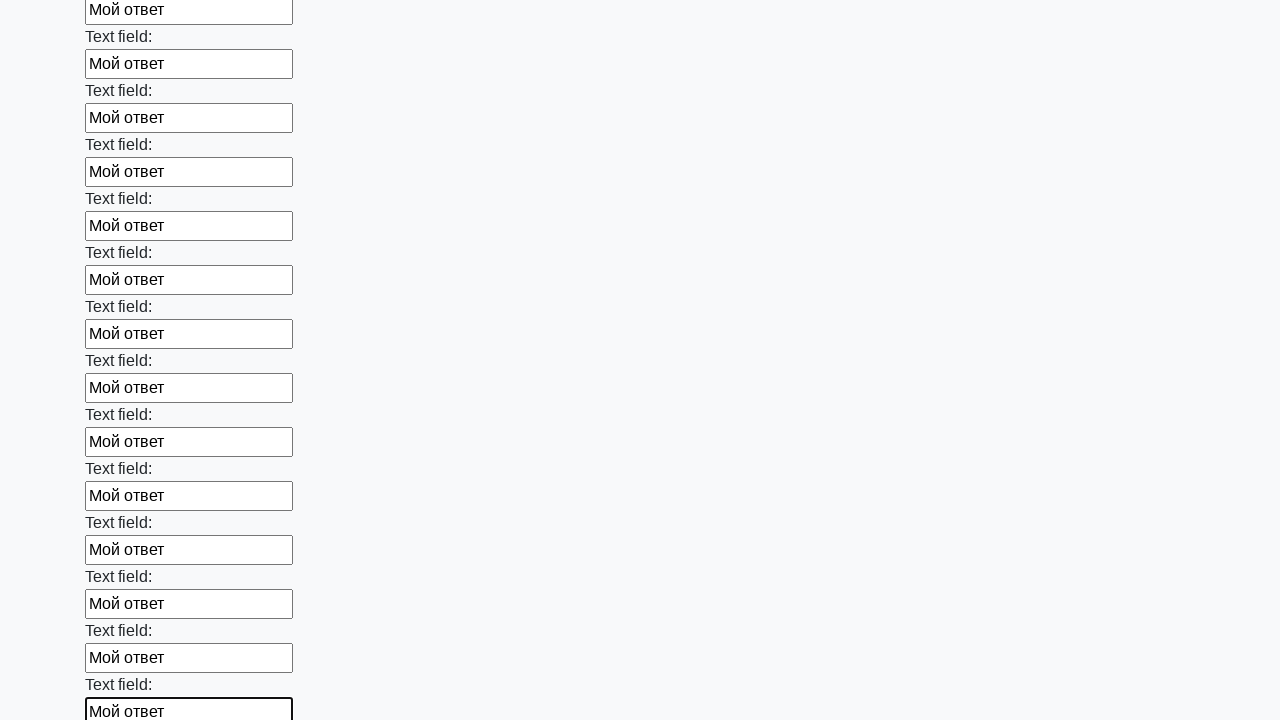

Filled a text input field with 'Мой ответ'
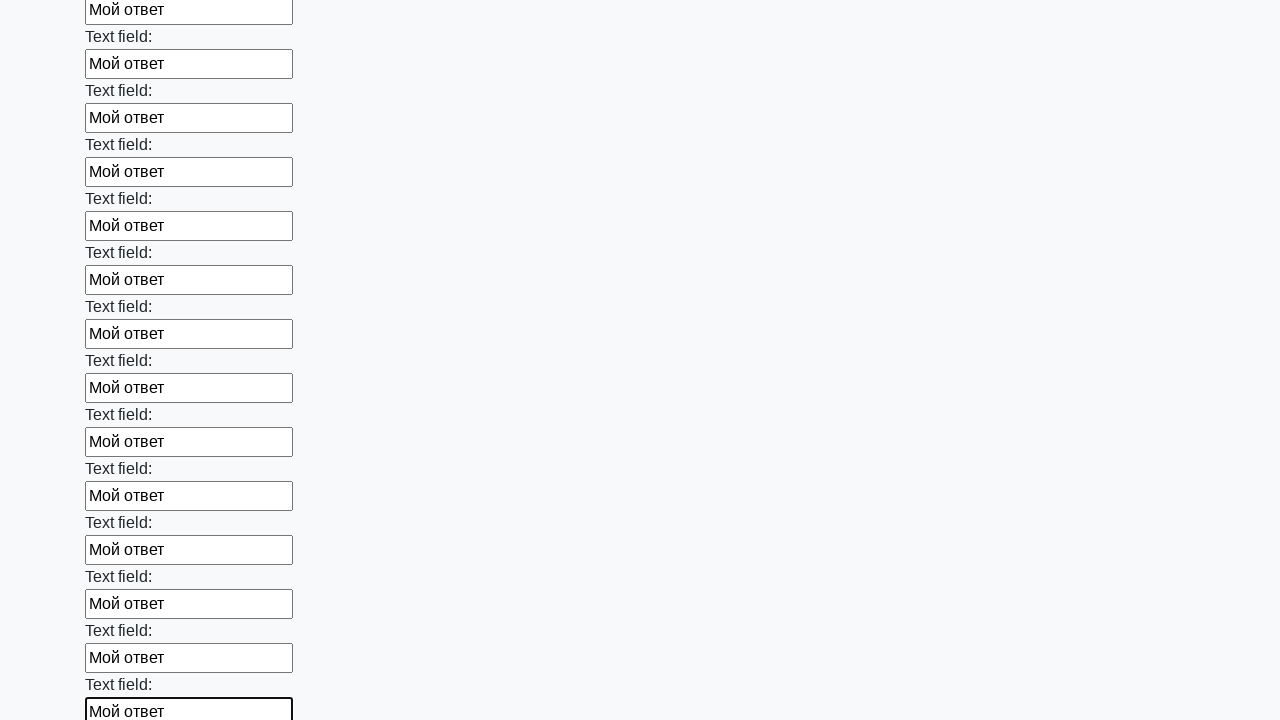

Filled a text input field with 'Мой ответ'
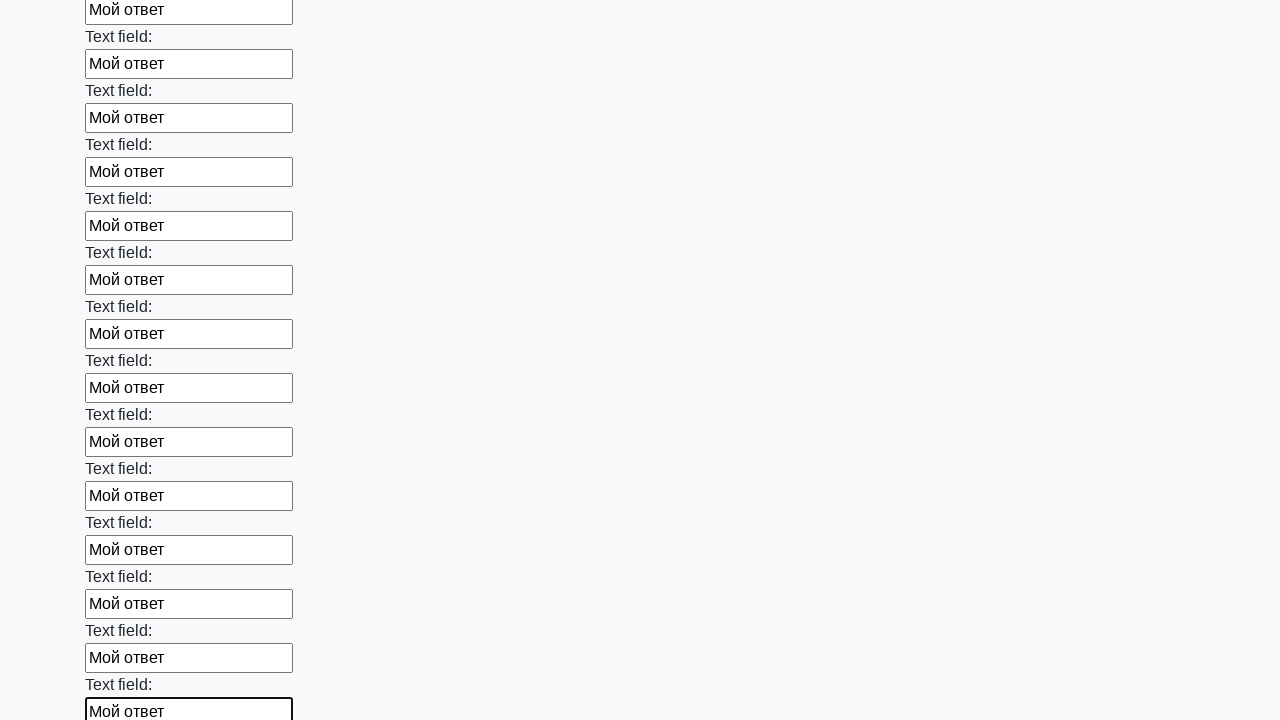

Filled a text input field with 'Мой ответ'
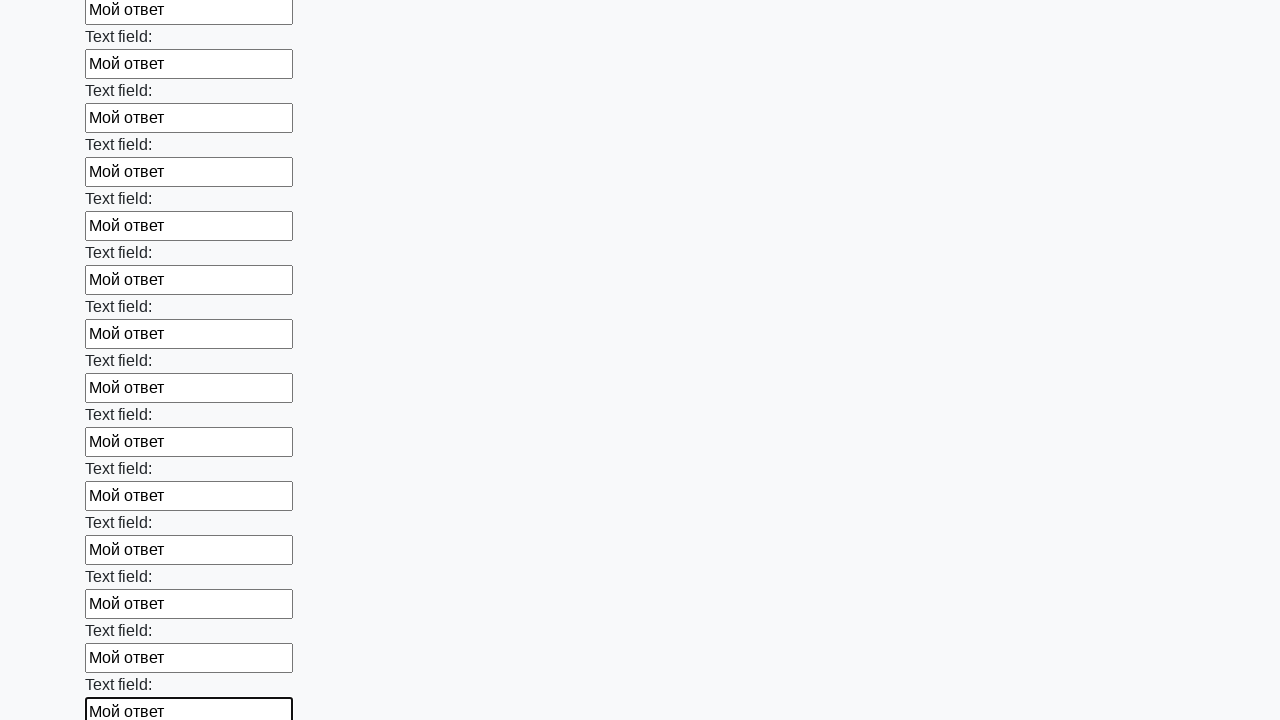

Filled a text input field with 'Мой ответ'
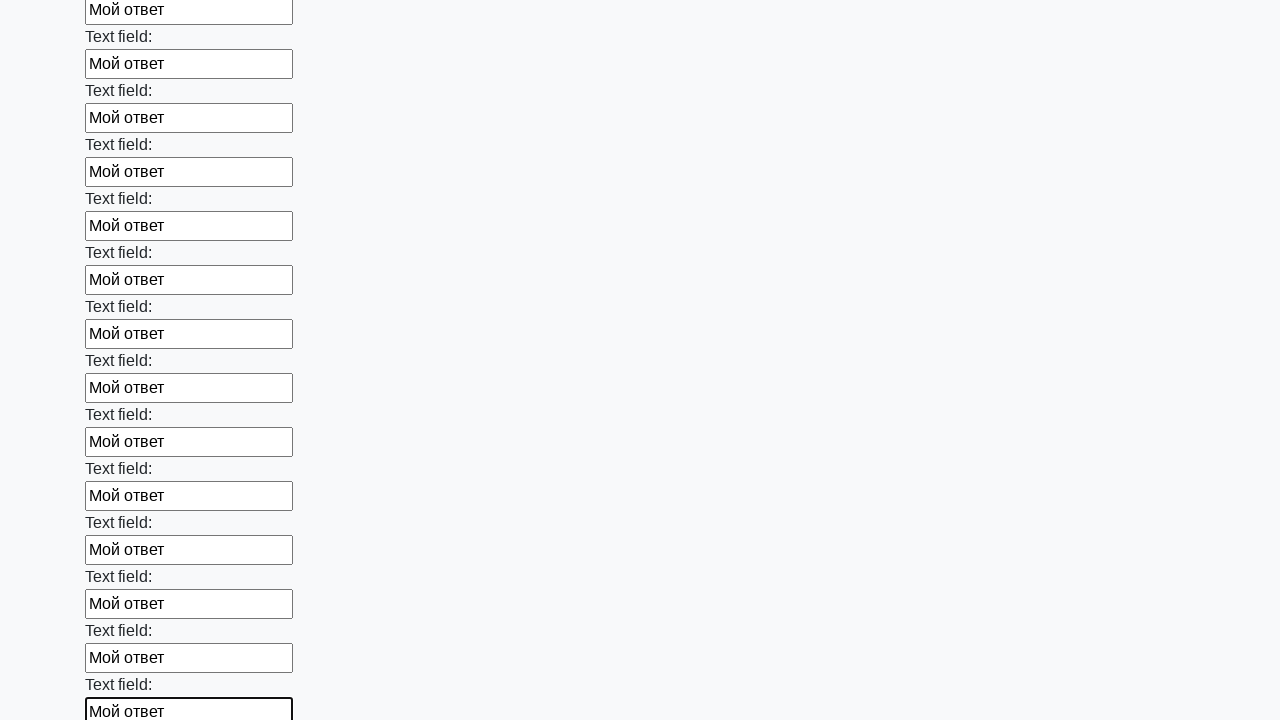

Filled a text input field with 'Мой ответ'
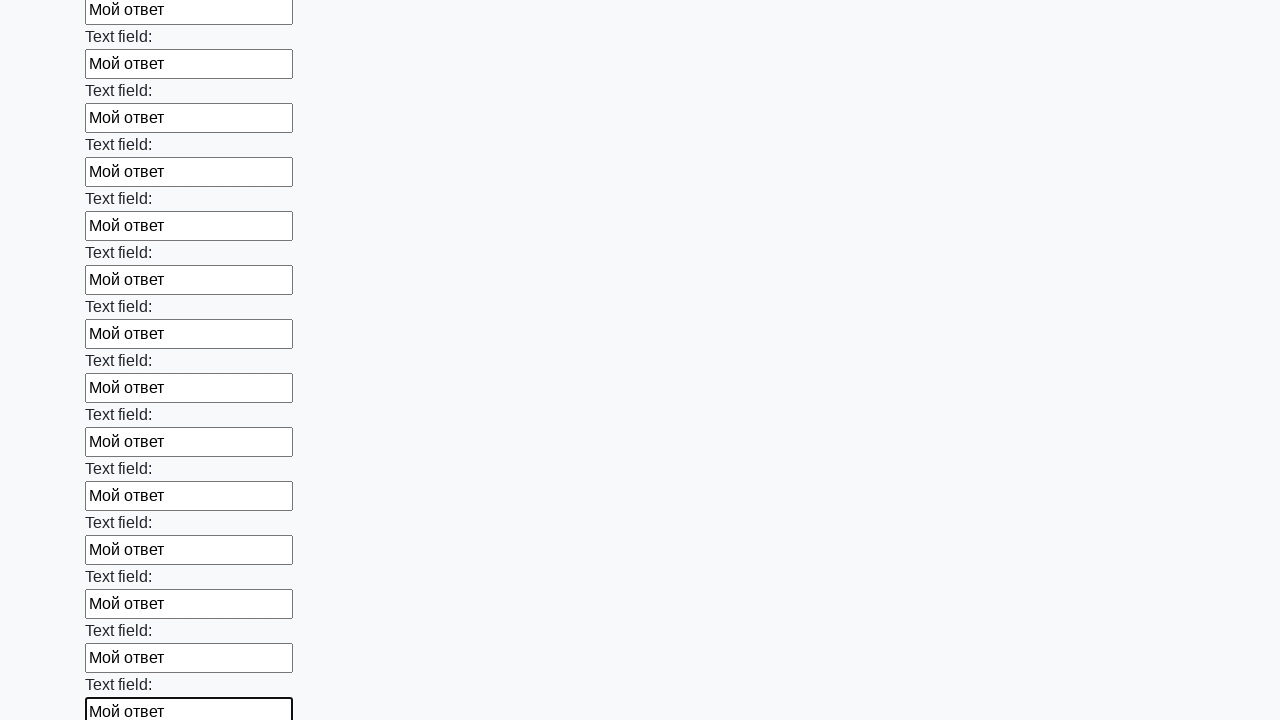

Filled a text input field with 'Мой ответ'
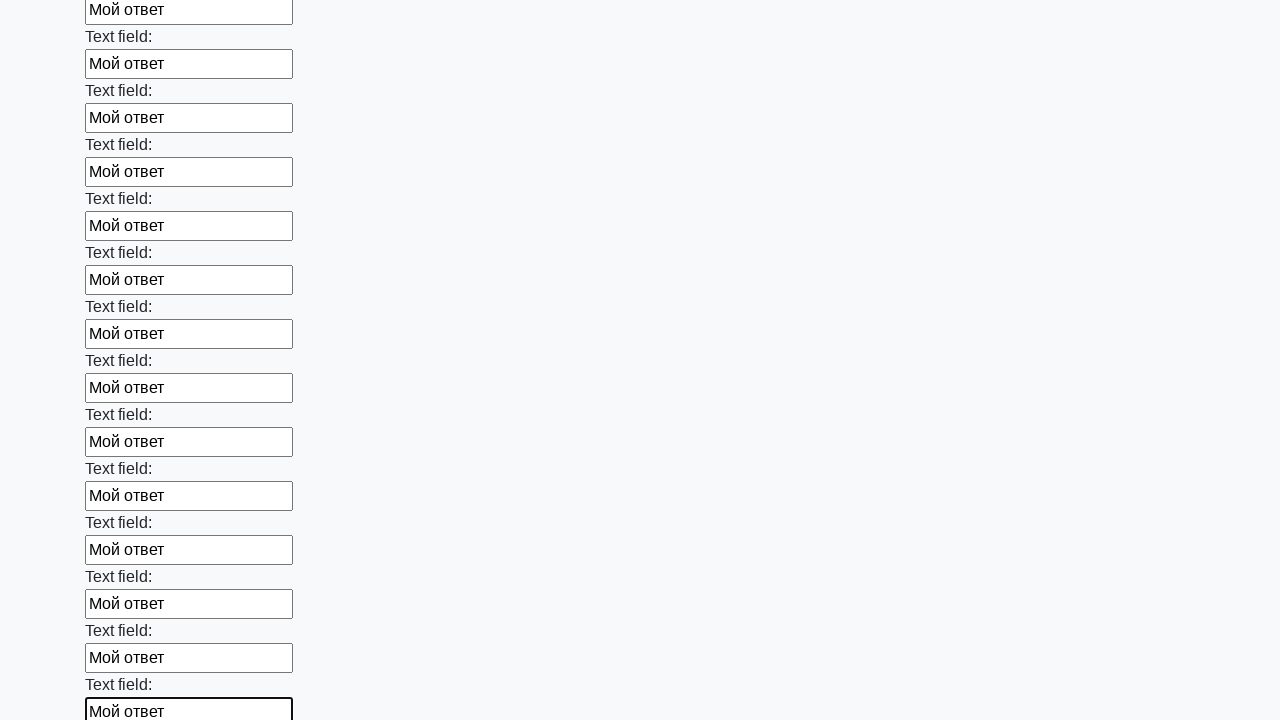

Filled a text input field with 'Мой ответ'
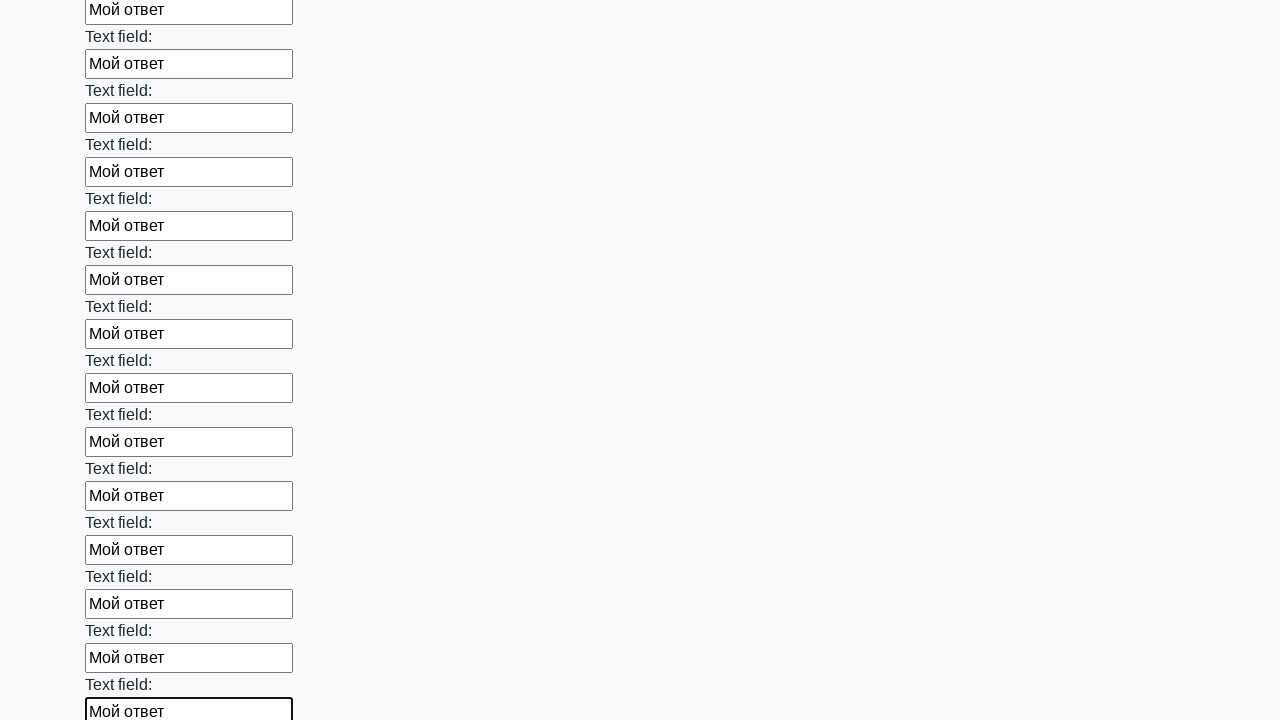

Filled a text input field with 'Мой ответ'
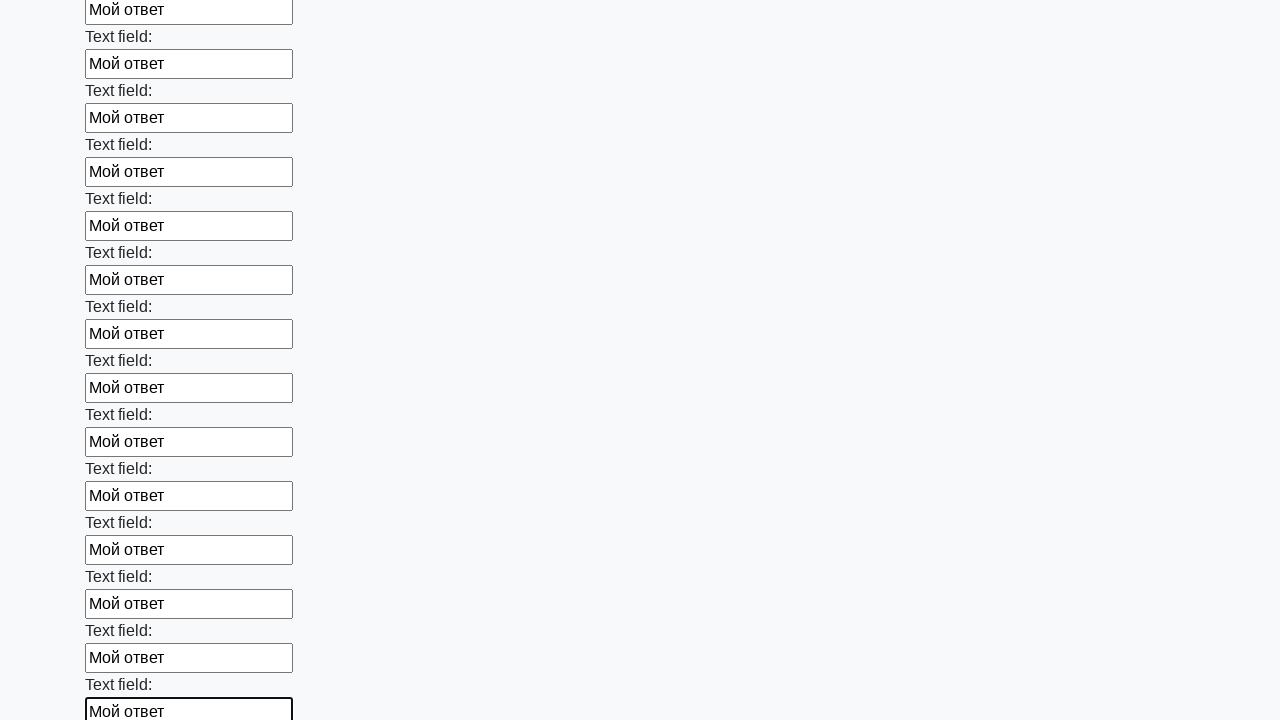

Filled a text input field with 'Мой ответ'
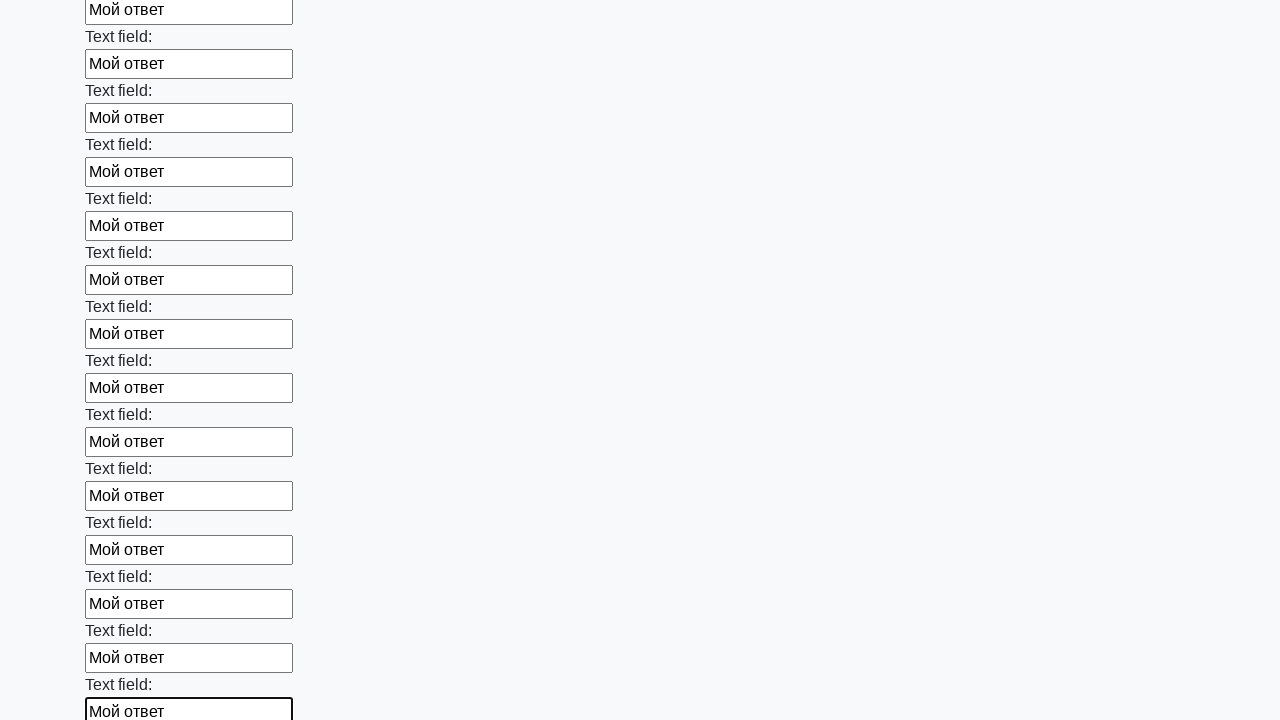

Filled a text input field with 'Мой ответ'
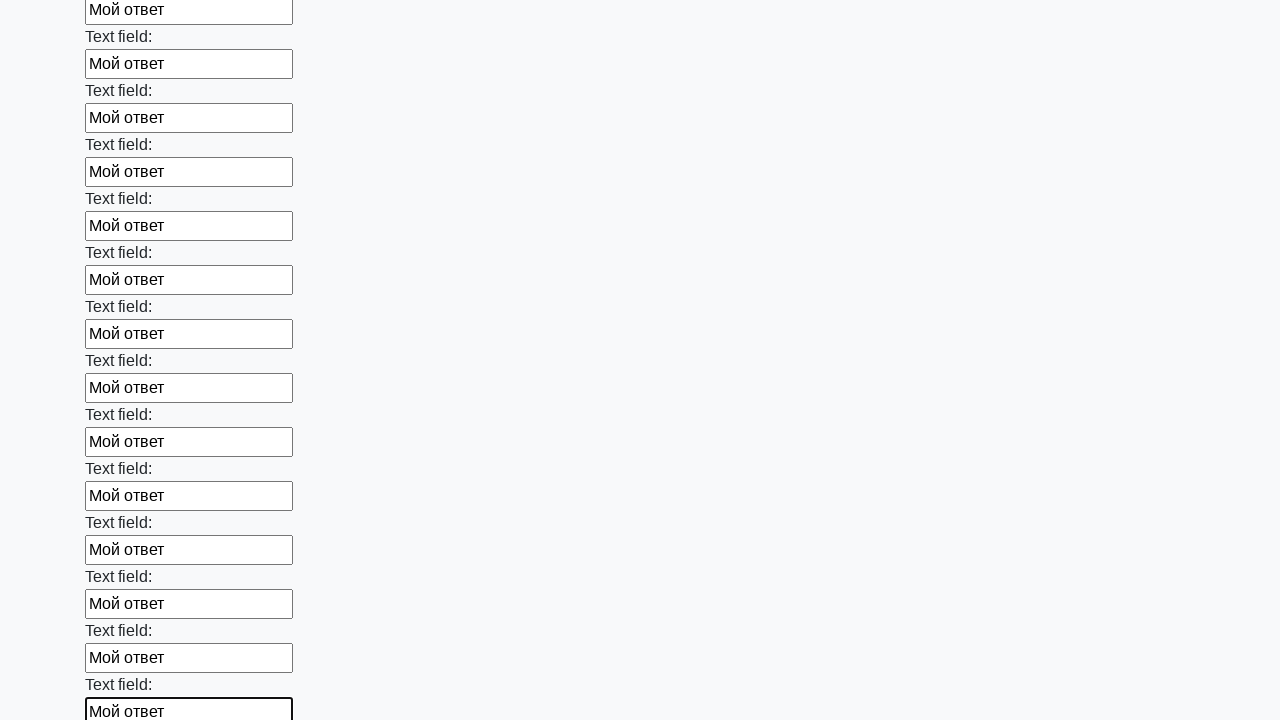

Filled a text input field with 'Мой ответ'
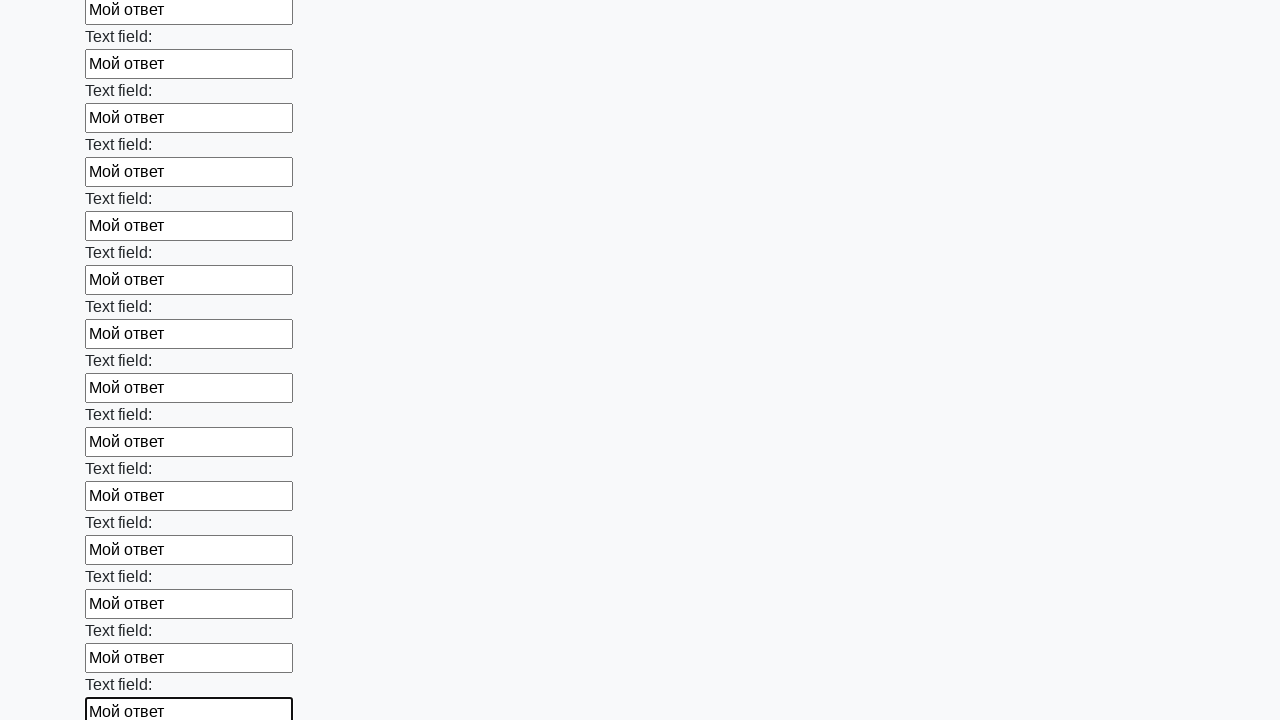

Filled a text input field with 'Мой ответ'
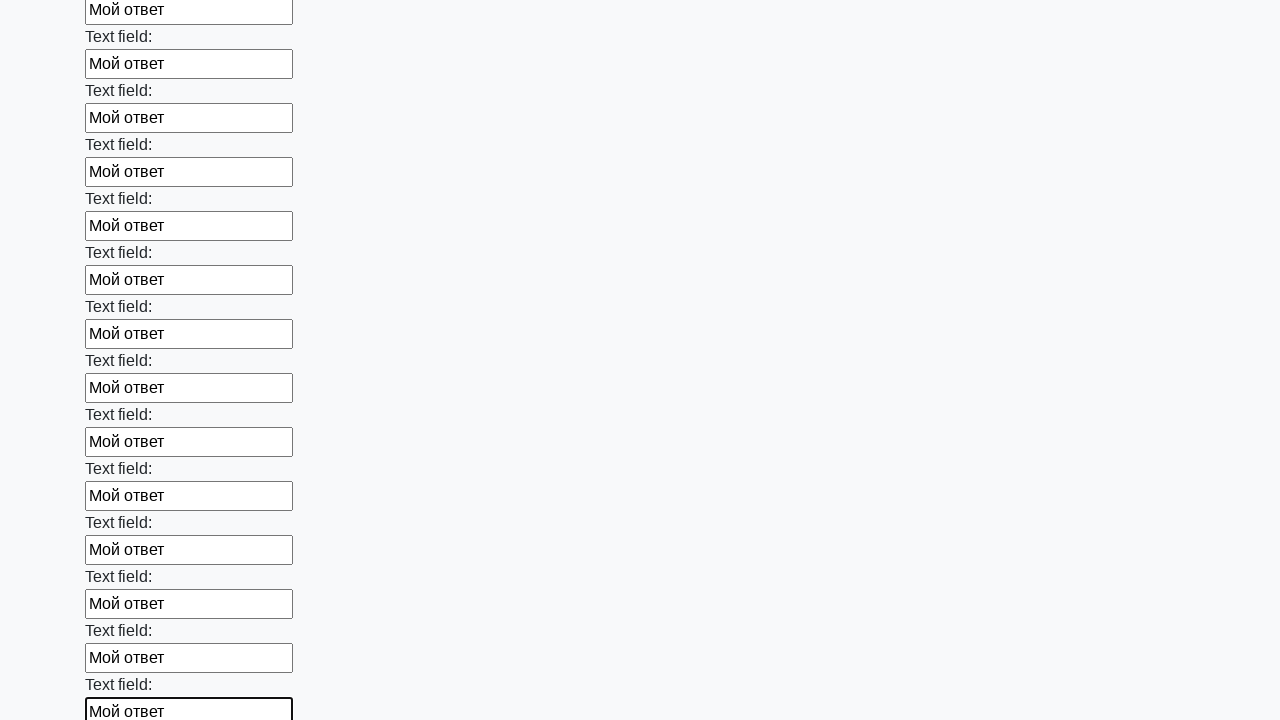

Filled a text input field with 'Мой ответ'
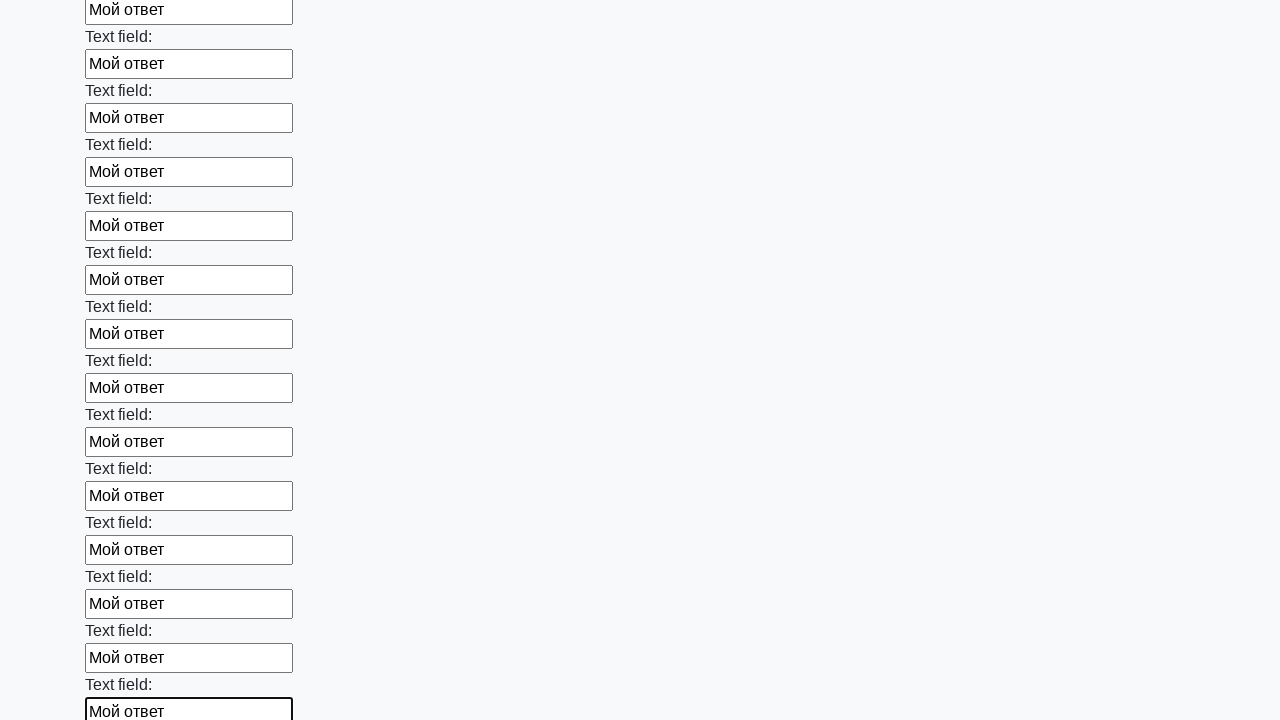

Filled a text input field with 'Мой ответ'
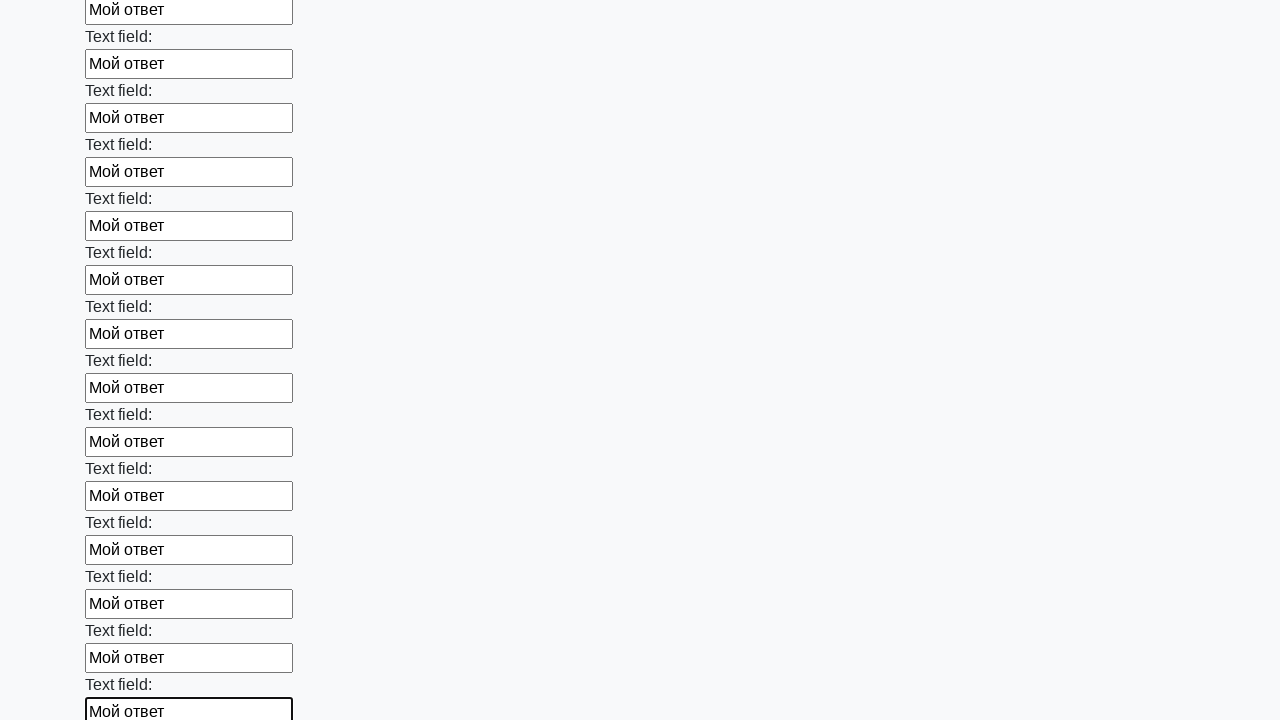

Filled a text input field with 'Мой ответ'
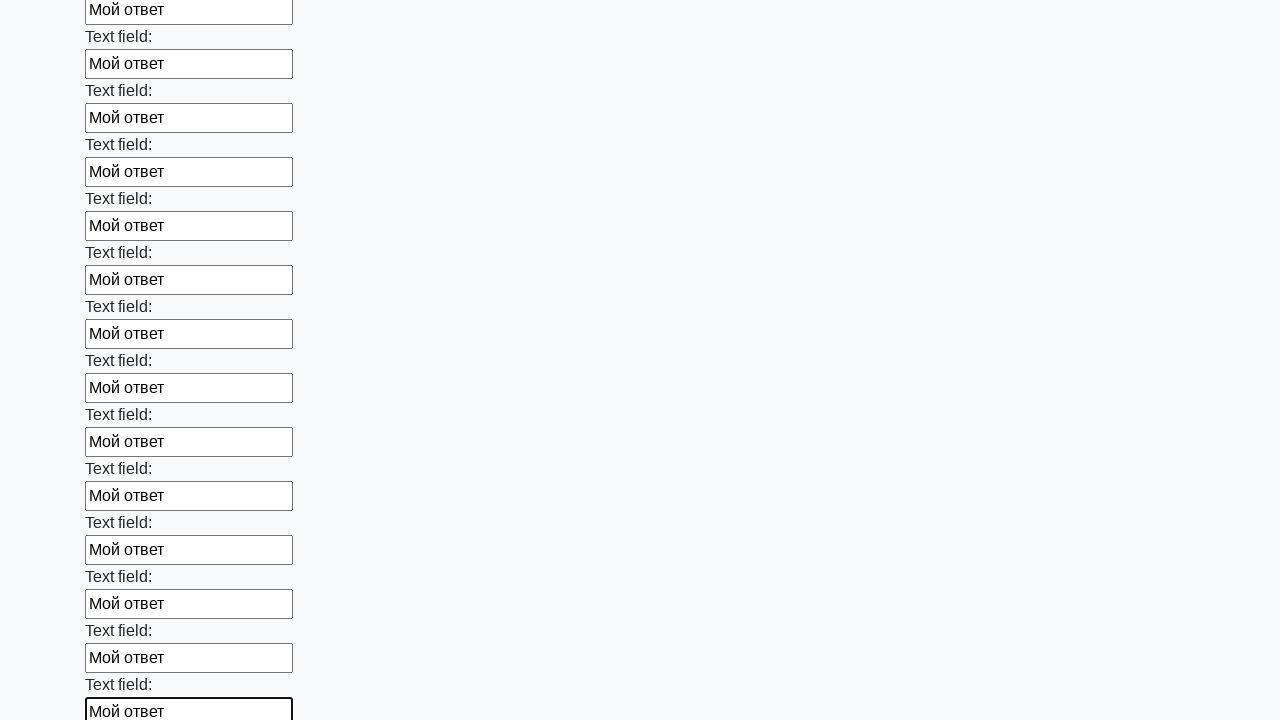

Filled a text input field with 'Мой ответ'
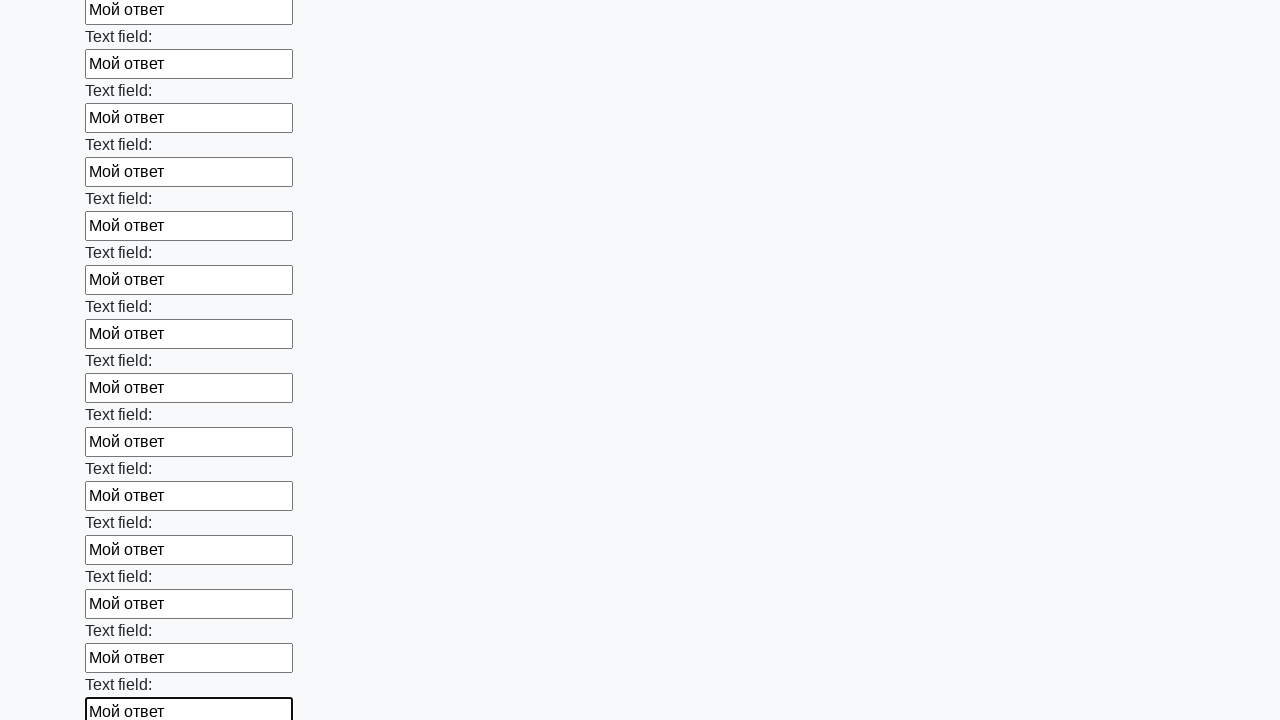

Filled a text input field with 'Мой ответ'
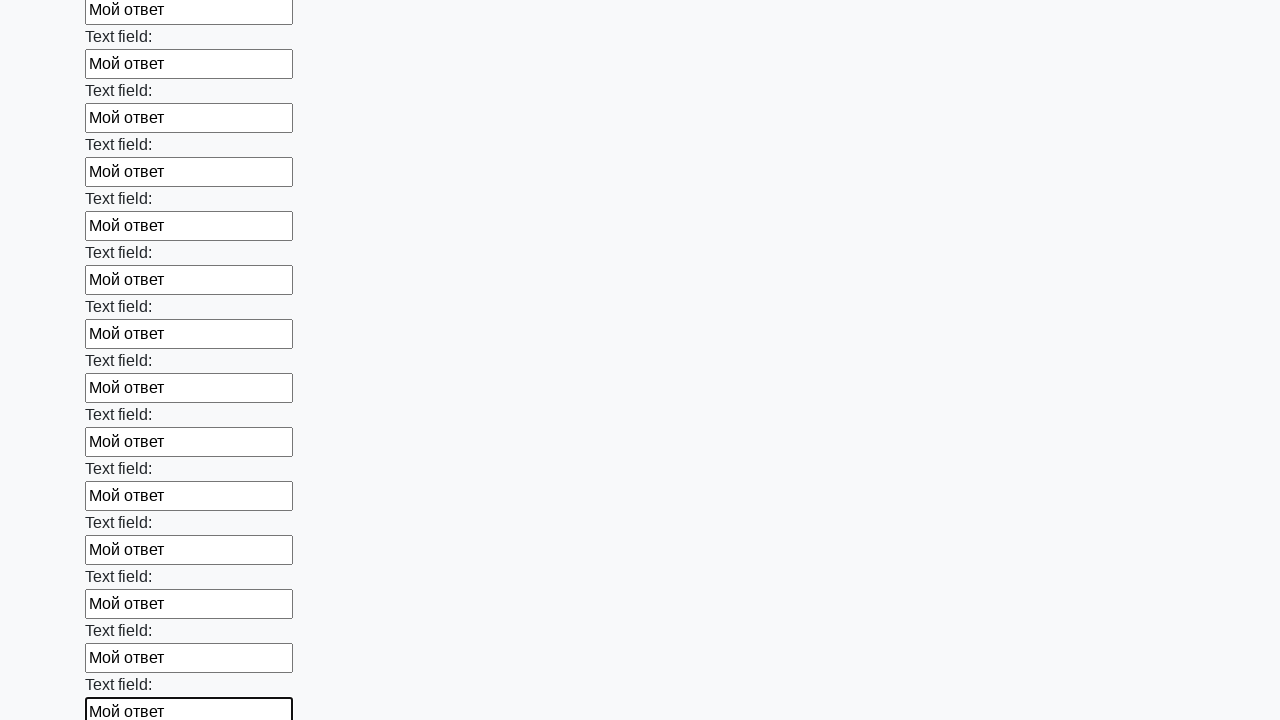

Filled a text input field with 'Мой ответ'
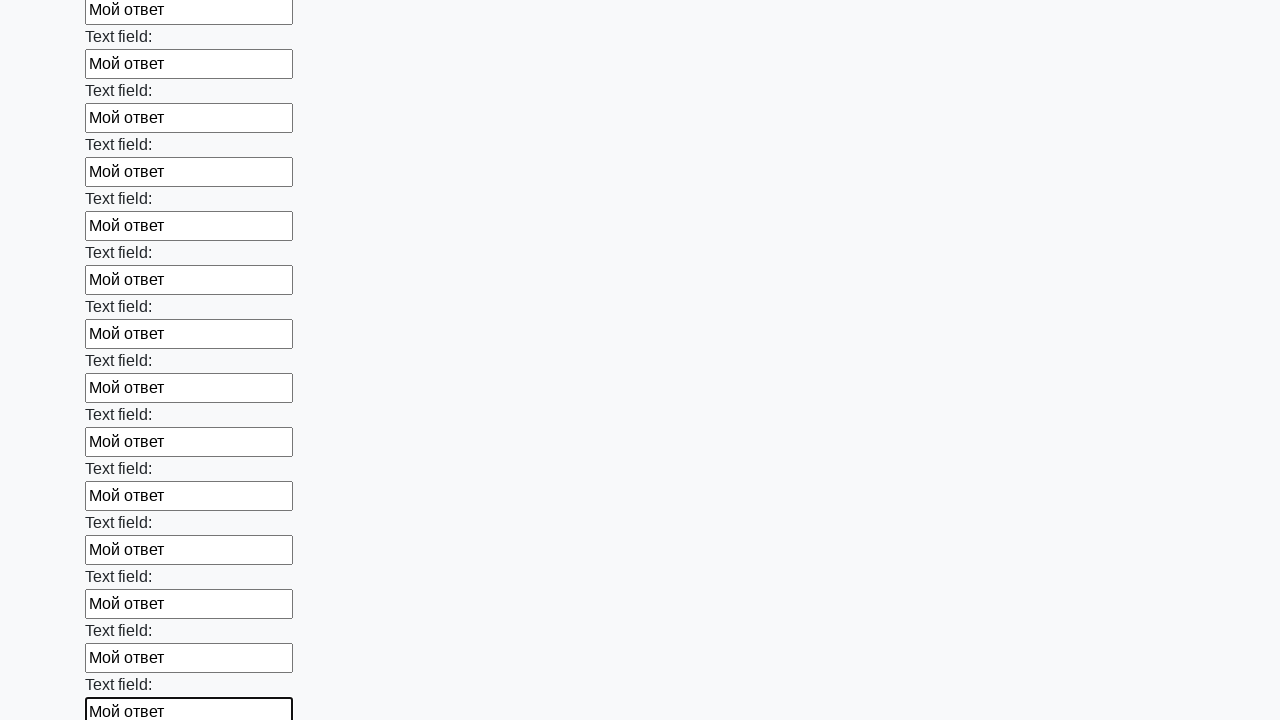

Filled a text input field with 'Мой ответ'
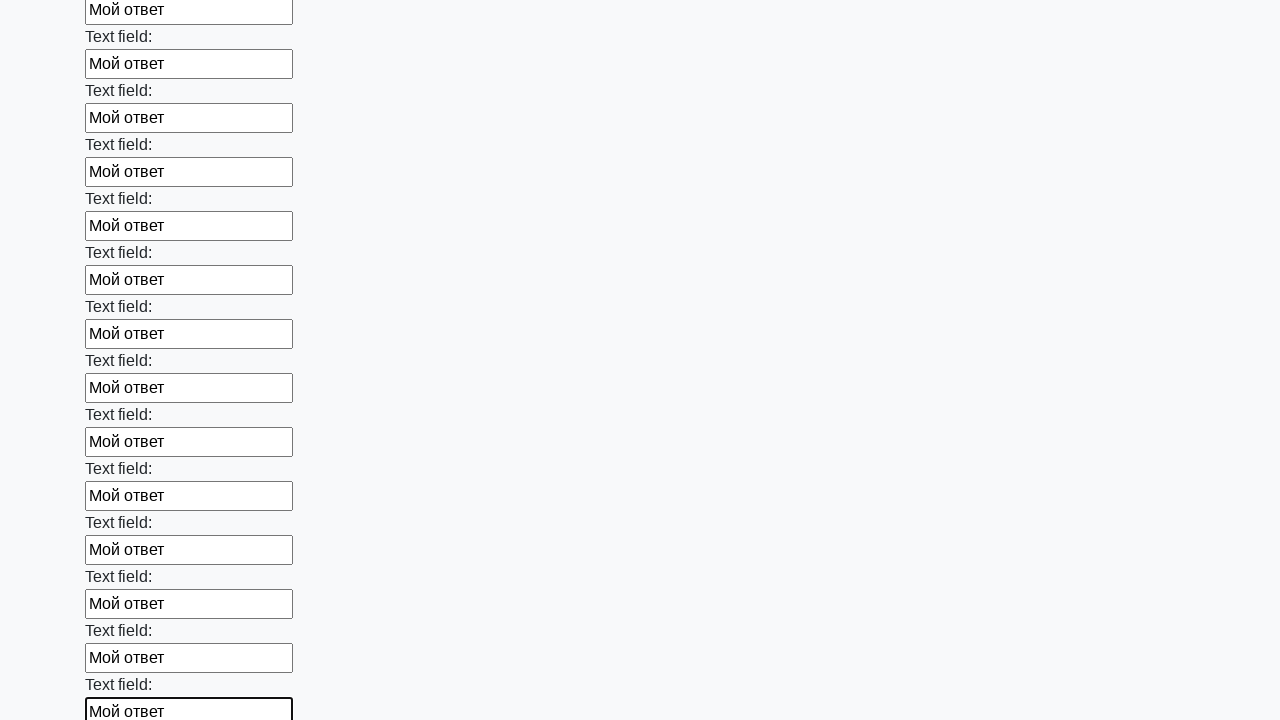

Filled a text input field with 'Мой ответ'
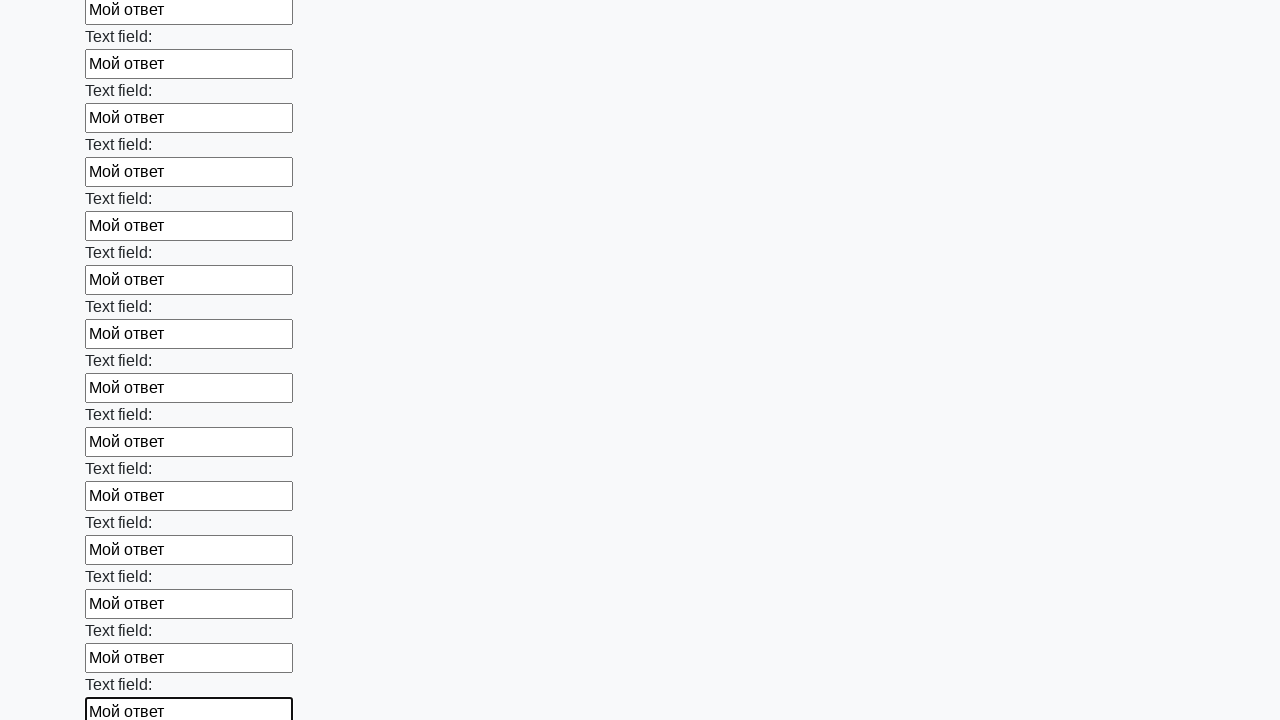

Filled a text input field with 'Мой ответ'
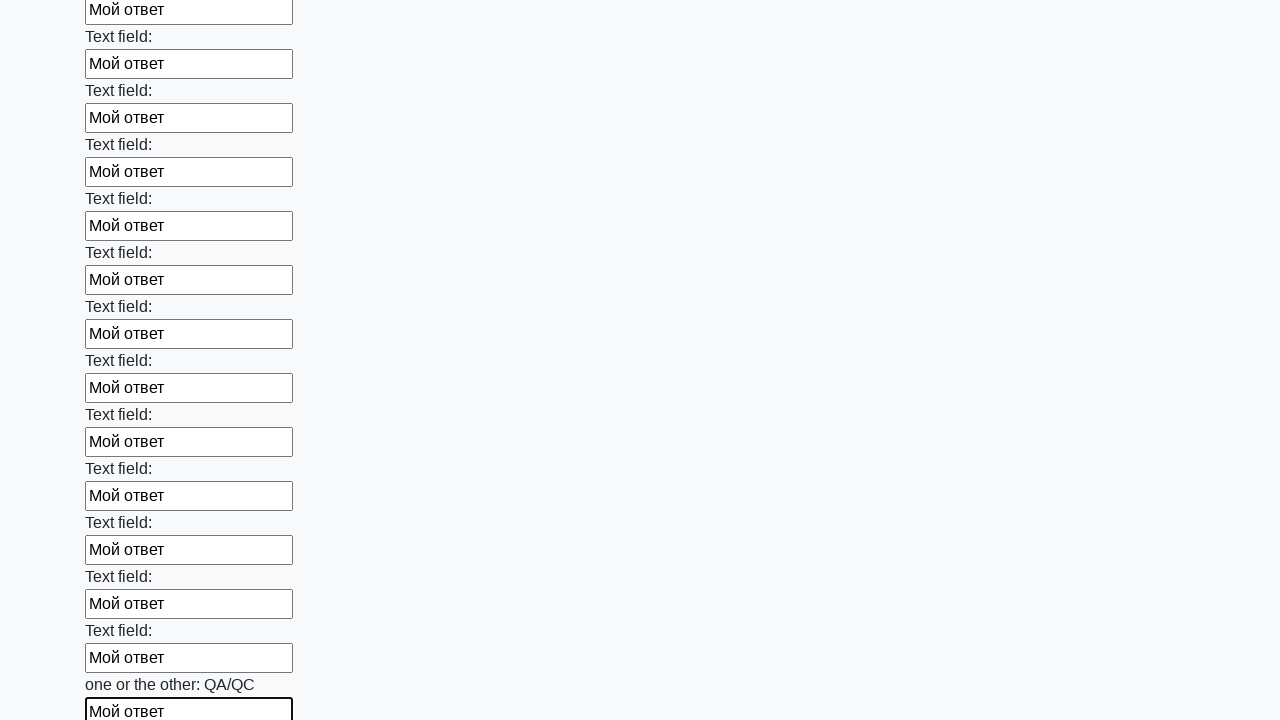

Filled a text input field with 'Мой ответ'
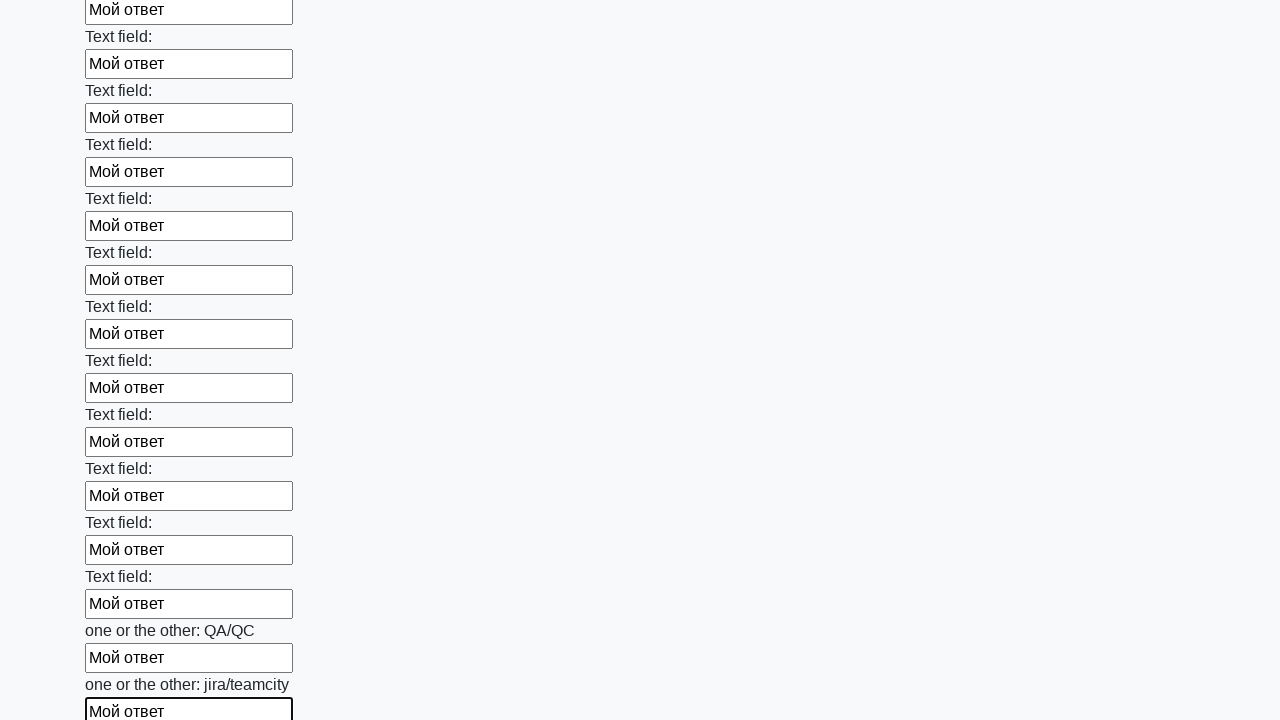

Filled a text input field with 'Мой ответ'
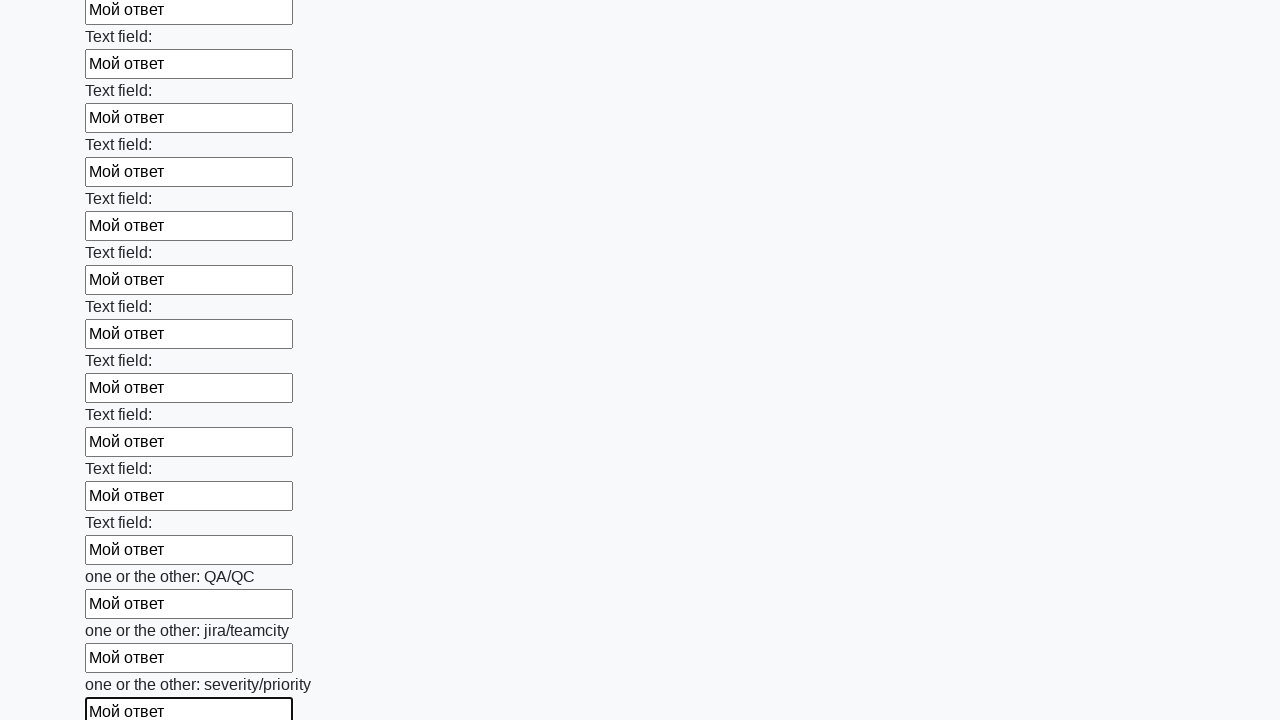

Filled a text input field with 'Мой ответ'
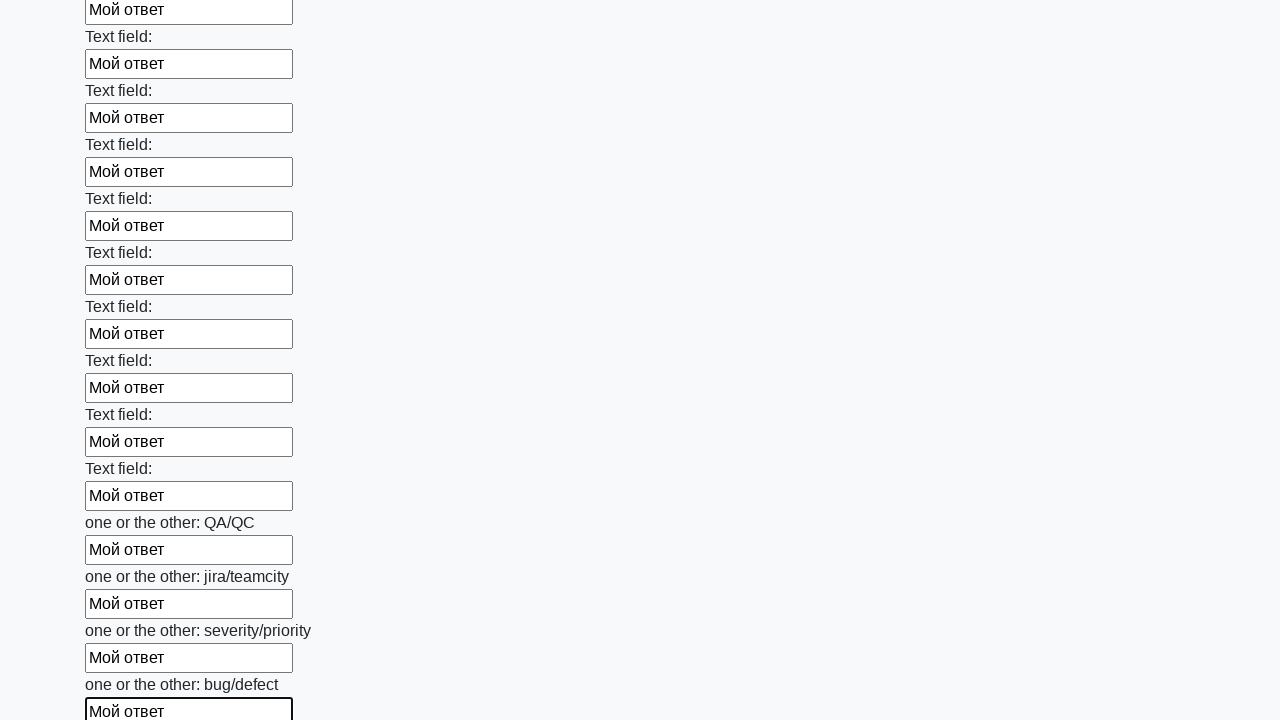

Filled a text input field with 'Мой ответ'
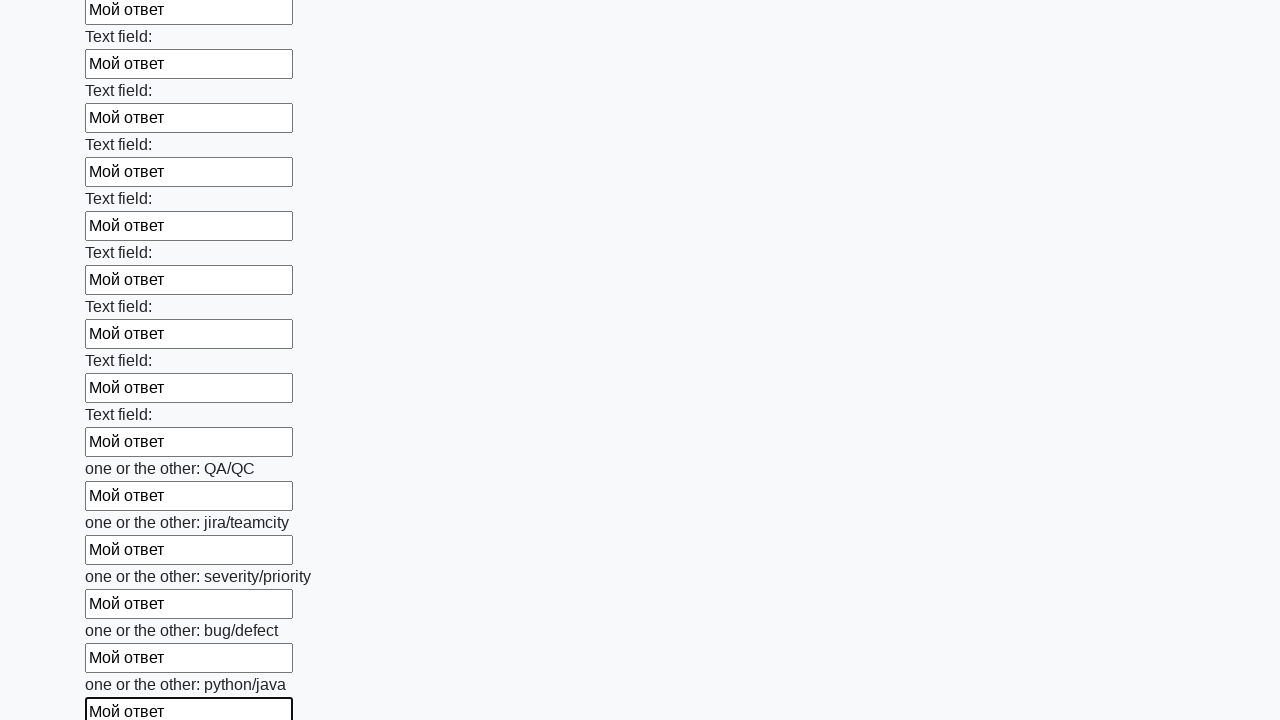

Filled a text input field with 'Мой ответ'
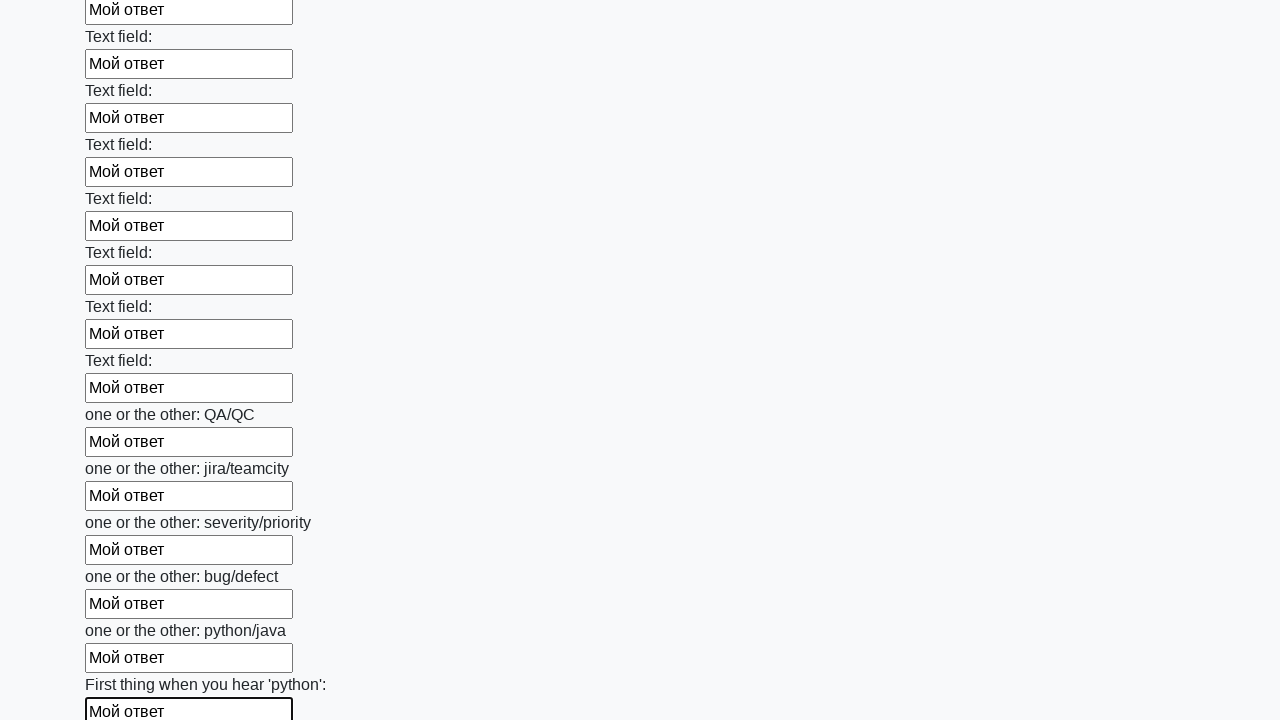

Filled a text input field with 'Мой ответ'
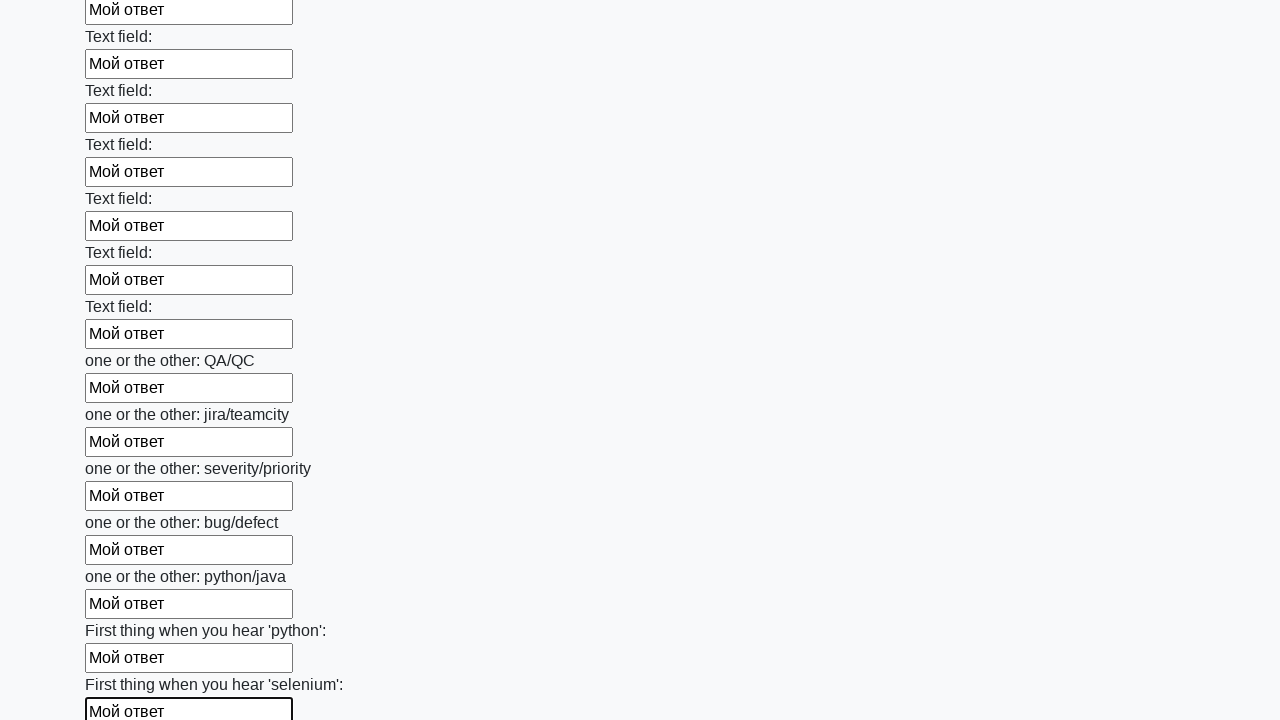

Filled a text input field with 'Мой ответ'
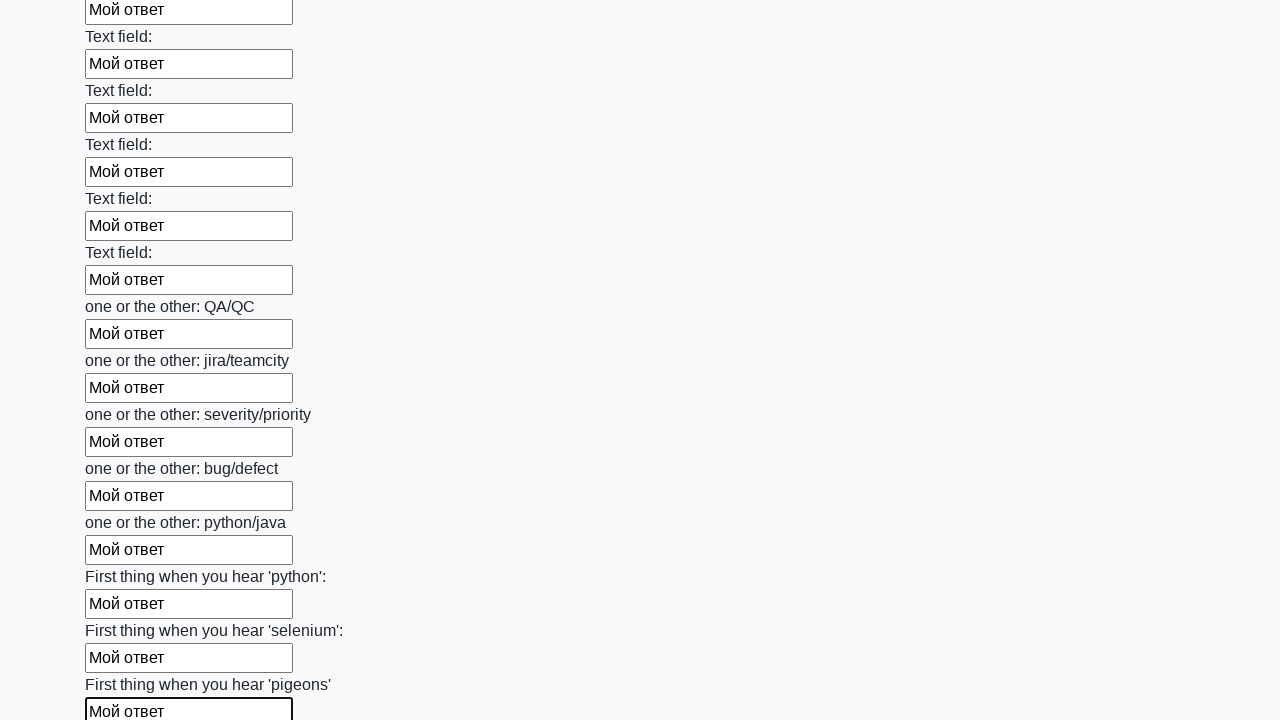

Filled a text input field with 'Мой ответ'
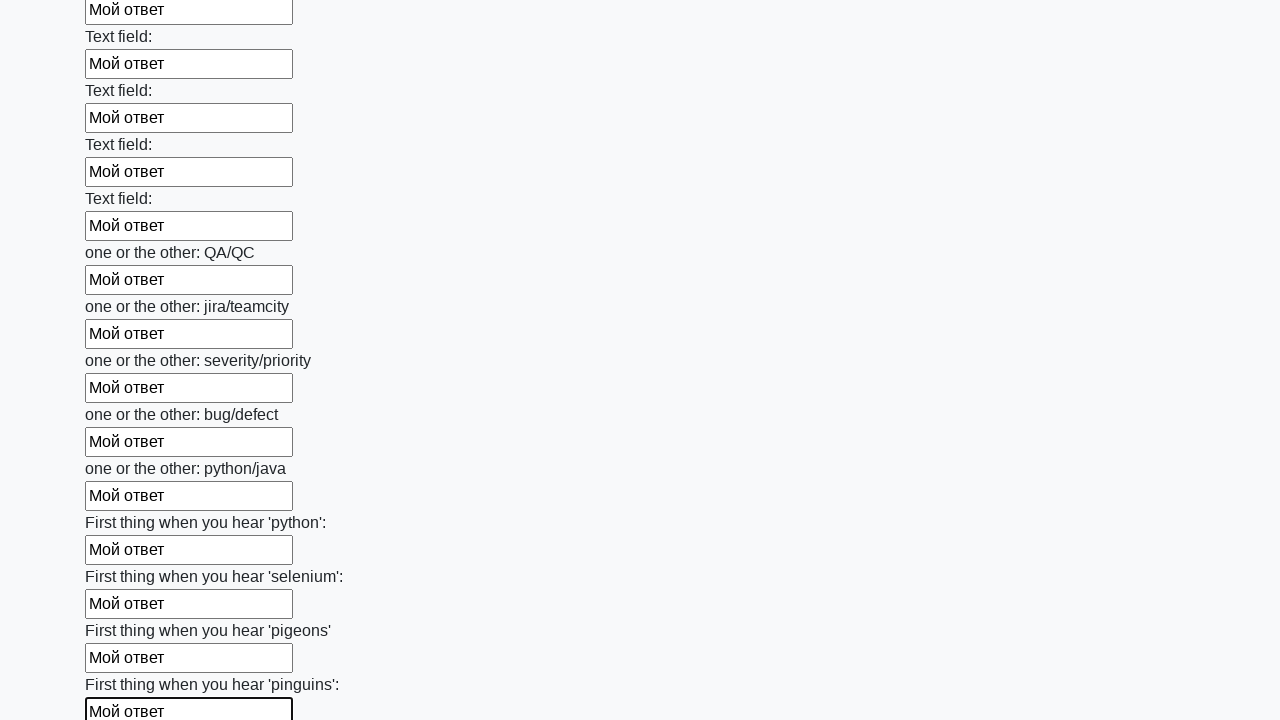

Filled a text input field with 'Мой ответ'
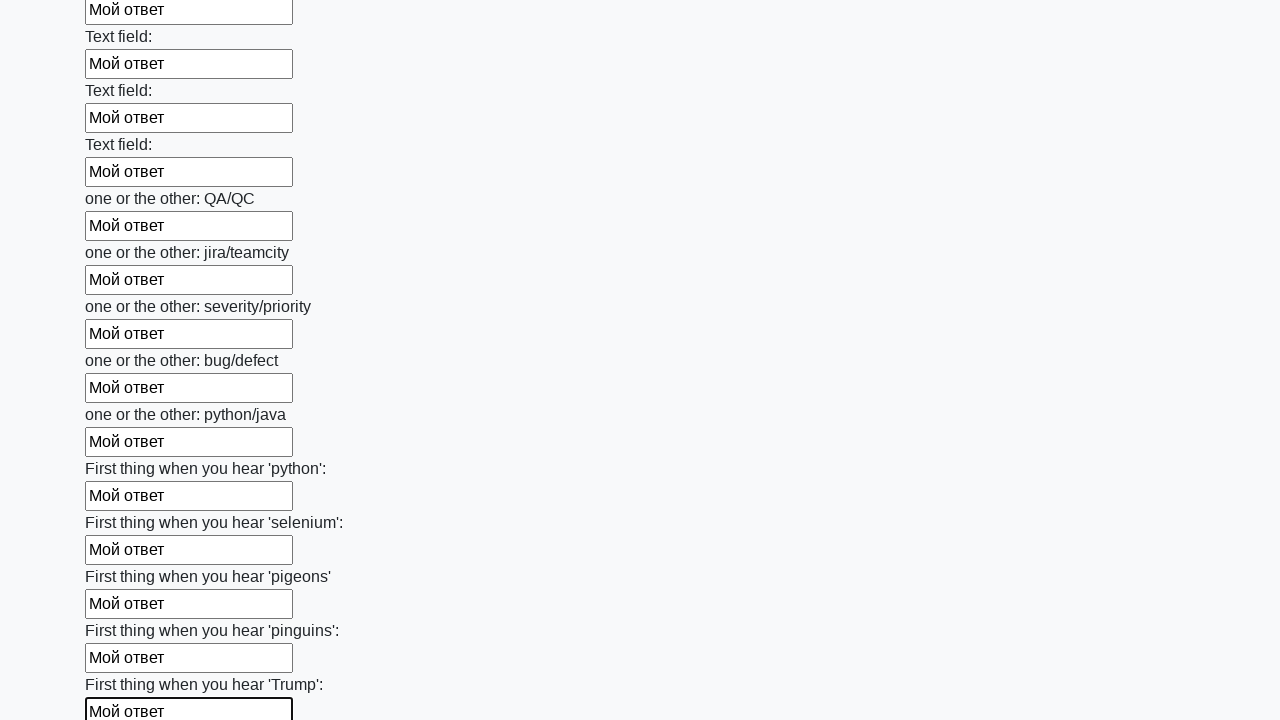

Filled a text input field with 'Мой ответ'
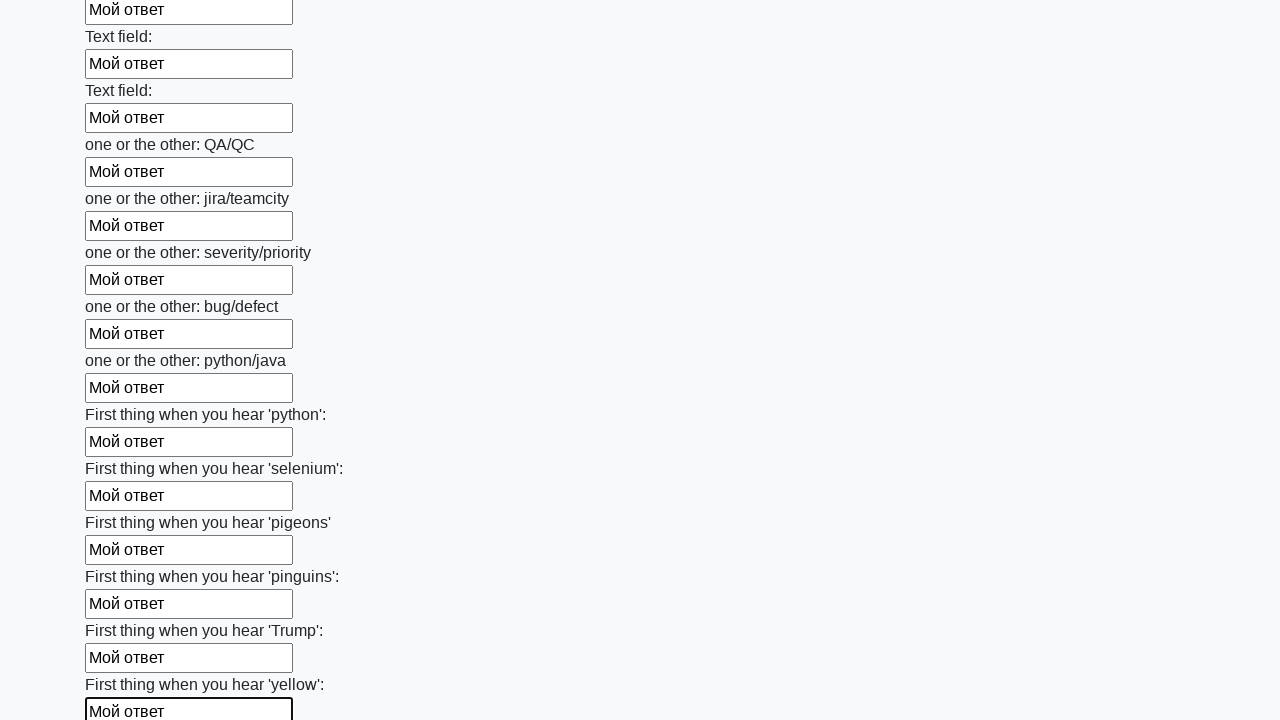

Filled a text input field with 'Мой ответ'
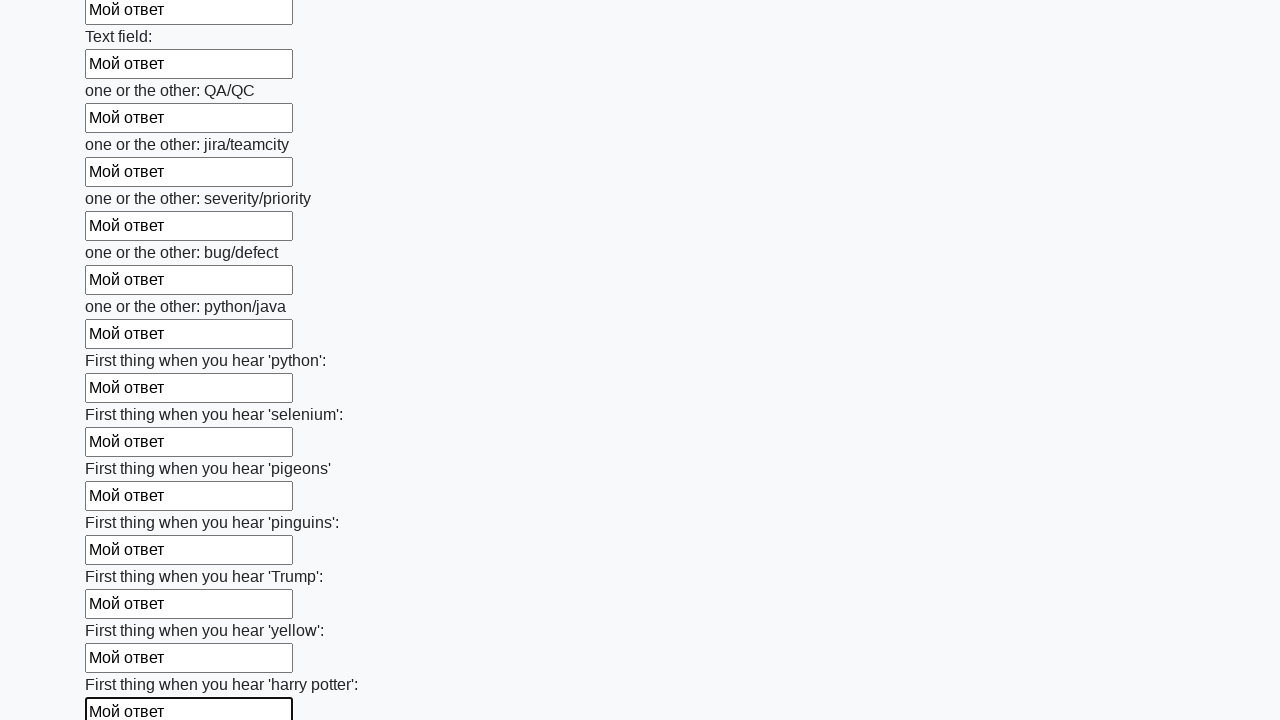

Filled a text input field with 'Мой ответ'
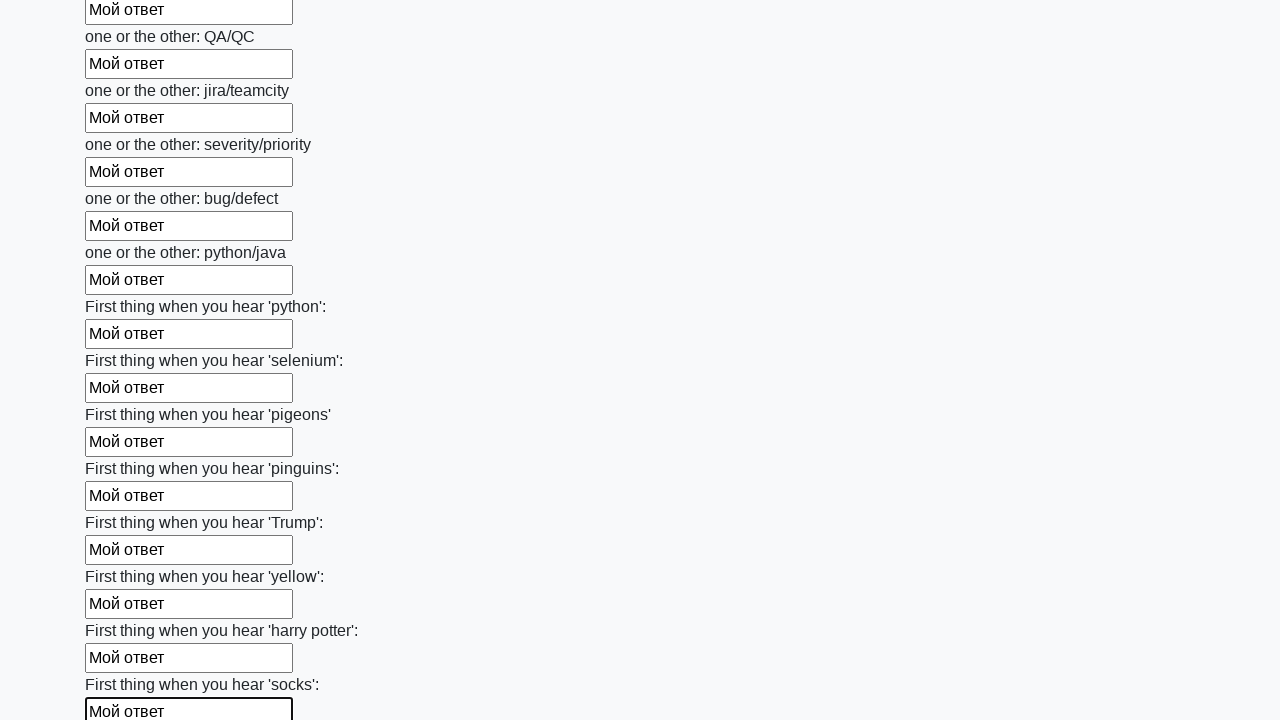

Clicked the submit button at (123, 611) on button.btn
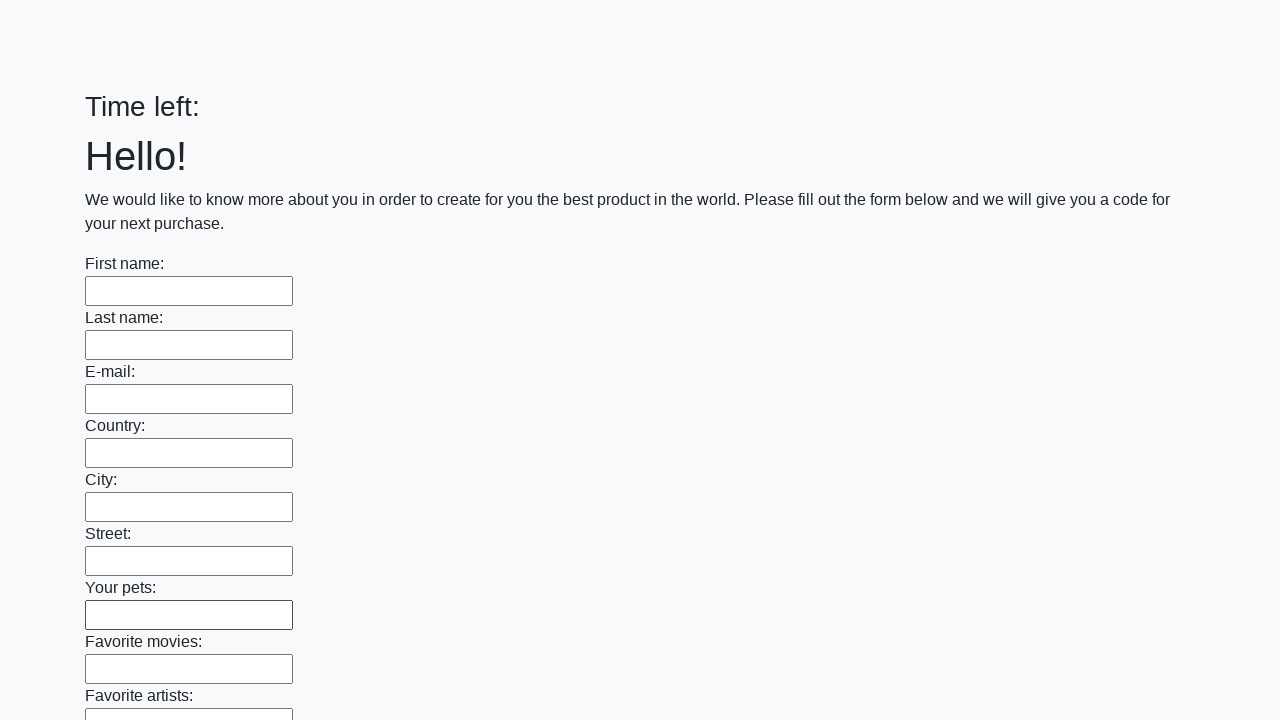

Set up alert dialog handler to accept dialogs
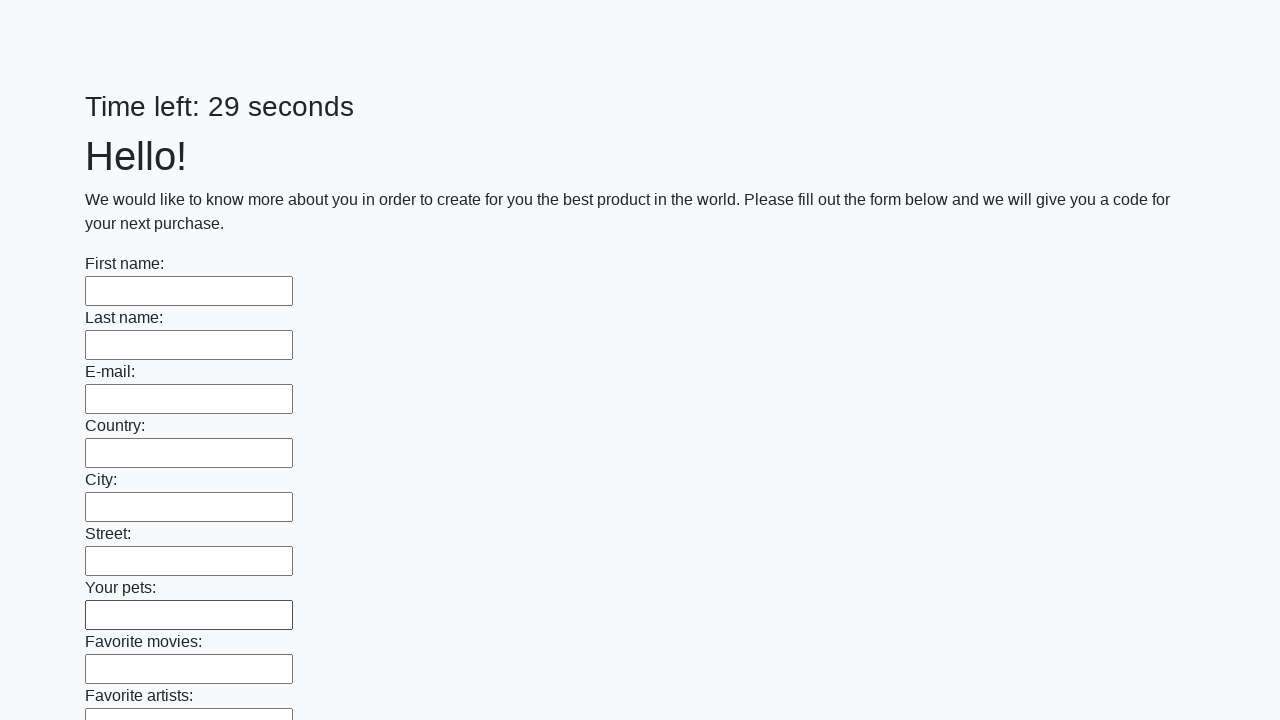

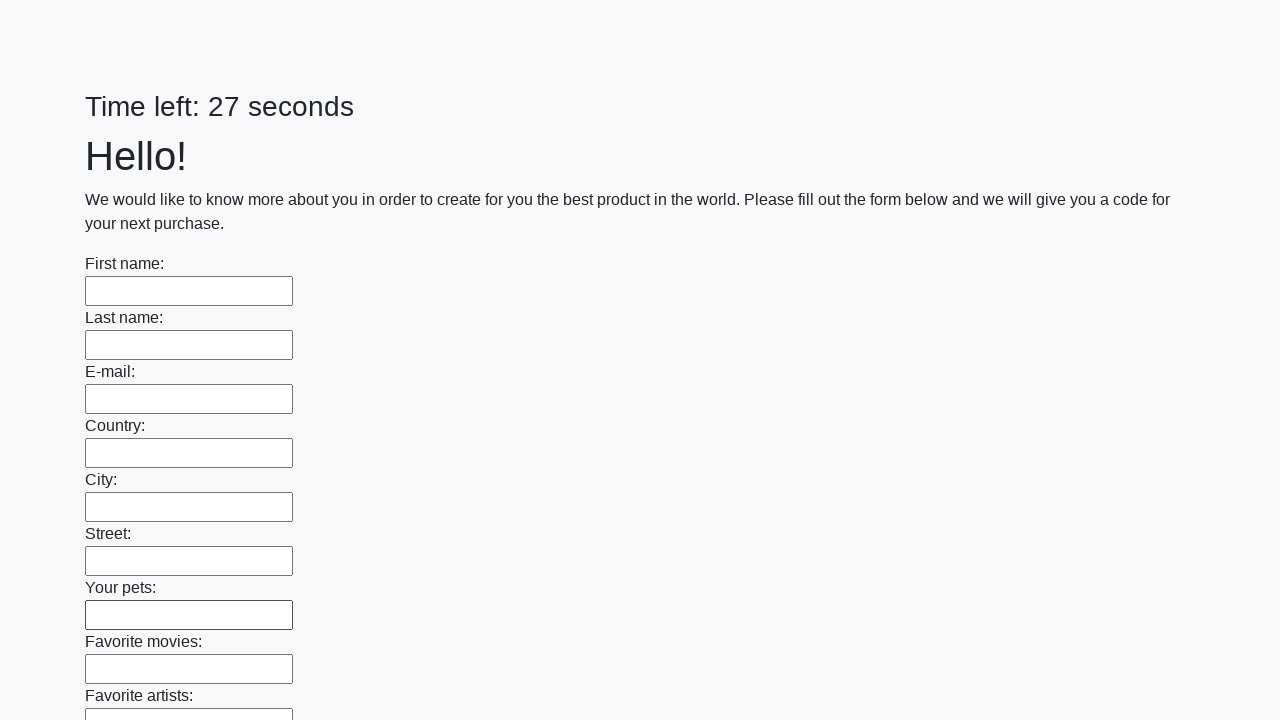